Tests filling a large form by entering text into all text input fields and clicking the submit button

Starting URL: http://suninjuly.github.io/huge_form.html

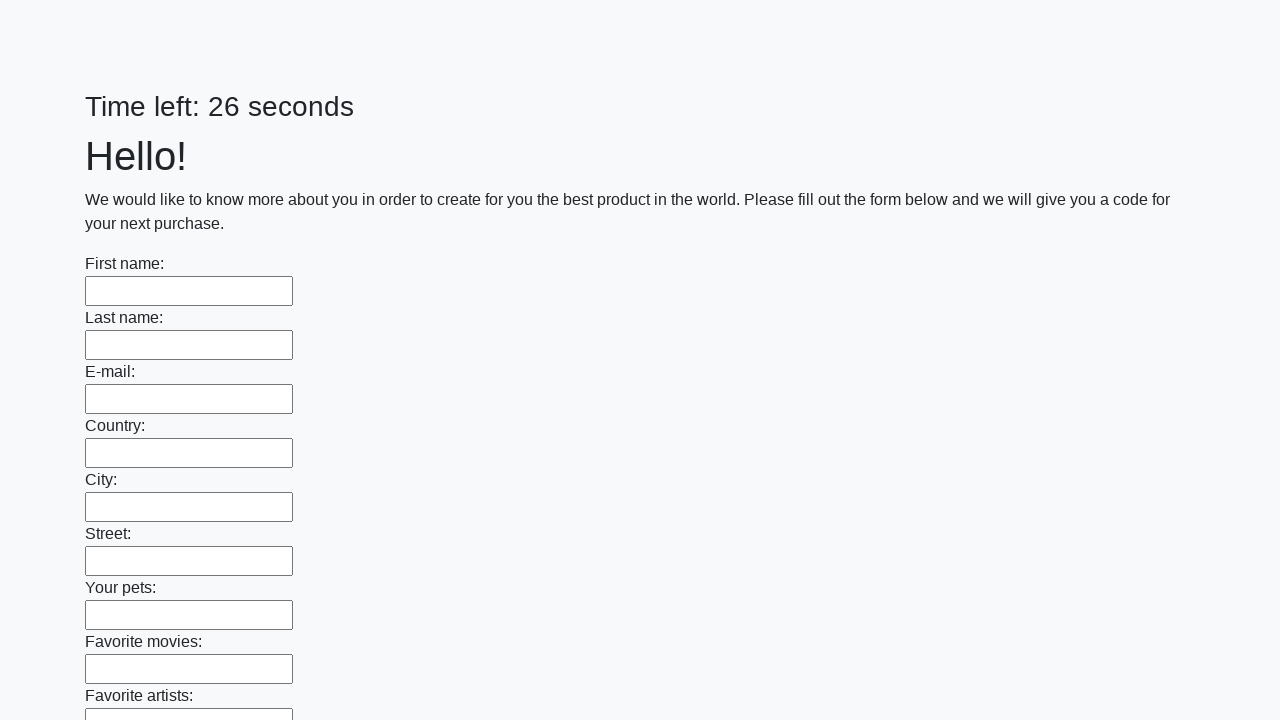

Located all text input fields on the form
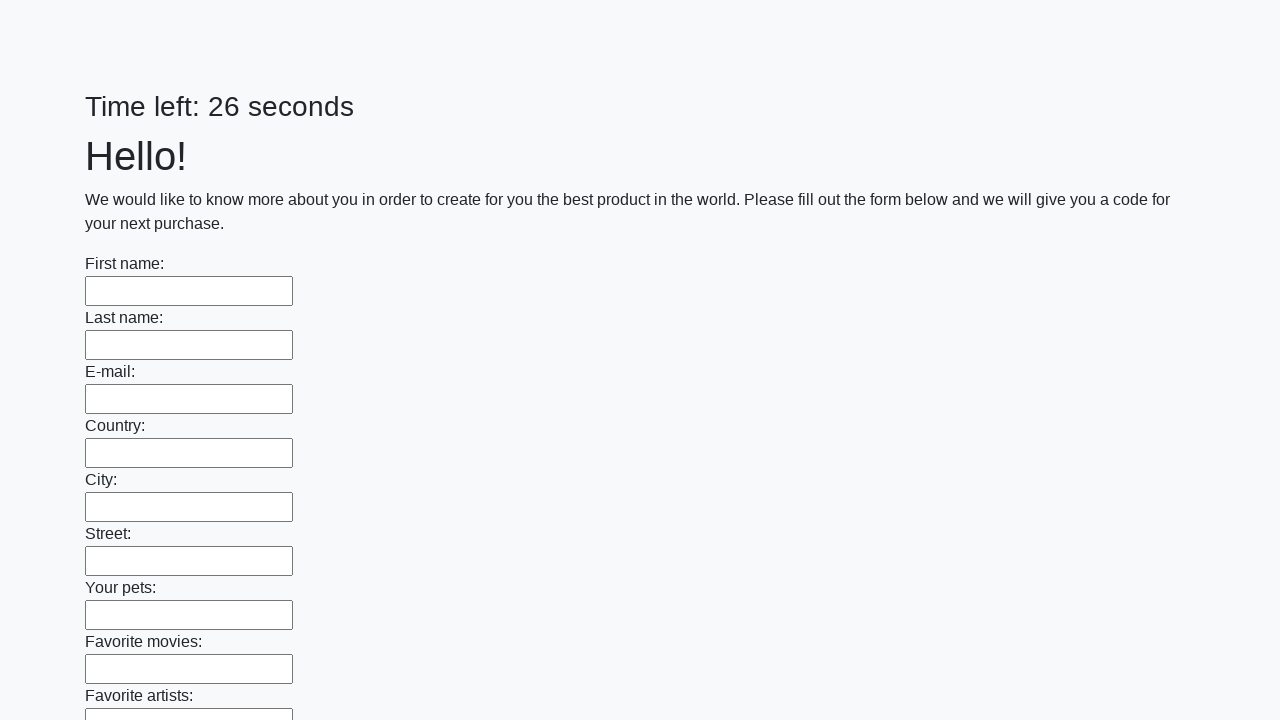

Found 100 text input fields to fill
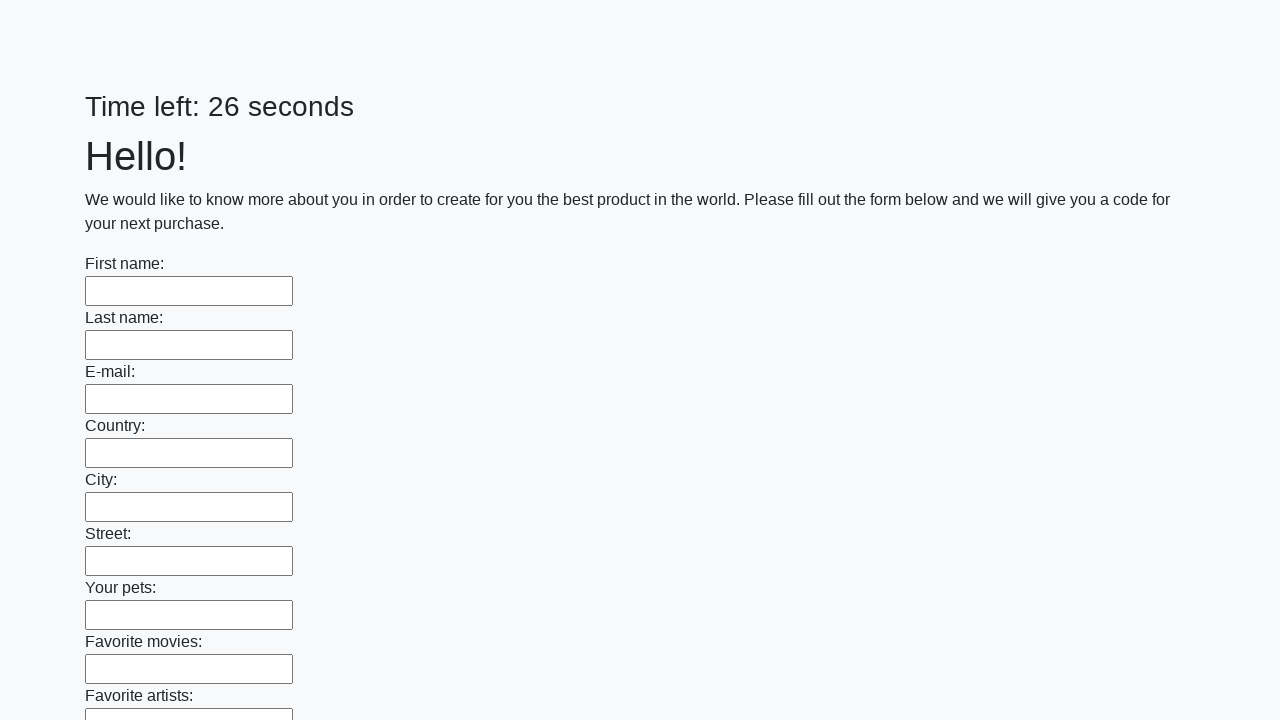

Filled text input field 1/100 with 'Test Response 42' on input[type="text"] >> nth=0
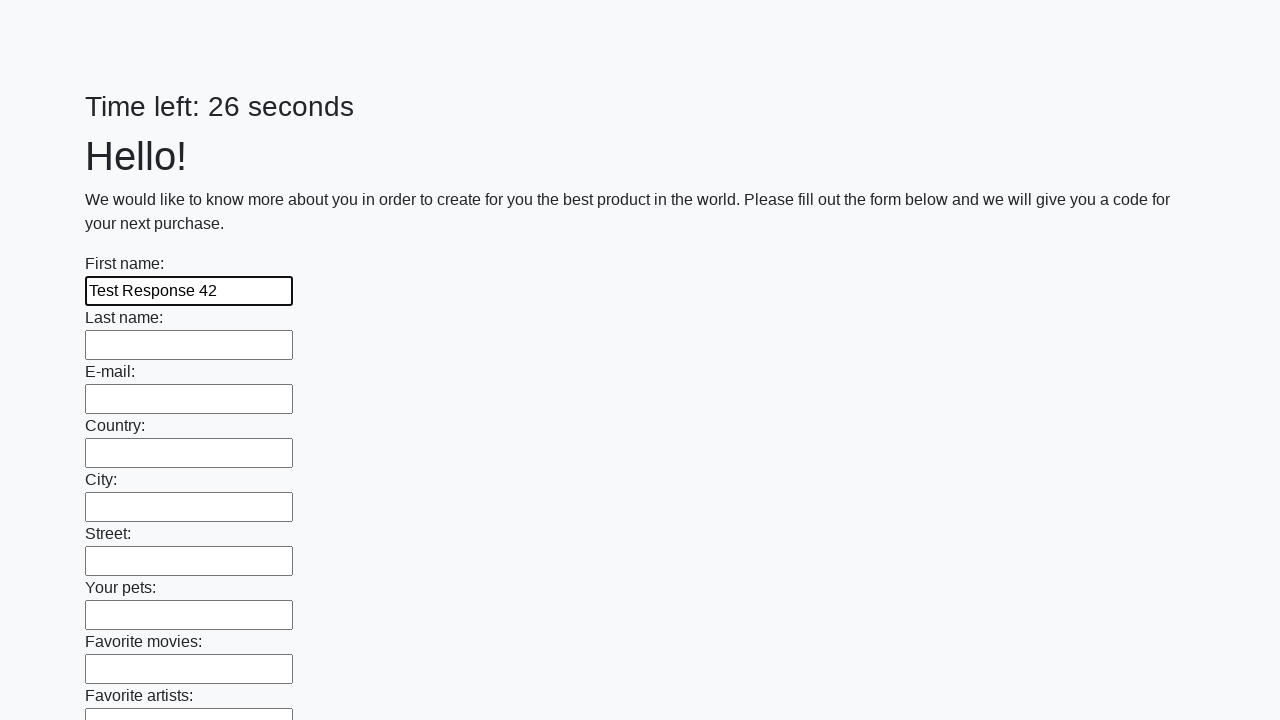

Filled text input field 2/100 with 'Test Response 42' on input[type="text"] >> nth=1
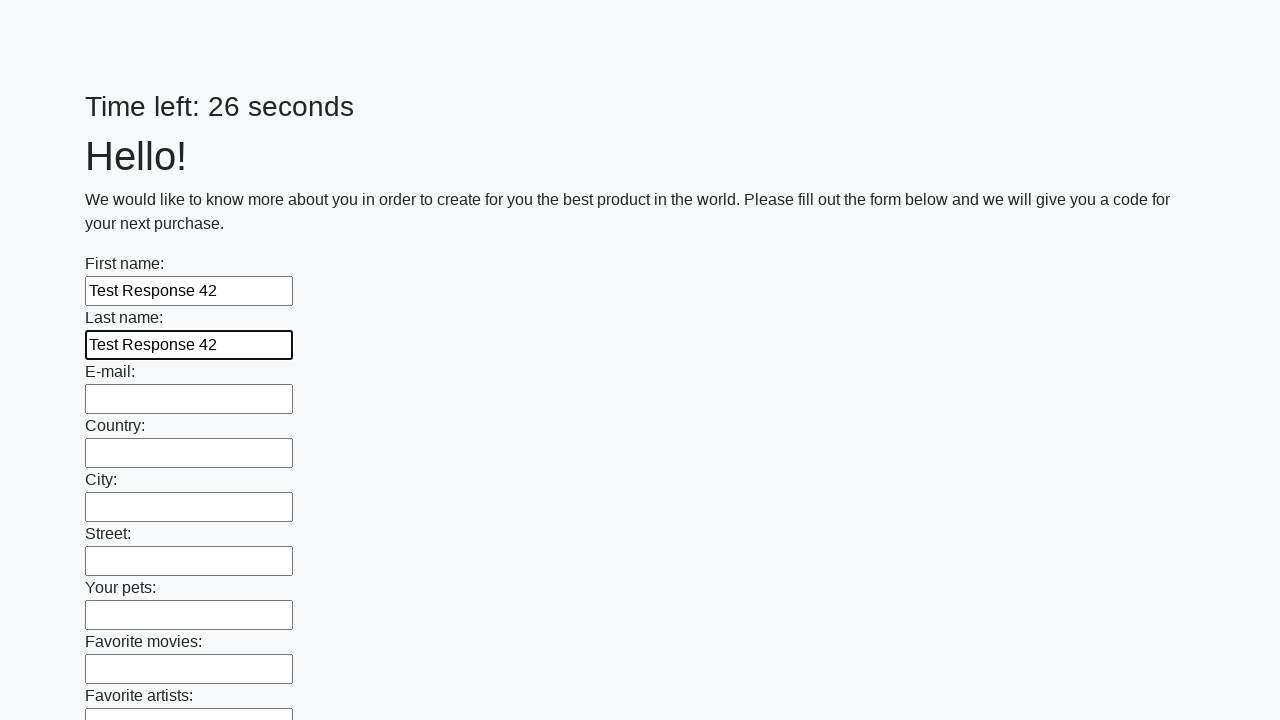

Filled text input field 3/100 with 'Test Response 42' on input[type="text"] >> nth=2
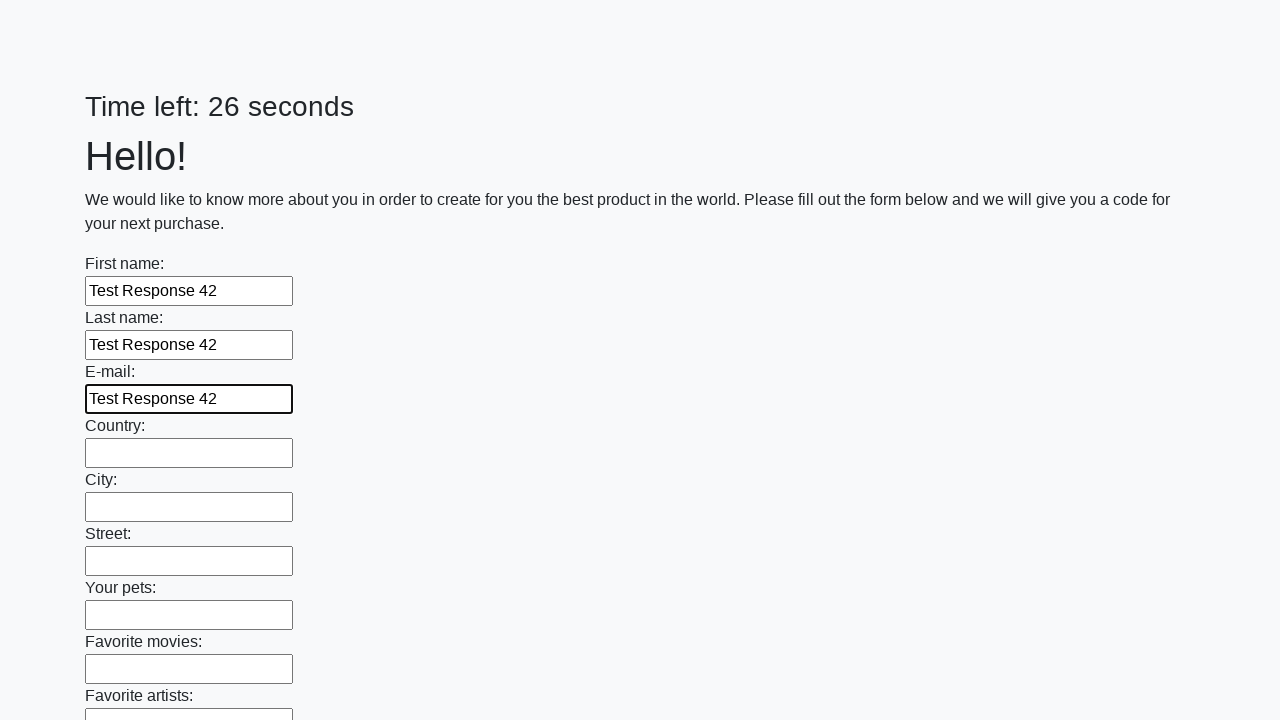

Filled text input field 4/100 with 'Test Response 42' on input[type="text"] >> nth=3
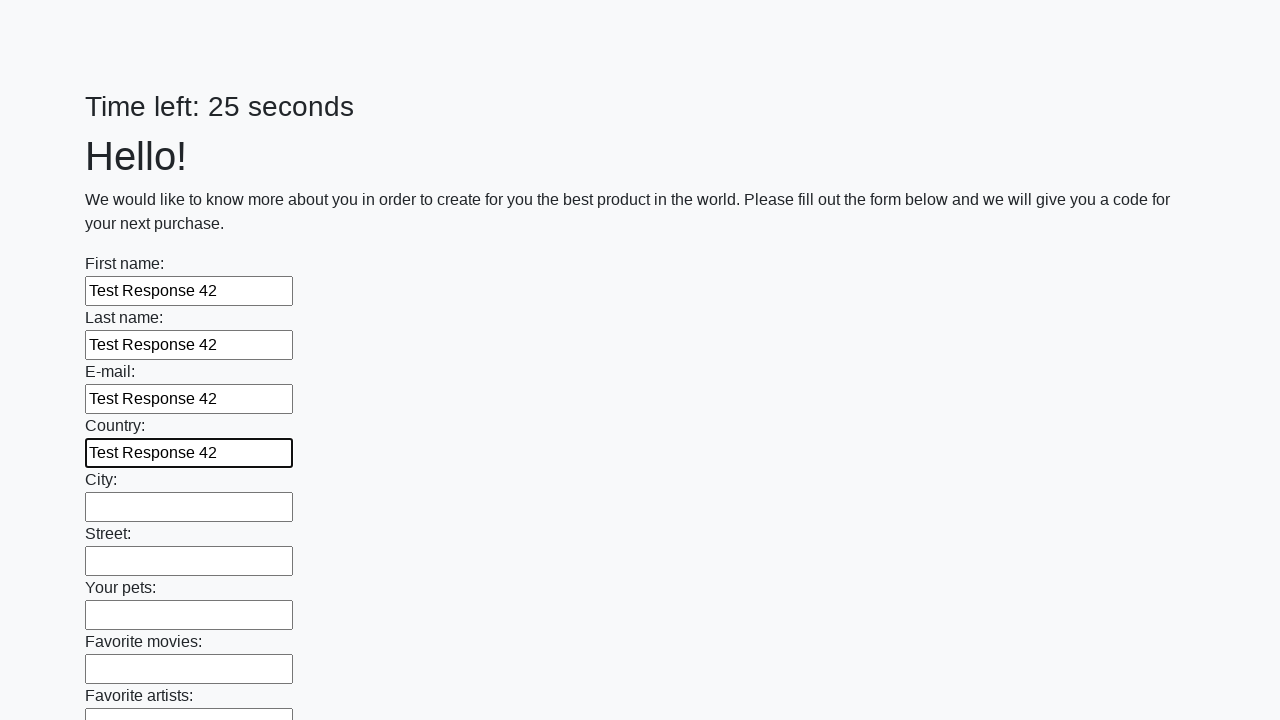

Filled text input field 5/100 with 'Test Response 42' on input[type="text"] >> nth=4
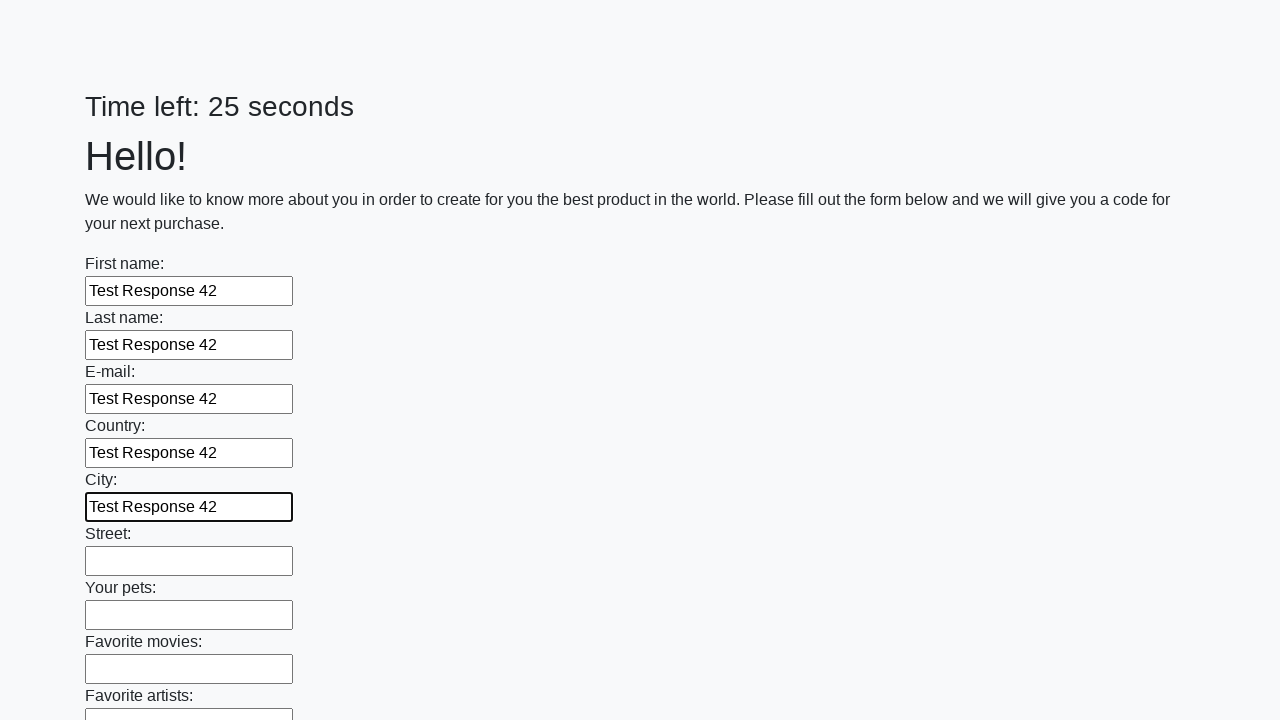

Filled text input field 6/100 with 'Test Response 42' on input[type="text"] >> nth=5
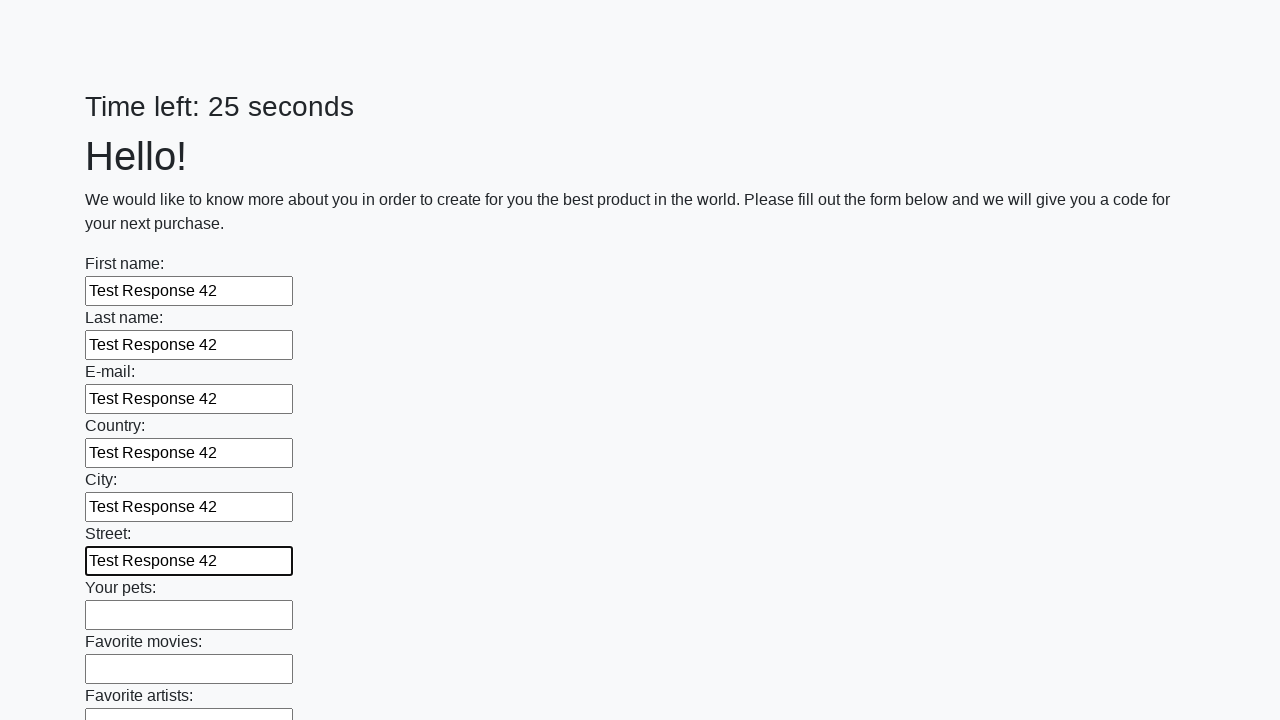

Filled text input field 7/100 with 'Test Response 42' on input[type="text"] >> nth=6
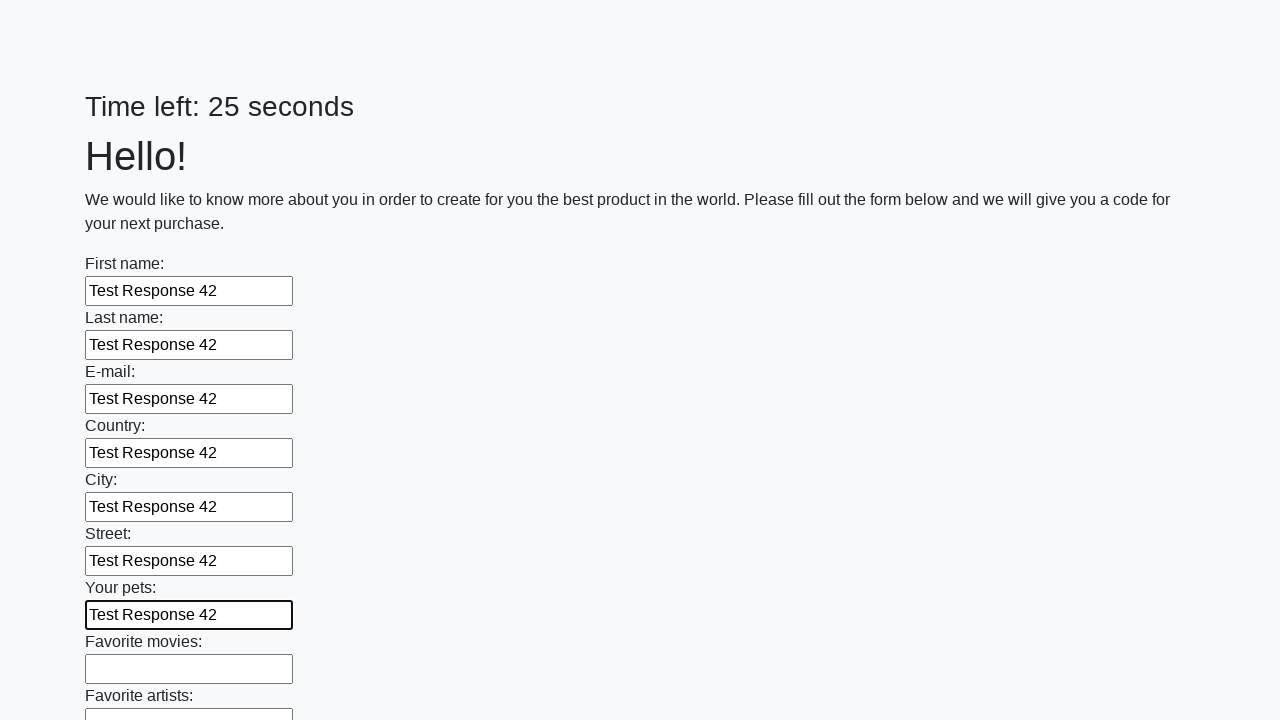

Filled text input field 8/100 with 'Test Response 42' on input[type="text"] >> nth=7
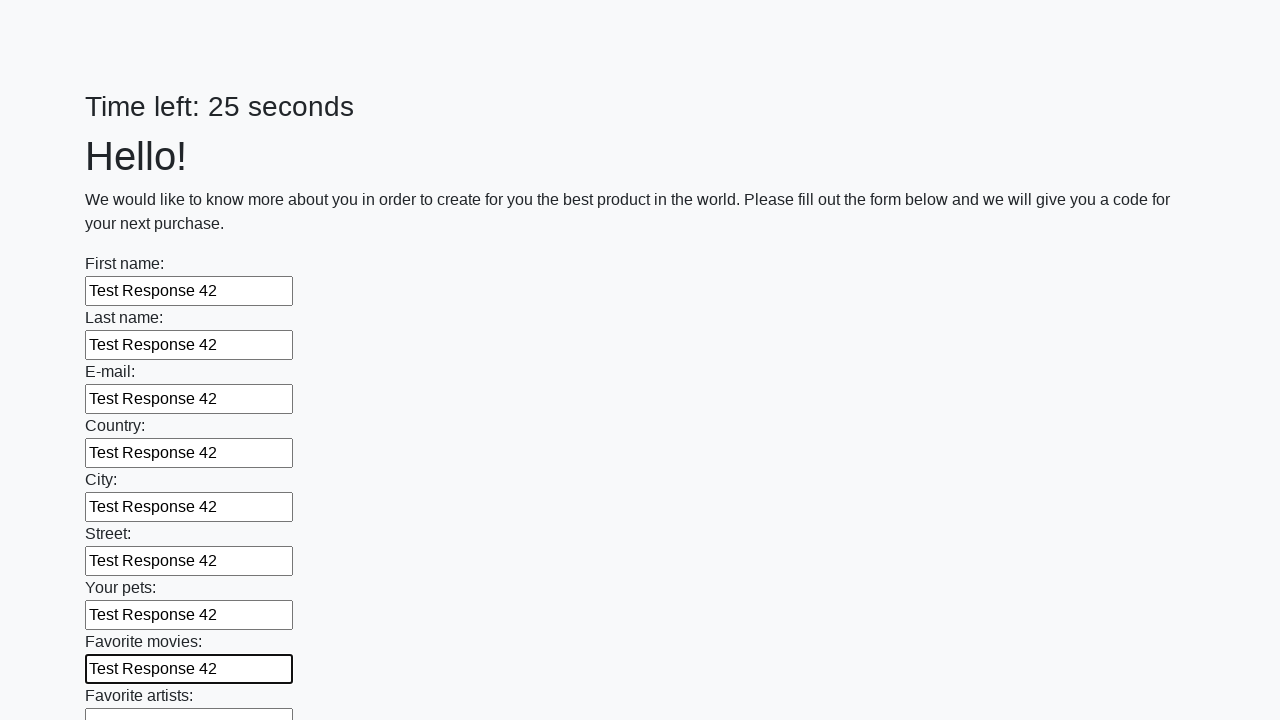

Filled text input field 9/100 with 'Test Response 42' on input[type="text"] >> nth=8
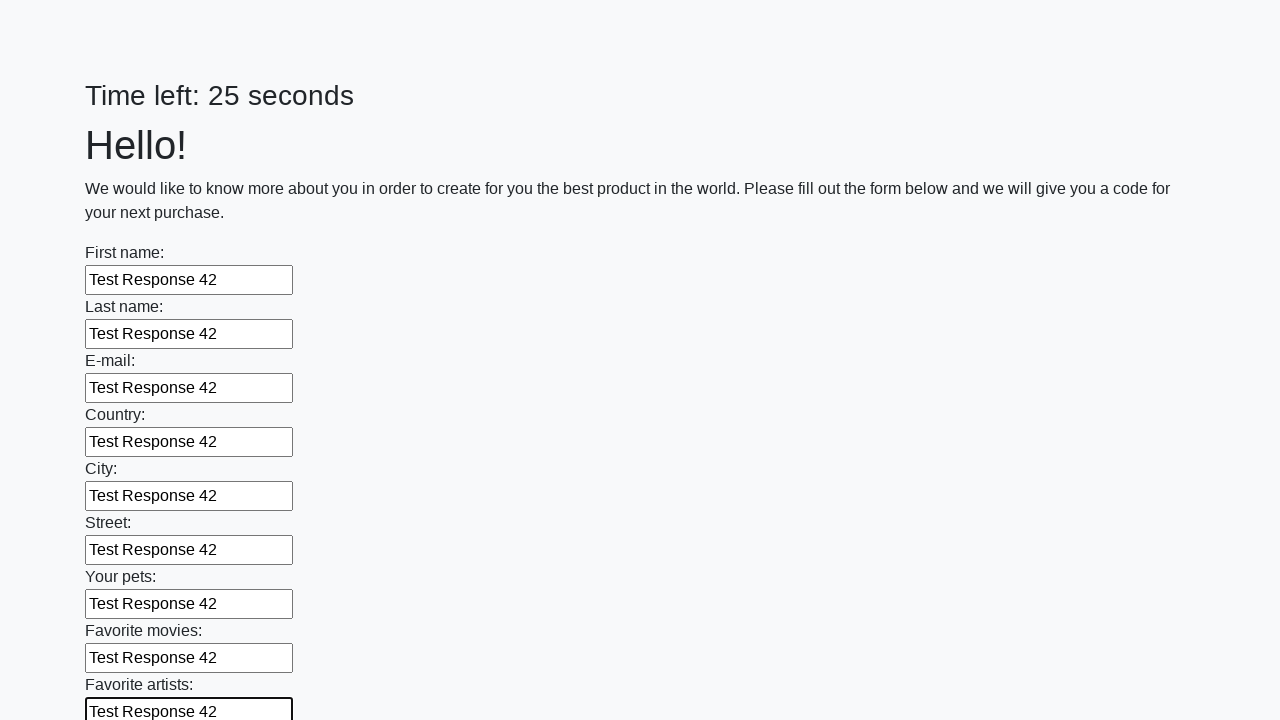

Filled text input field 10/100 with 'Test Response 42' on input[type="text"] >> nth=9
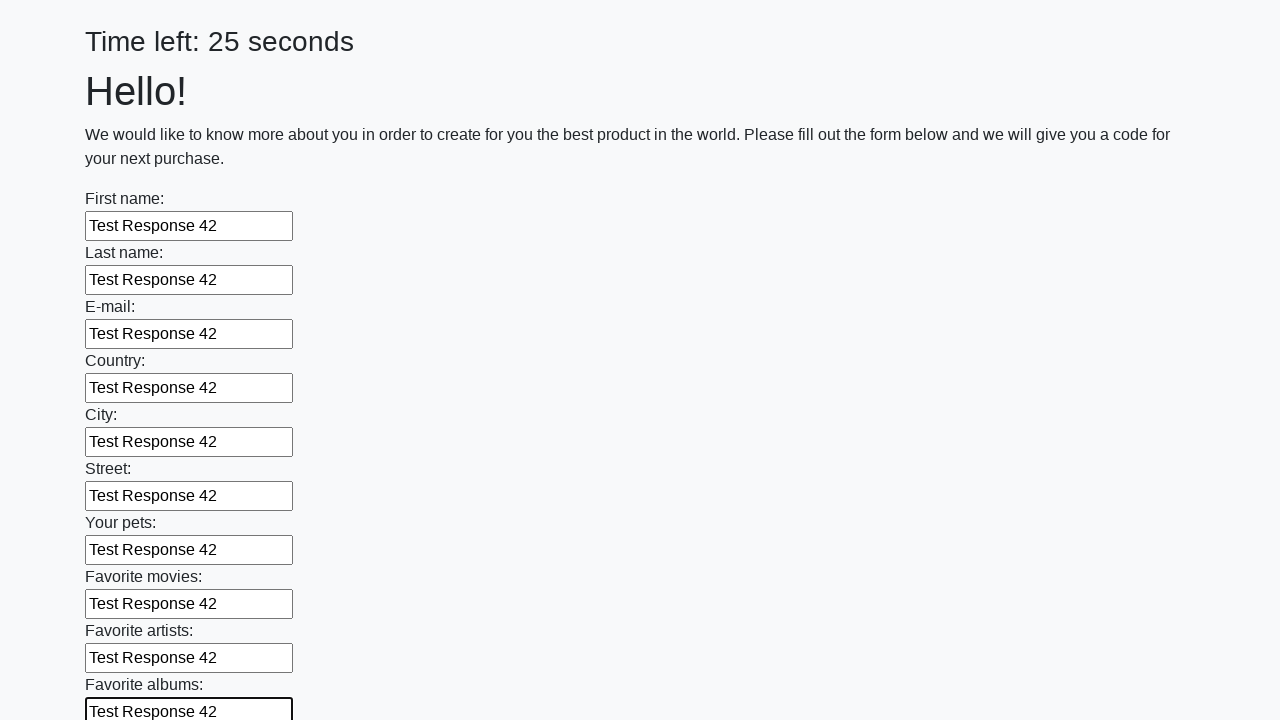

Filled text input field 11/100 with 'Test Response 42' on input[type="text"] >> nth=10
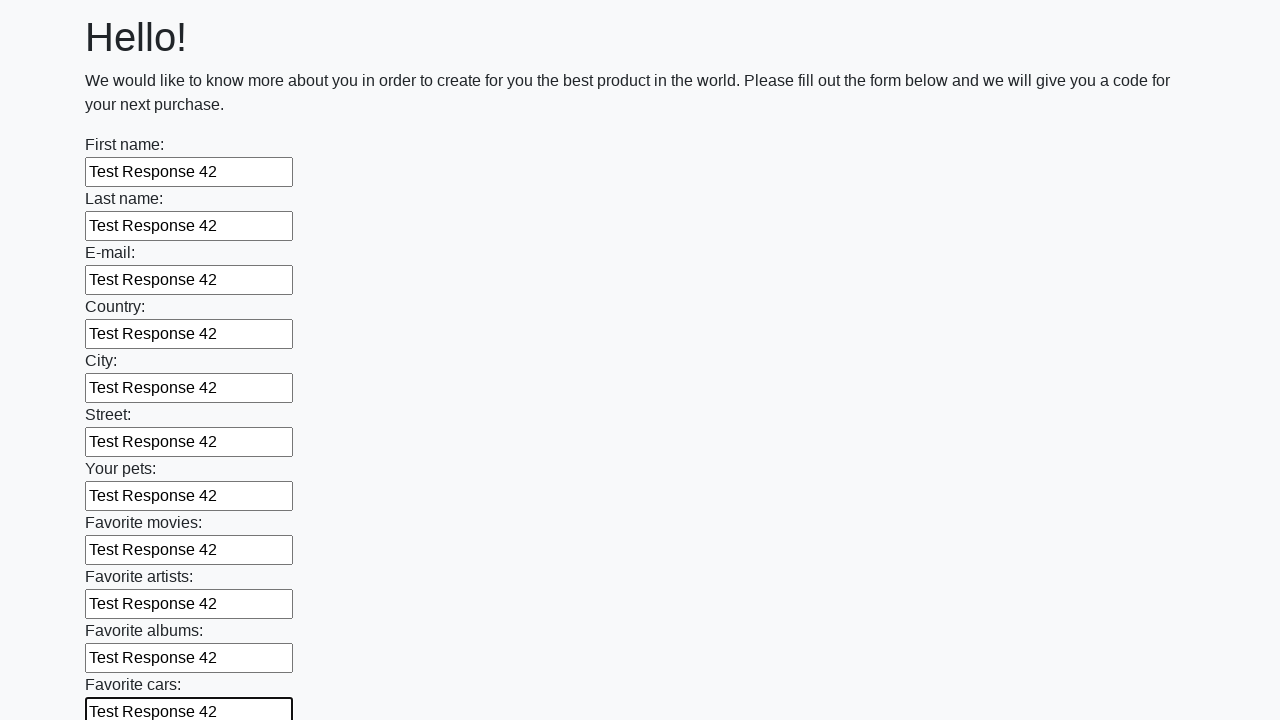

Filled text input field 12/100 with 'Test Response 42' on input[type="text"] >> nth=11
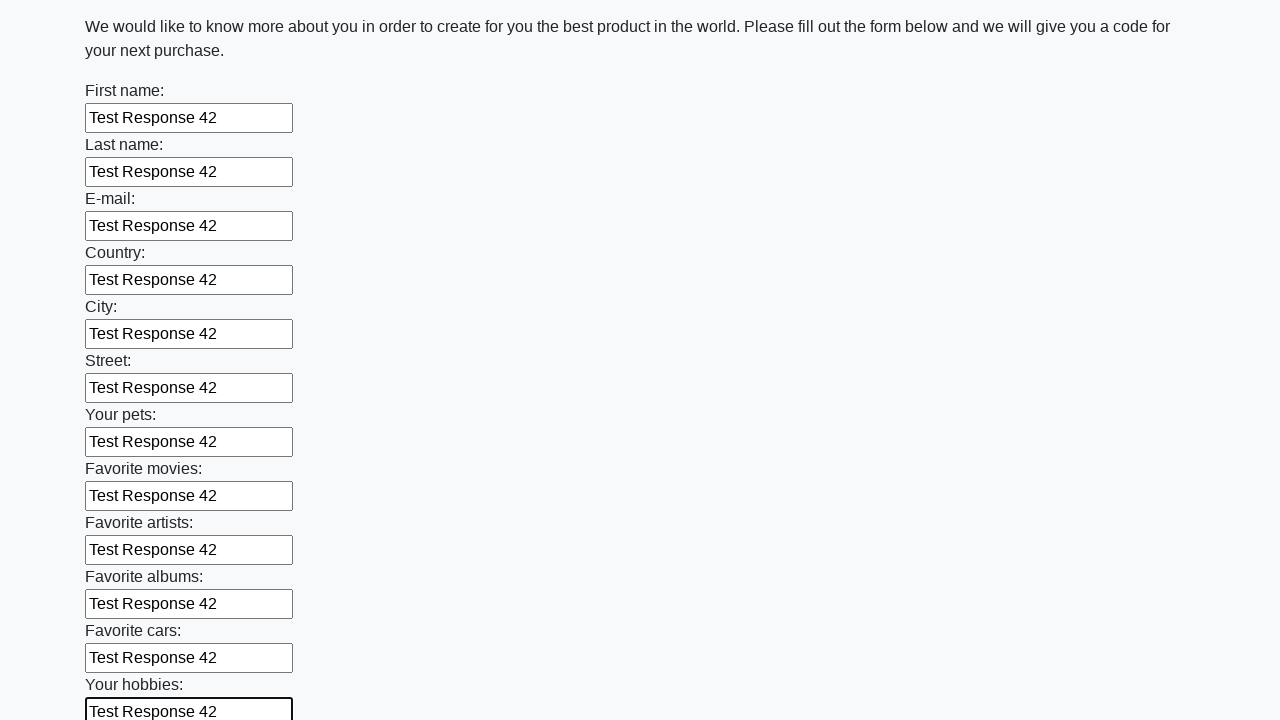

Filled text input field 13/100 with 'Test Response 42' on input[type="text"] >> nth=12
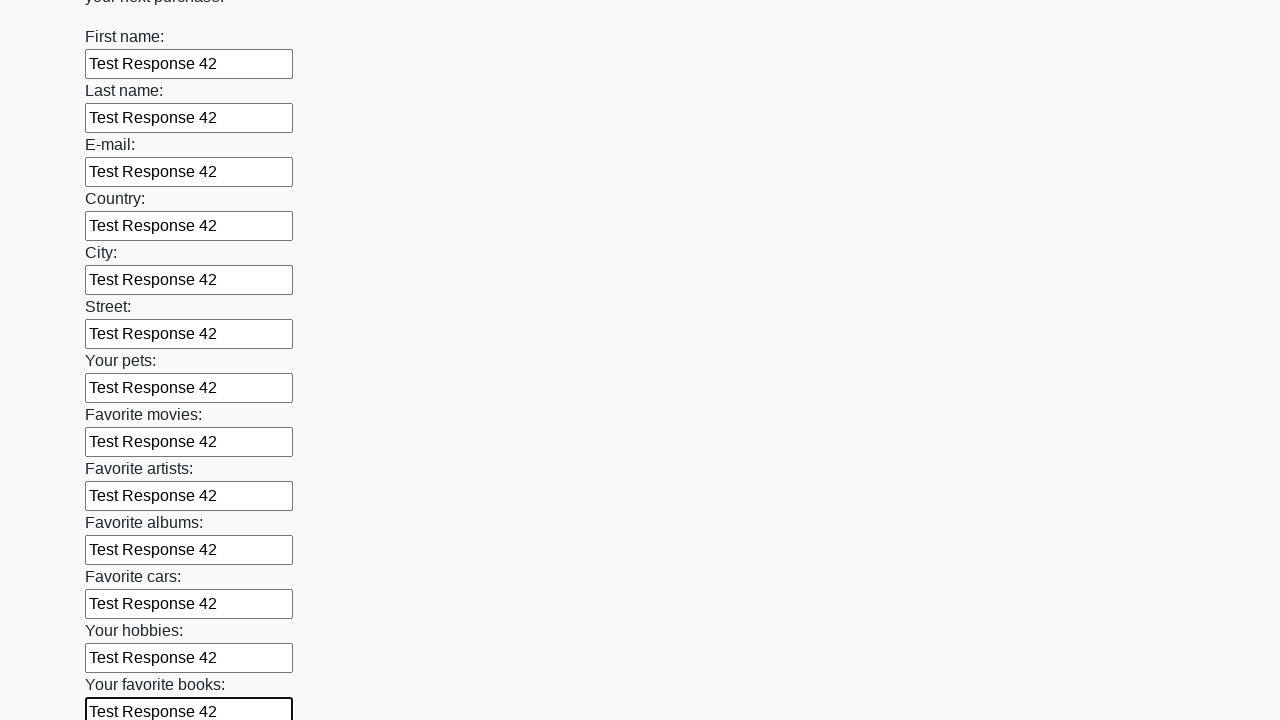

Filled text input field 14/100 with 'Test Response 42' on input[type="text"] >> nth=13
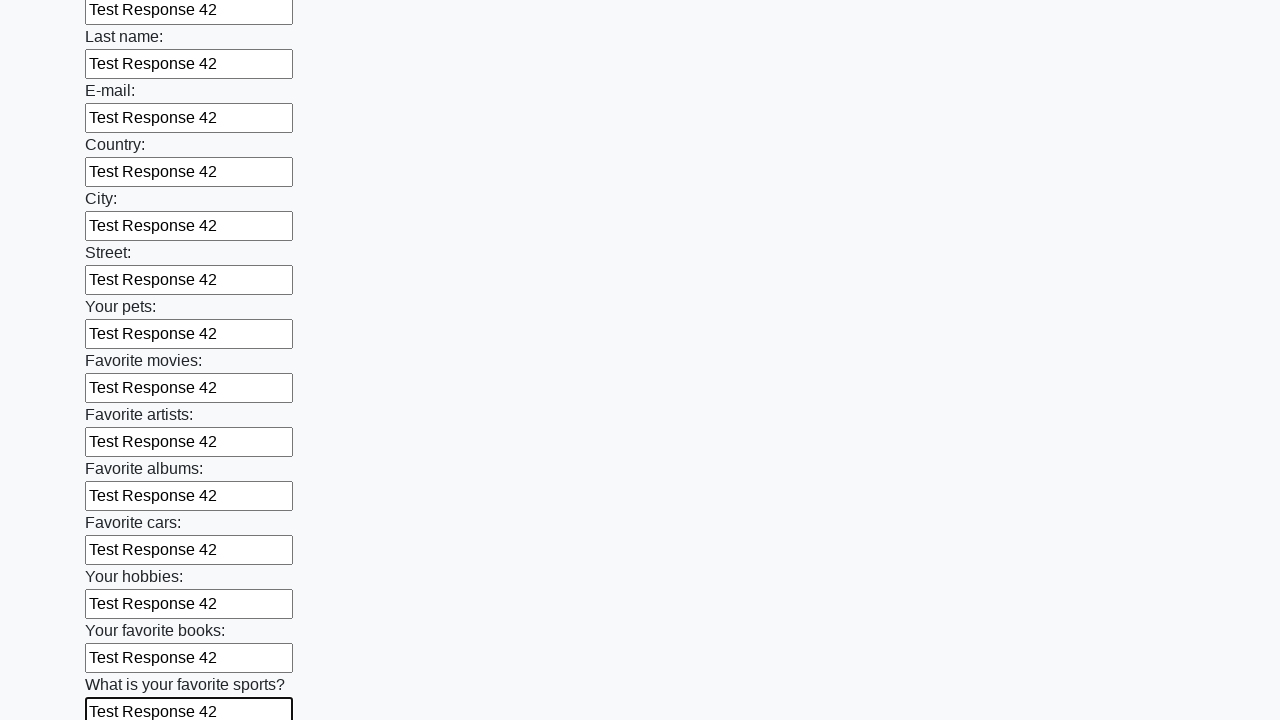

Filled text input field 15/100 with 'Test Response 42' on input[type="text"] >> nth=14
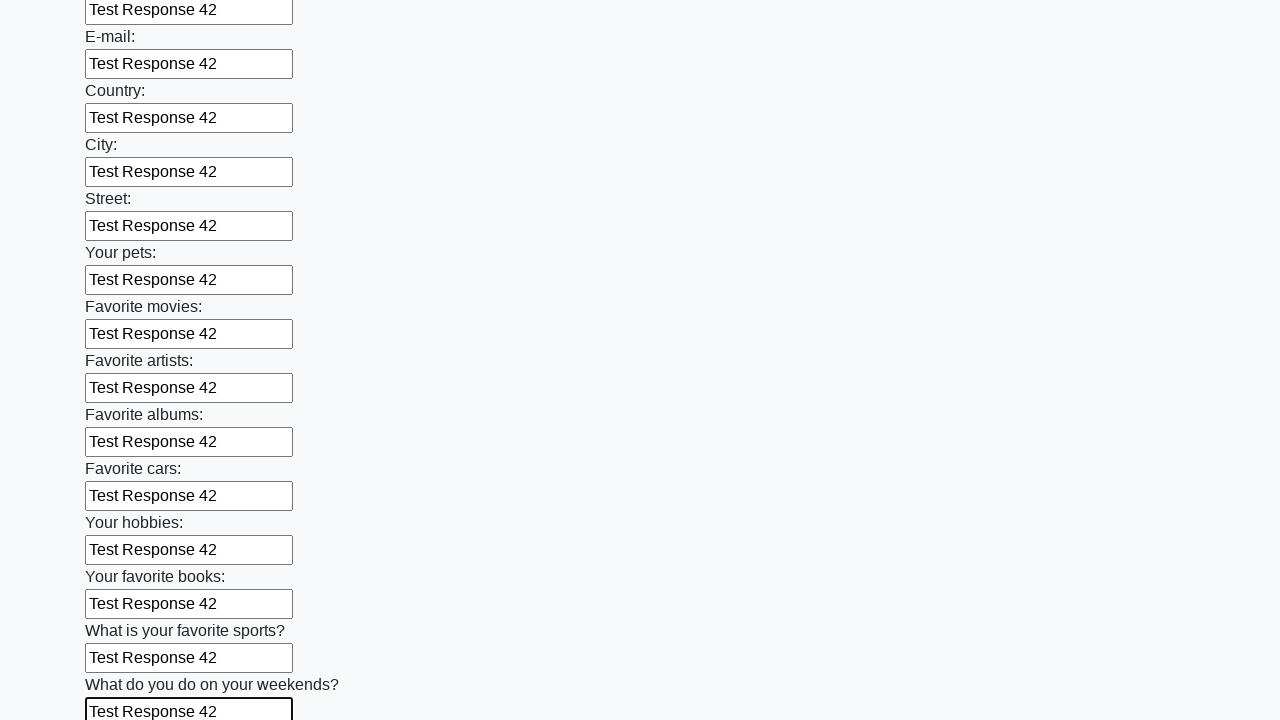

Filled text input field 16/100 with 'Test Response 42' on input[type="text"] >> nth=15
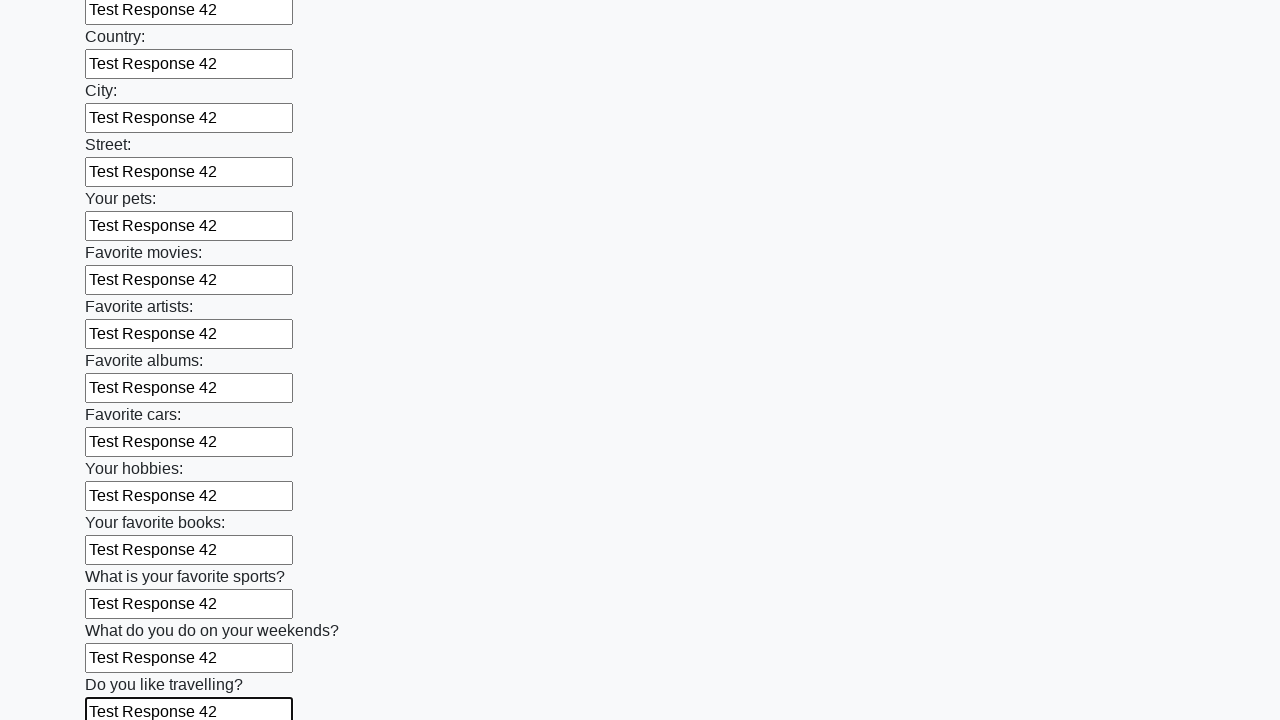

Filled text input field 17/100 with 'Test Response 42' on input[type="text"] >> nth=16
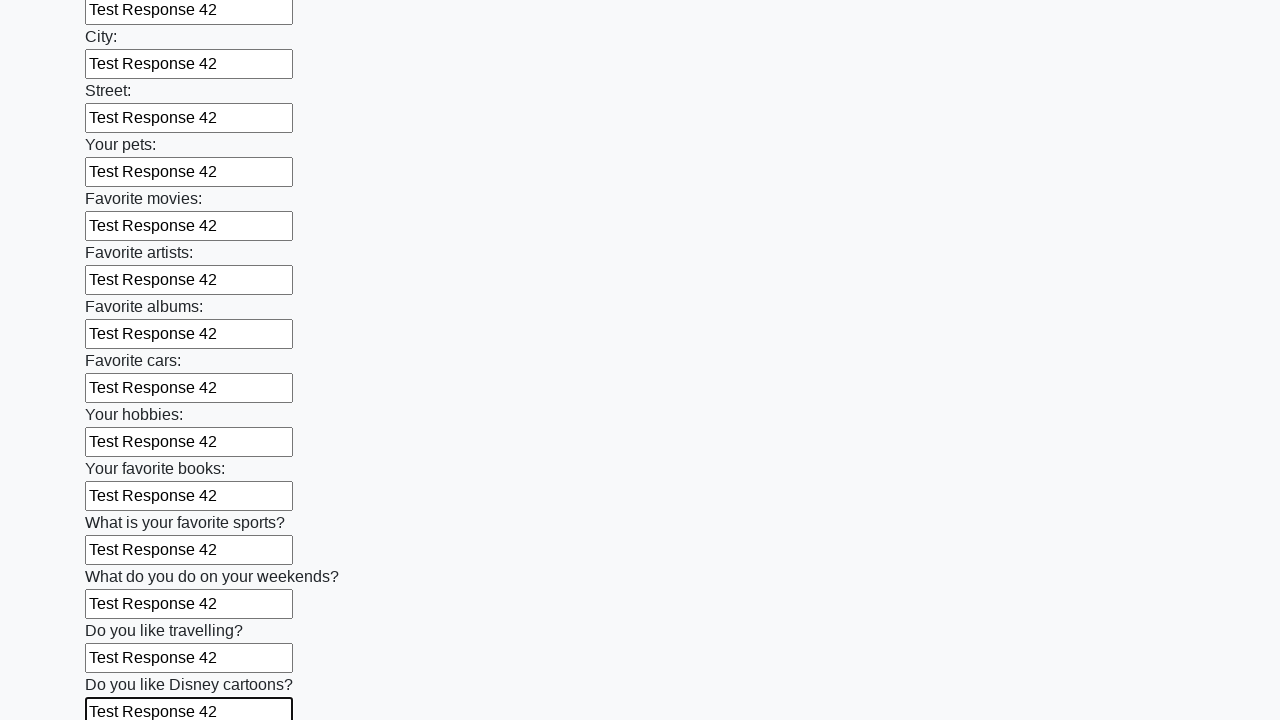

Filled text input field 18/100 with 'Test Response 42' on input[type="text"] >> nth=17
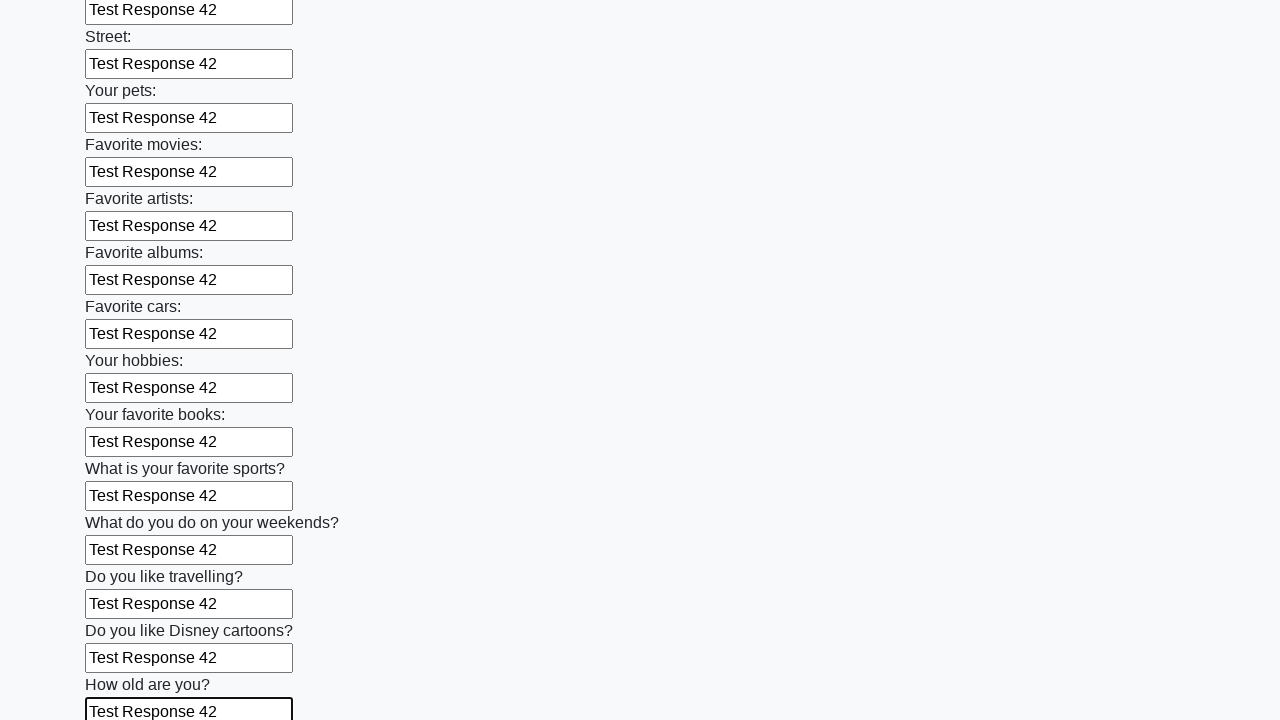

Filled text input field 19/100 with 'Test Response 42' on input[type="text"] >> nth=18
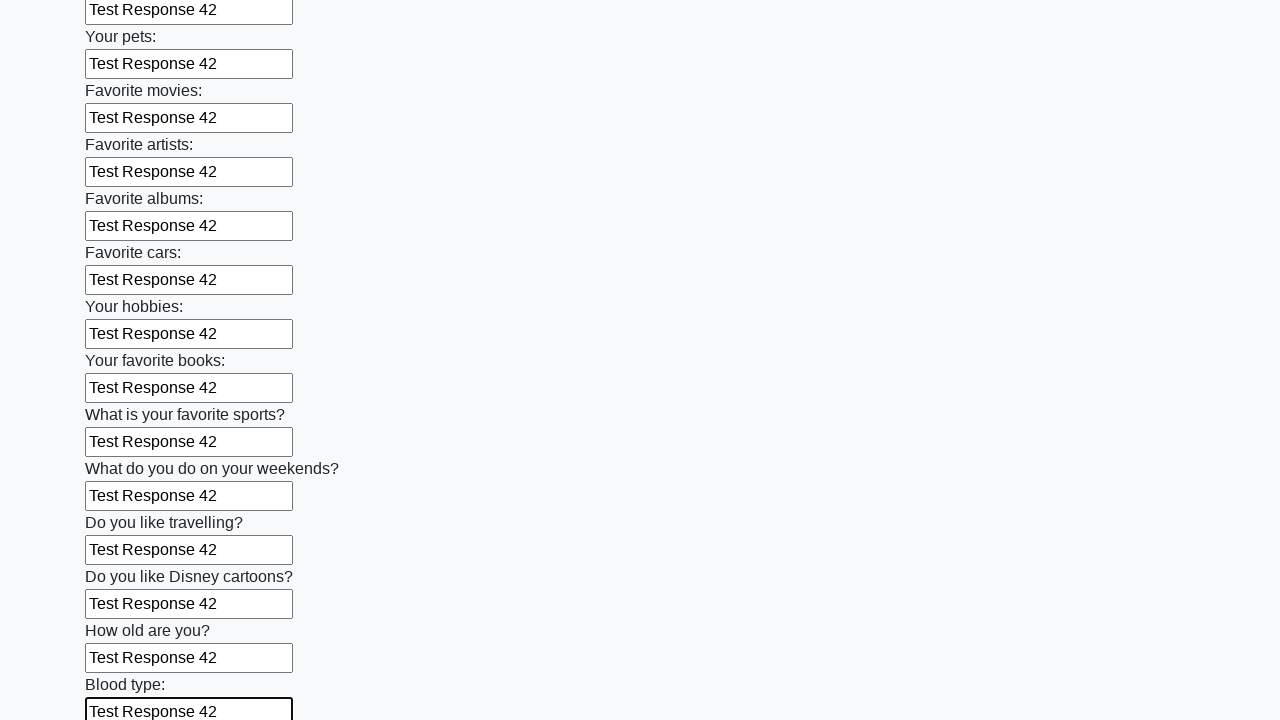

Filled text input field 20/100 with 'Test Response 42' on input[type="text"] >> nth=19
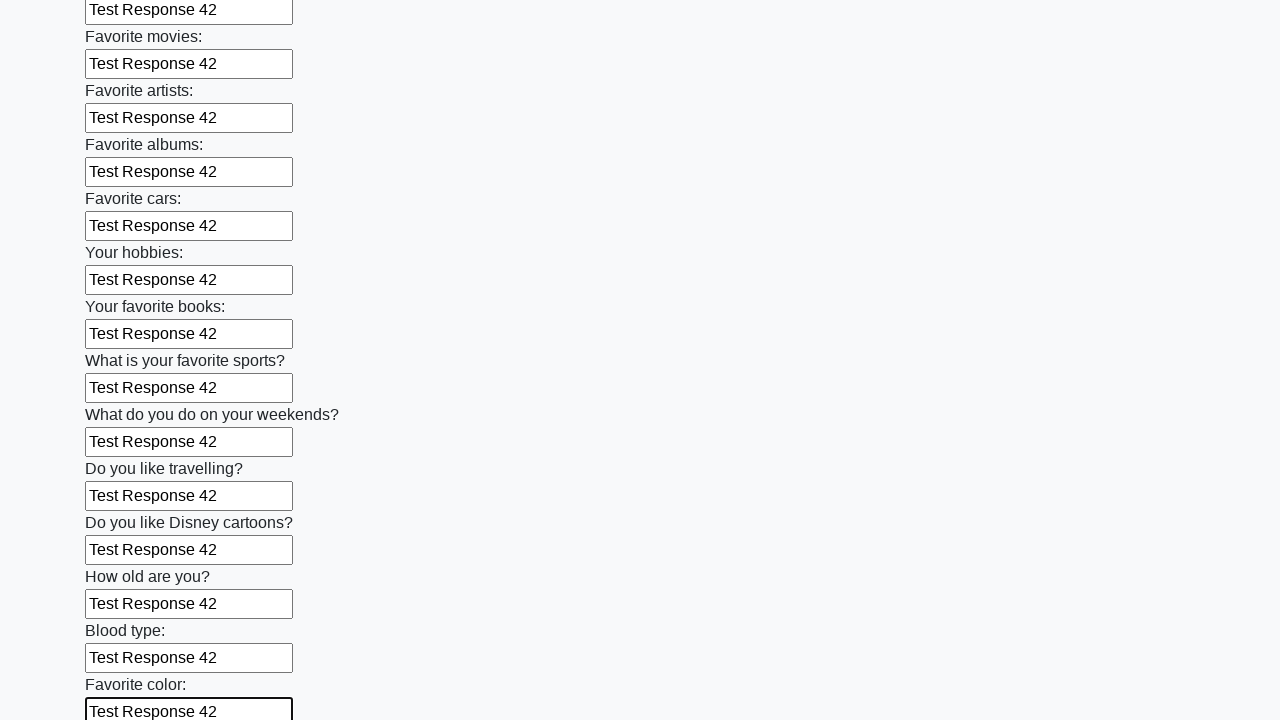

Filled text input field 21/100 with 'Test Response 42' on input[type="text"] >> nth=20
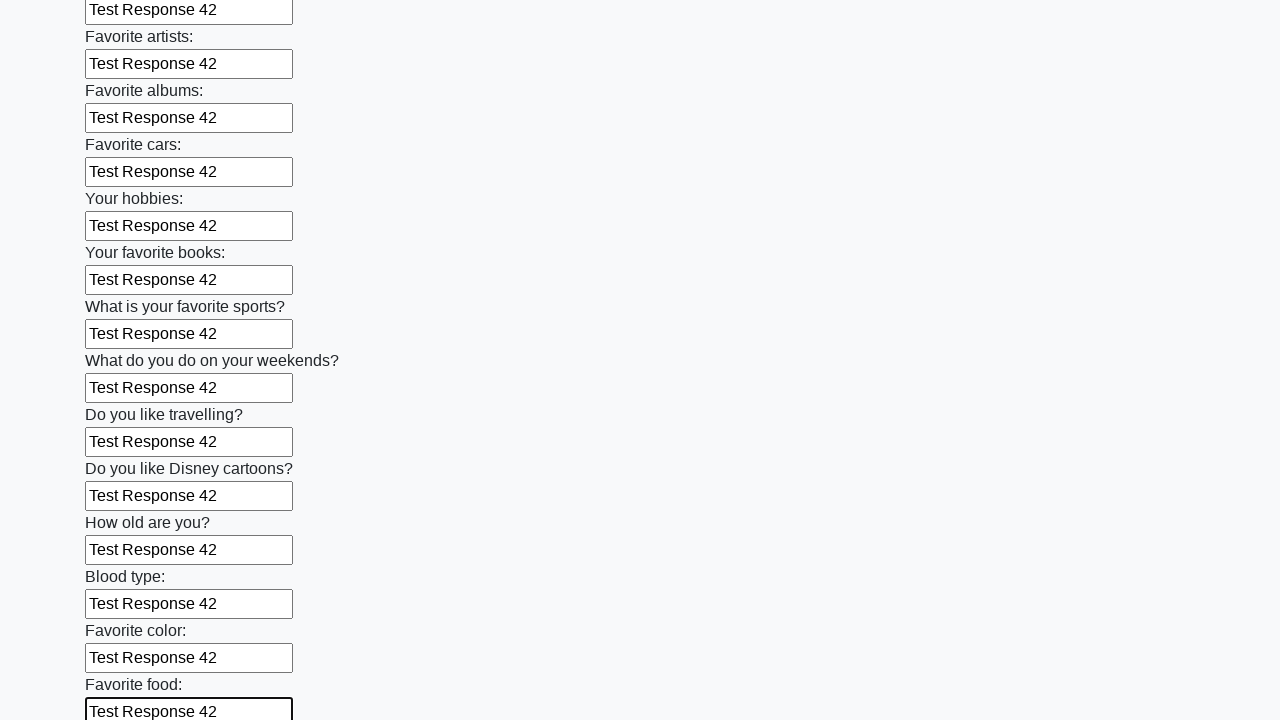

Filled text input field 22/100 with 'Test Response 42' on input[type="text"] >> nth=21
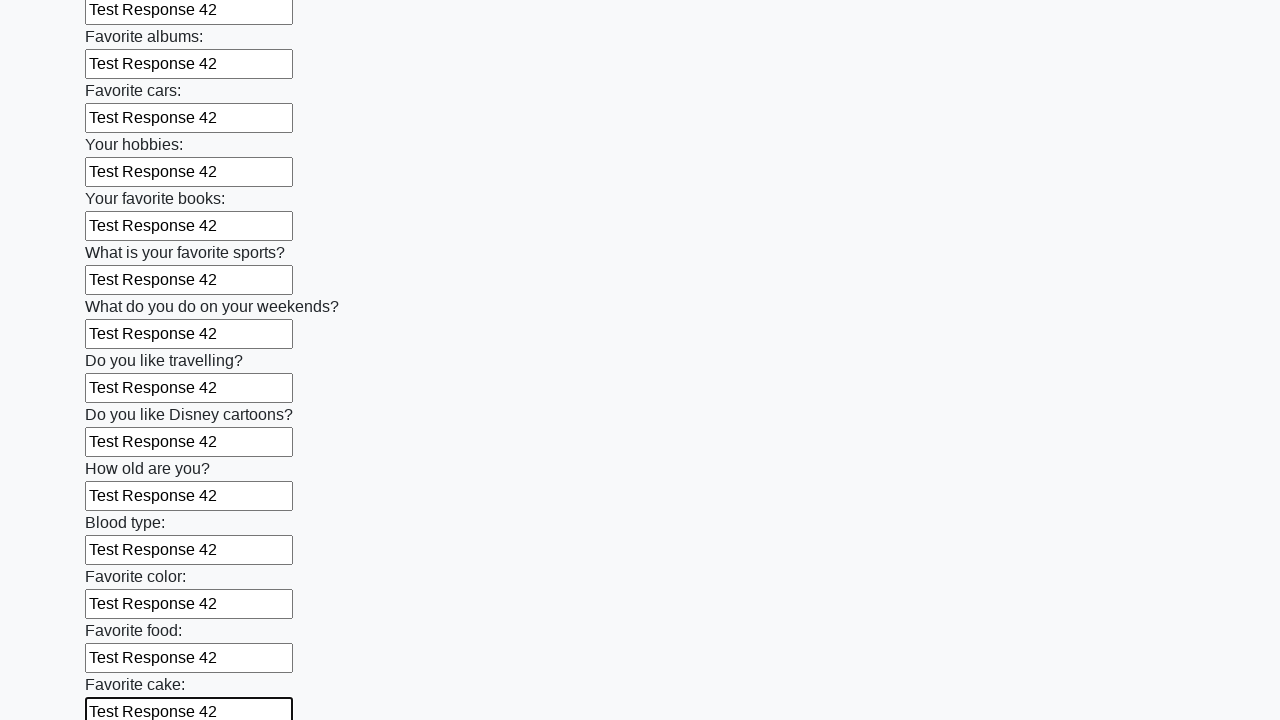

Filled text input field 23/100 with 'Test Response 42' on input[type="text"] >> nth=22
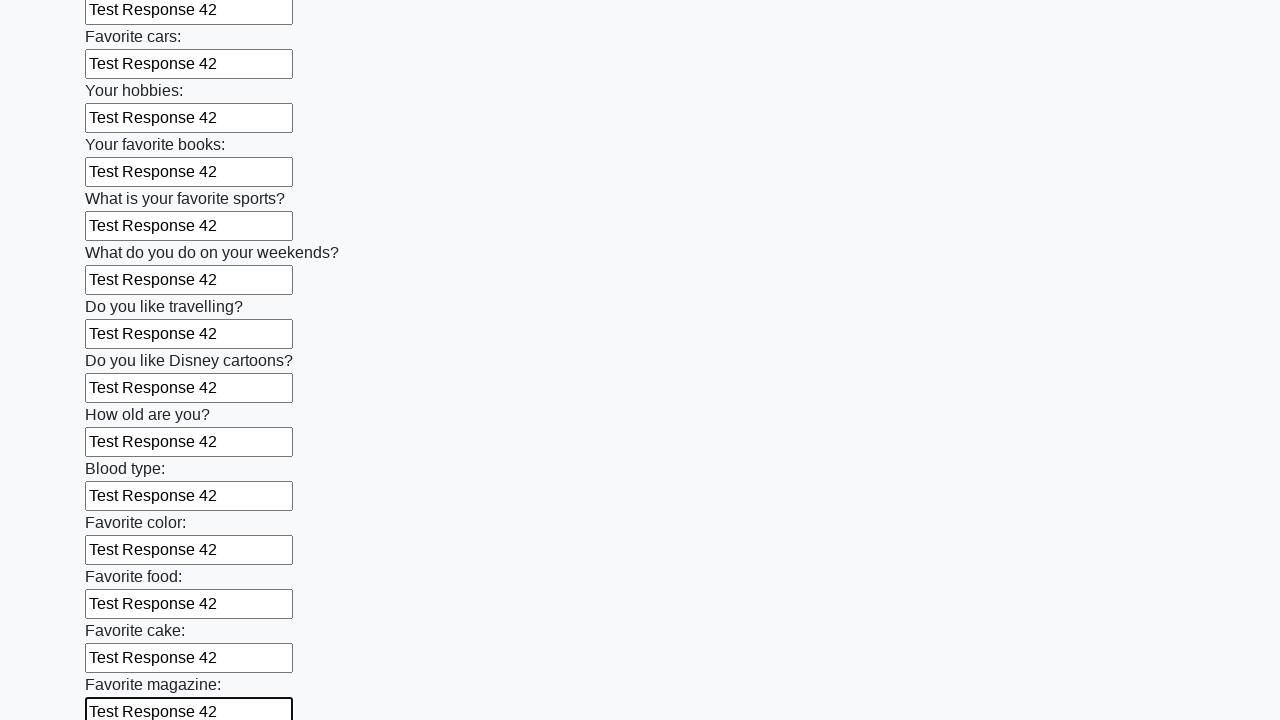

Filled text input field 24/100 with 'Test Response 42' on input[type="text"] >> nth=23
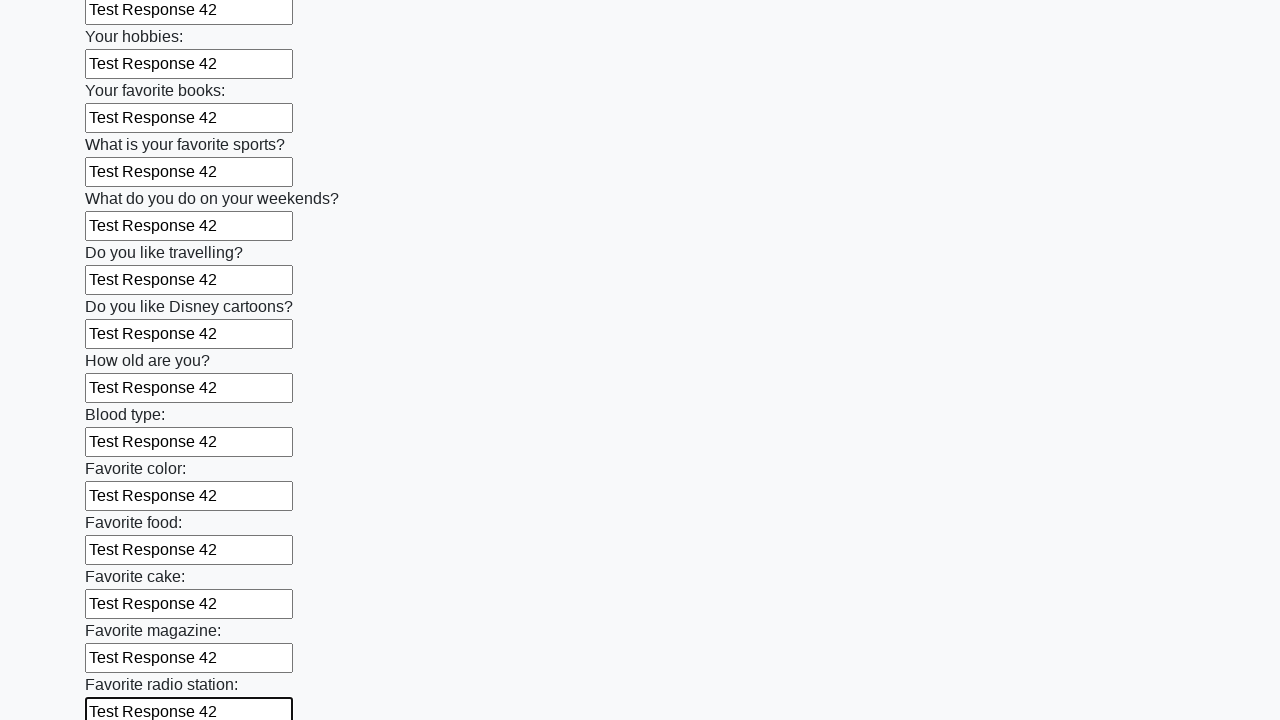

Filled text input field 25/100 with 'Test Response 42' on input[type="text"] >> nth=24
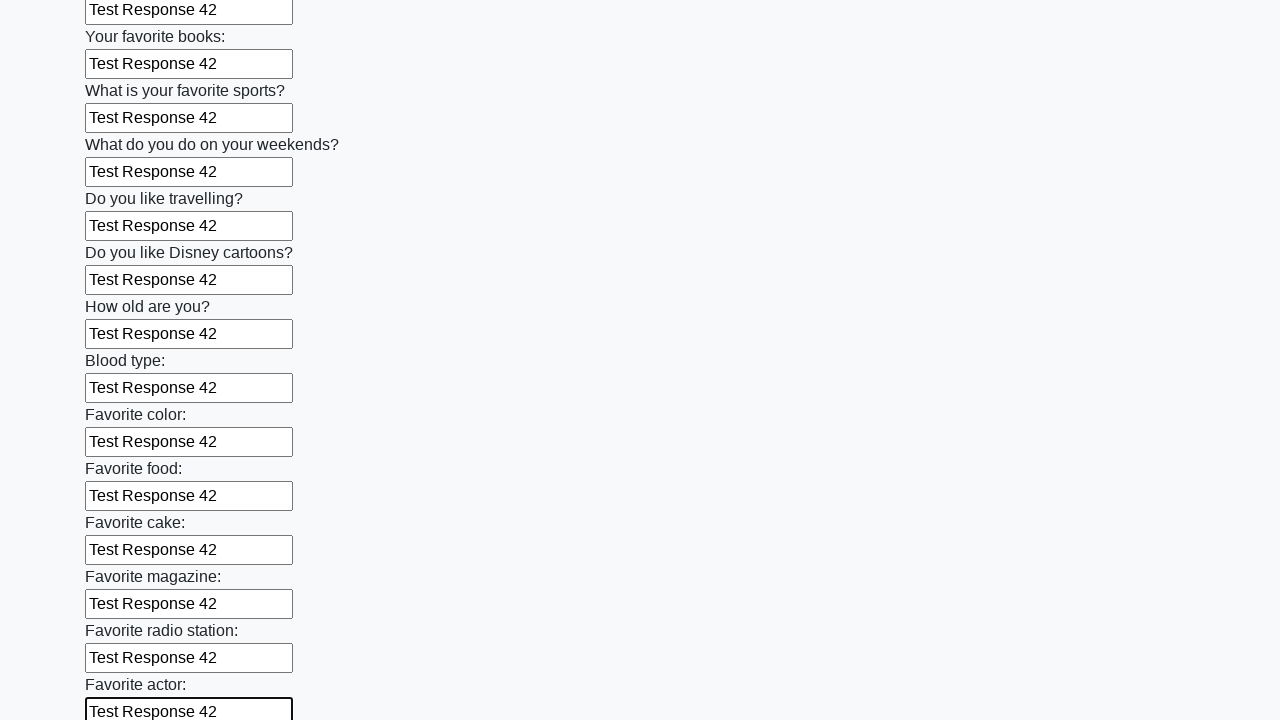

Filled text input field 26/100 with 'Test Response 42' on input[type="text"] >> nth=25
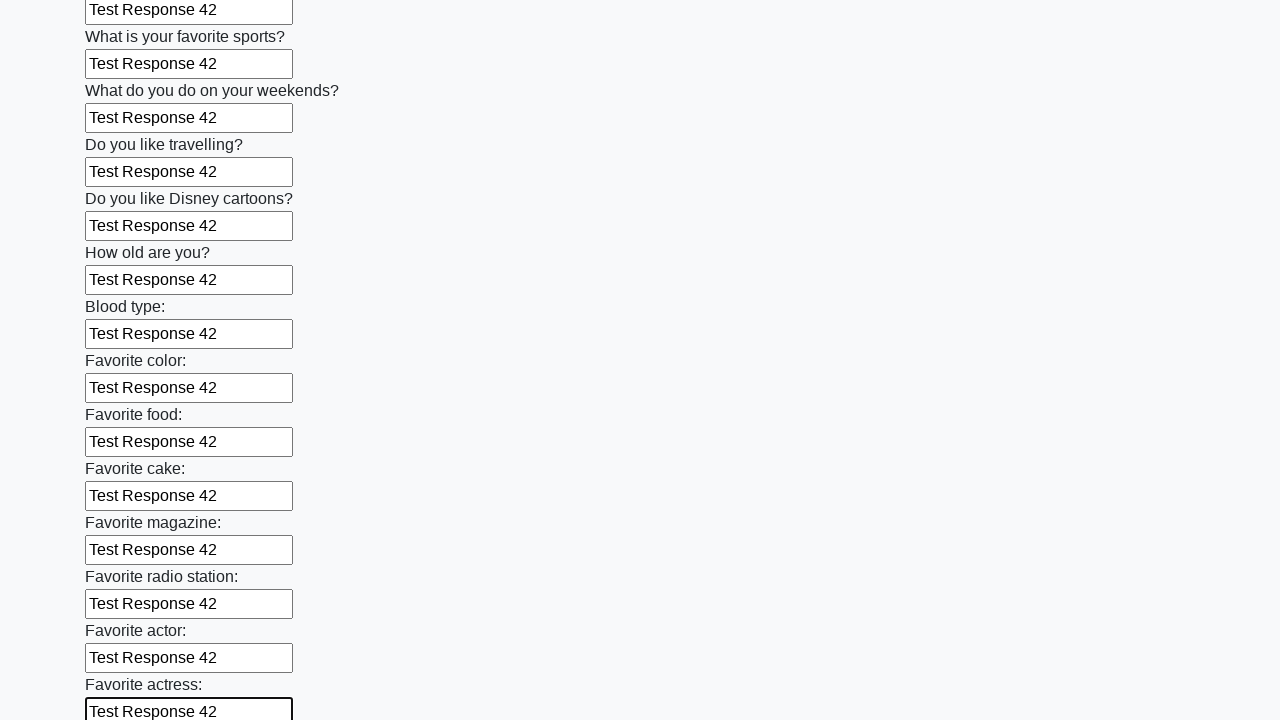

Filled text input field 27/100 with 'Test Response 42' on input[type="text"] >> nth=26
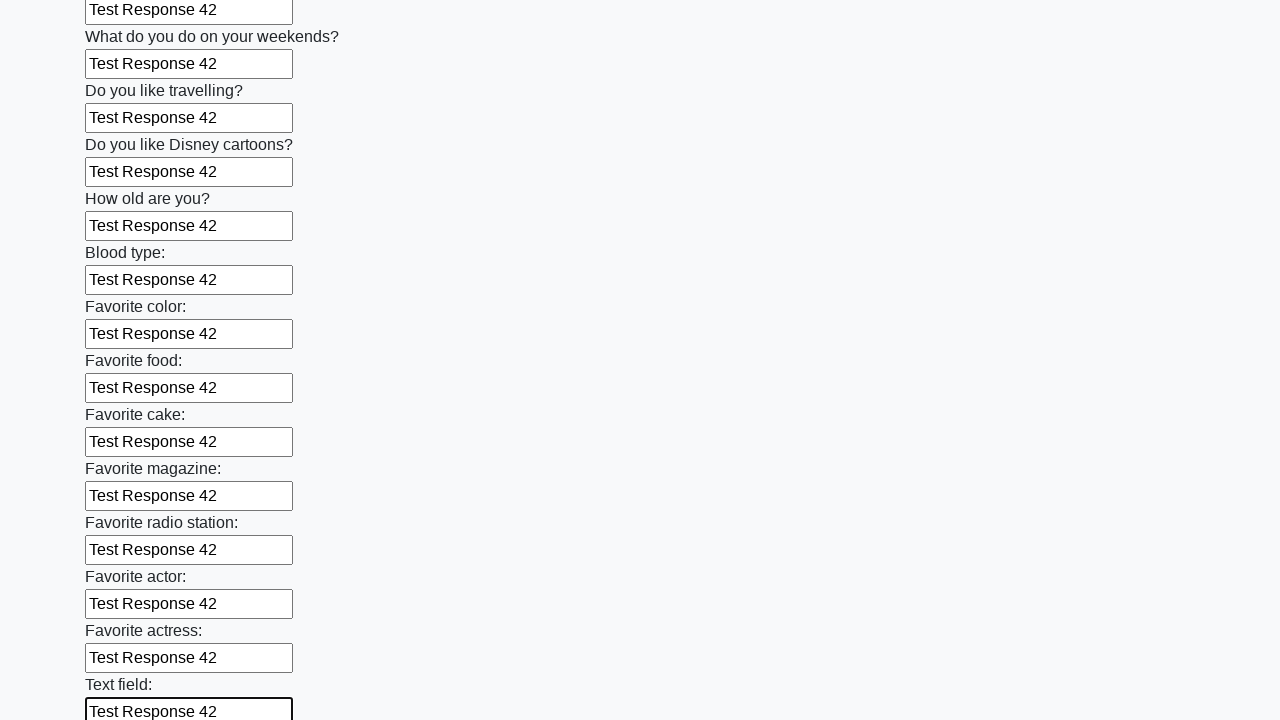

Filled text input field 28/100 with 'Test Response 42' on input[type="text"] >> nth=27
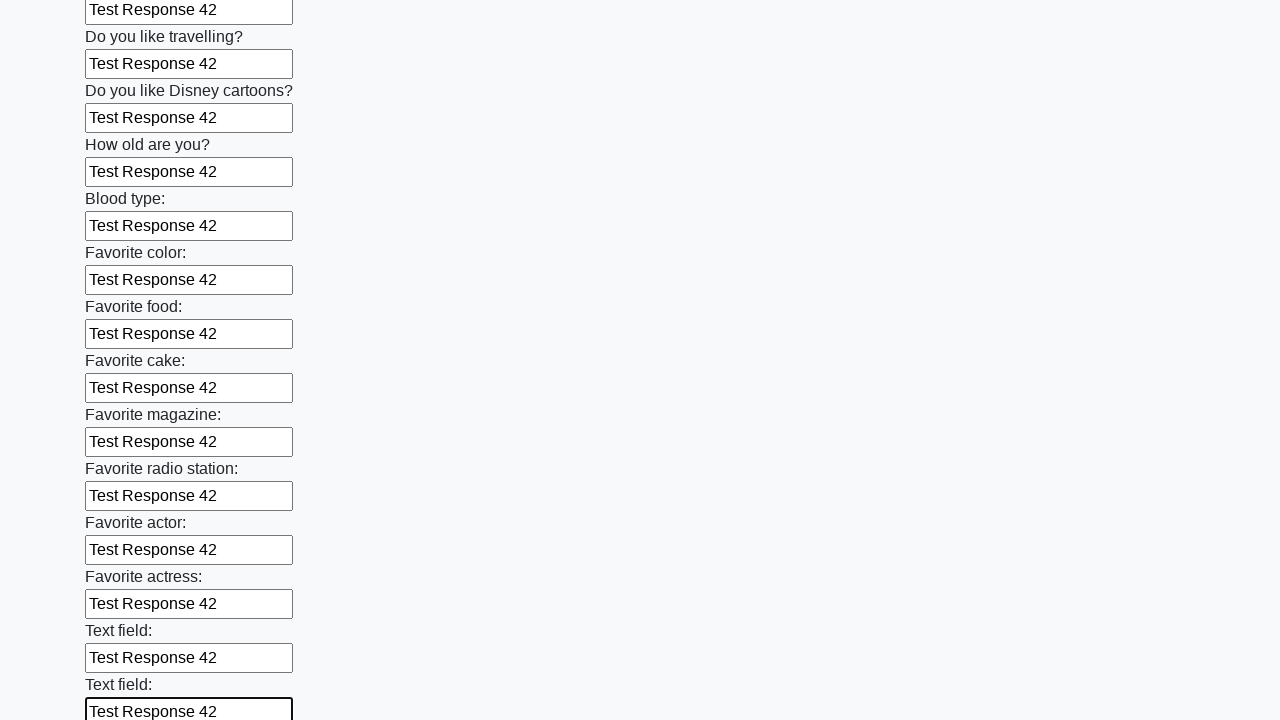

Filled text input field 29/100 with 'Test Response 42' on input[type="text"] >> nth=28
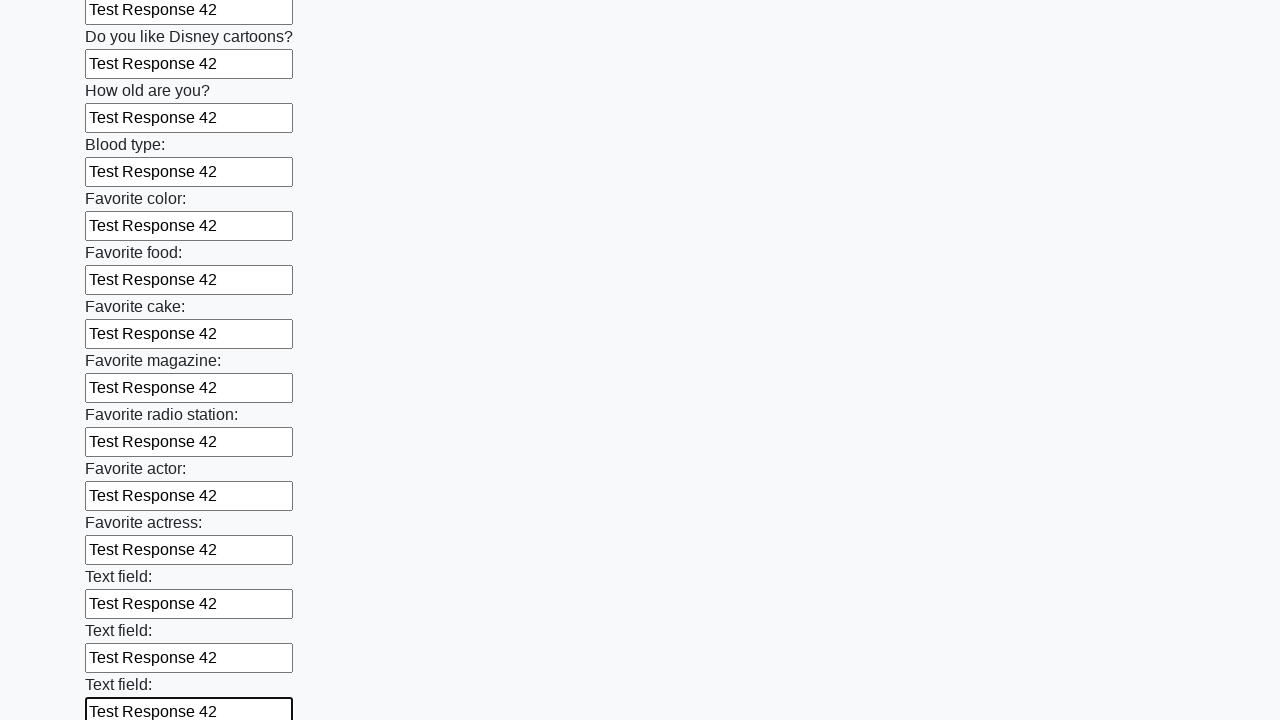

Filled text input field 30/100 with 'Test Response 42' on input[type="text"] >> nth=29
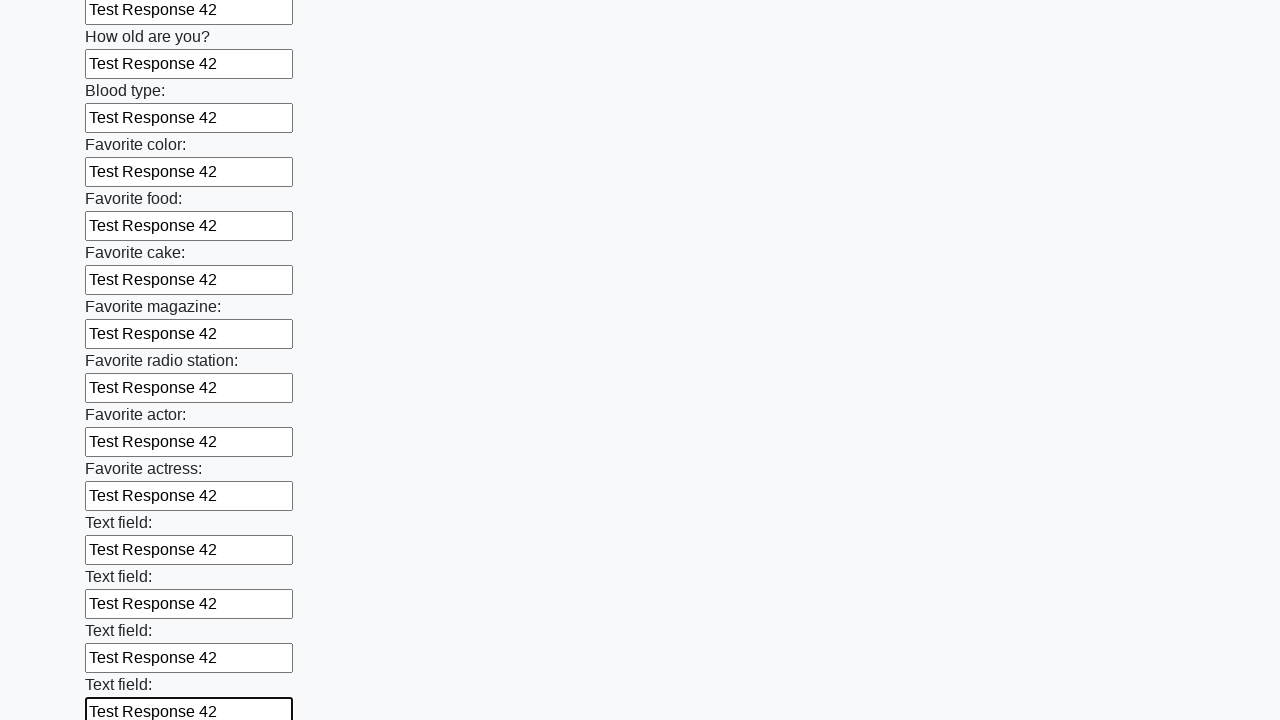

Filled text input field 31/100 with 'Test Response 42' on input[type="text"] >> nth=30
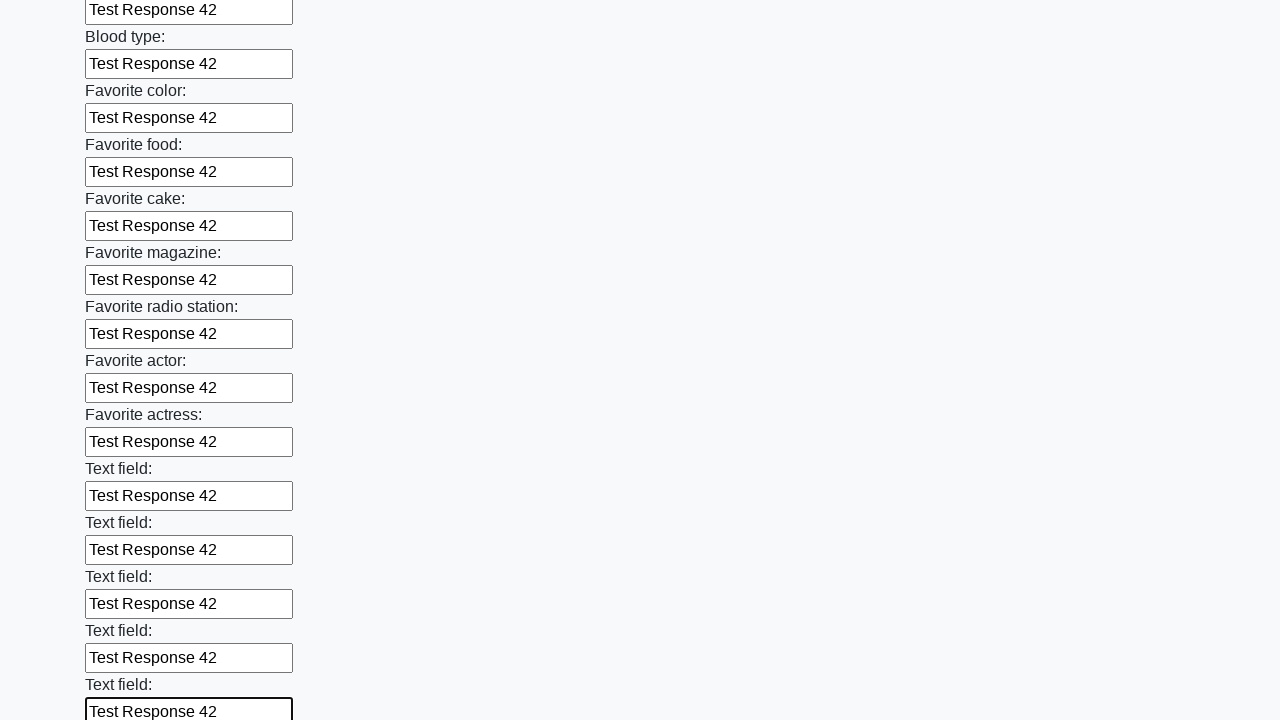

Filled text input field 32/100 with 'Test Response 42' on input[type="text"] >> nth=31
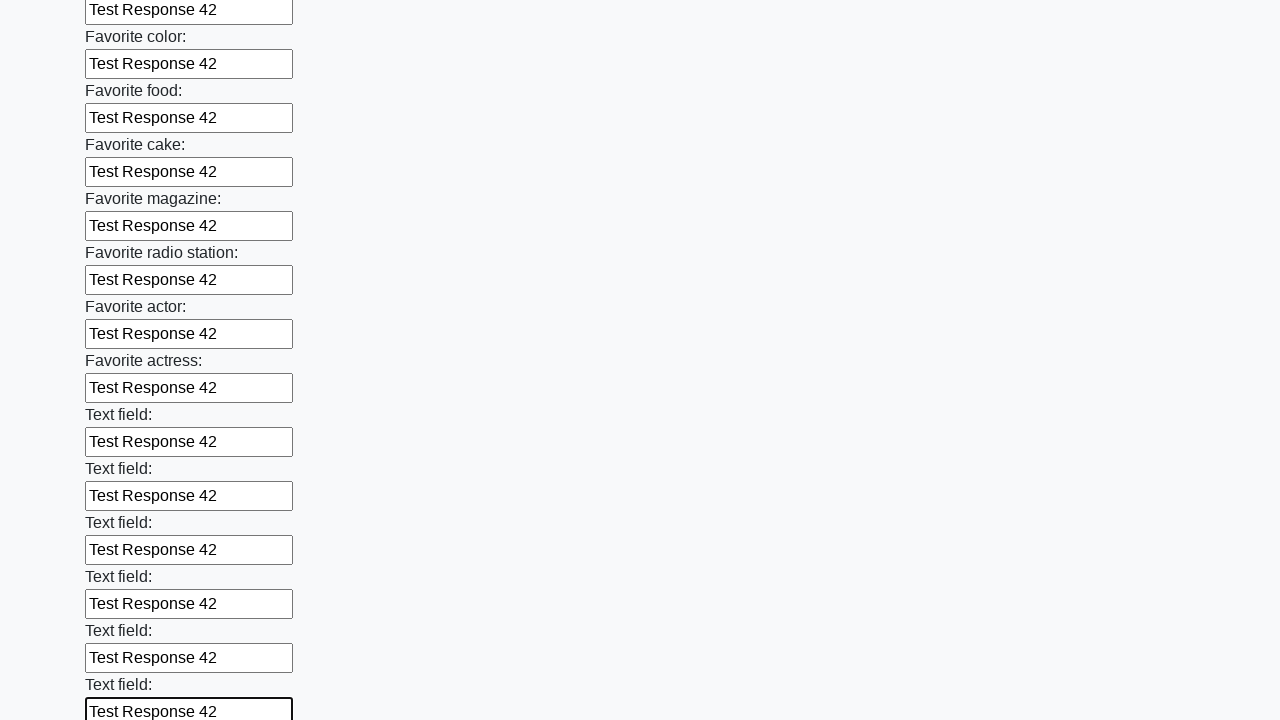

Filled text input field 33/100 with 'Test Response 42' on input[type="text"] >> nth=32
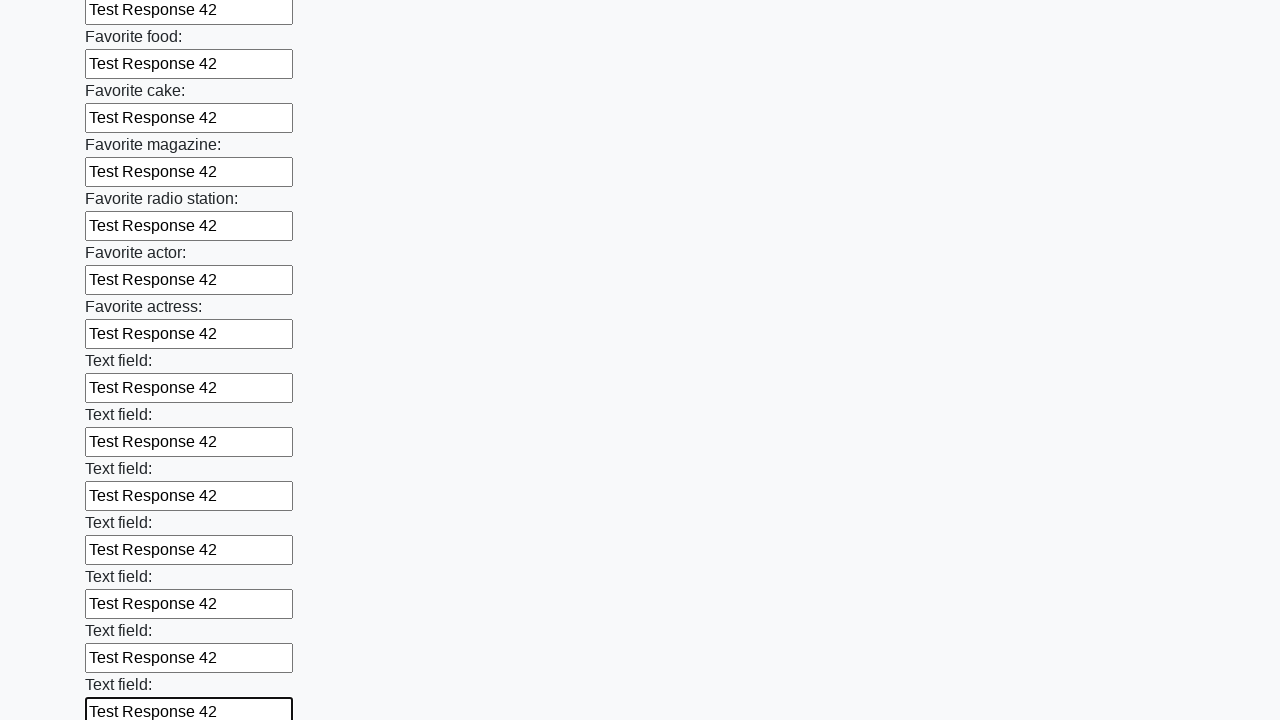

Filled text input field 34/100 with 'Test Response 42' on input[type="text"] >> nth=33
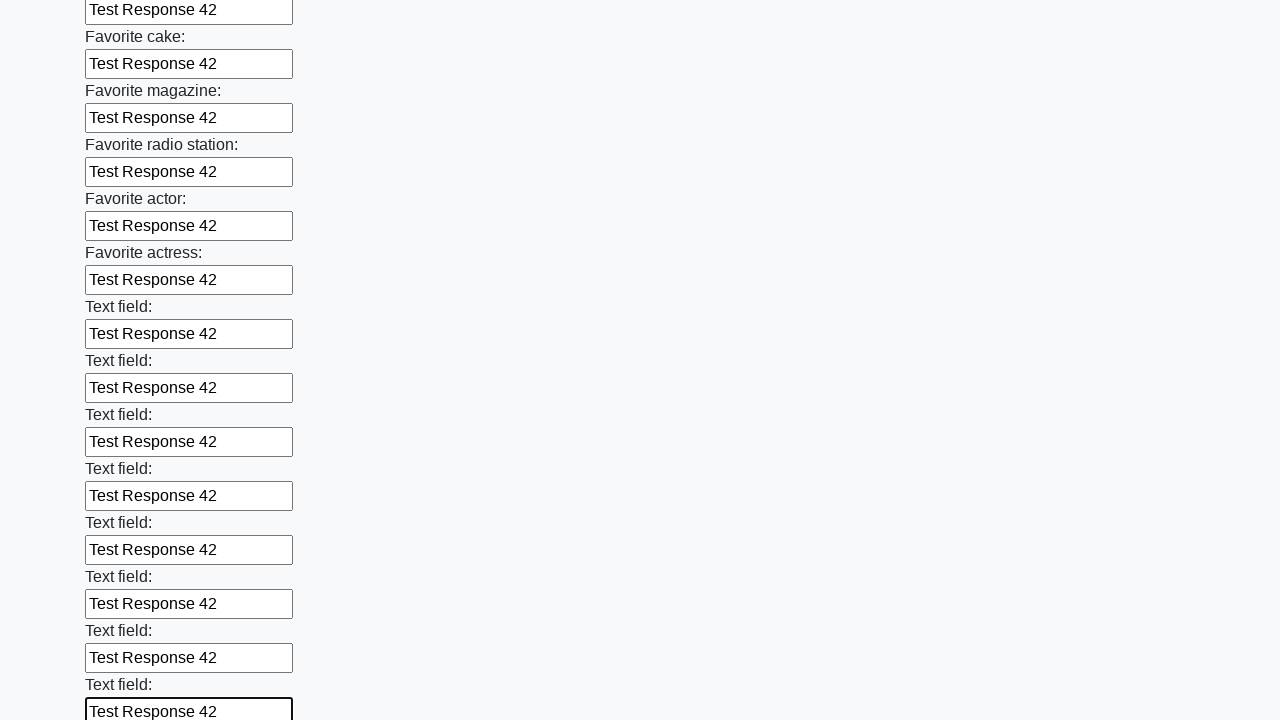

Filled text input field 35/100 with 'Test Response 42' on input[type="text"] >> nth=34
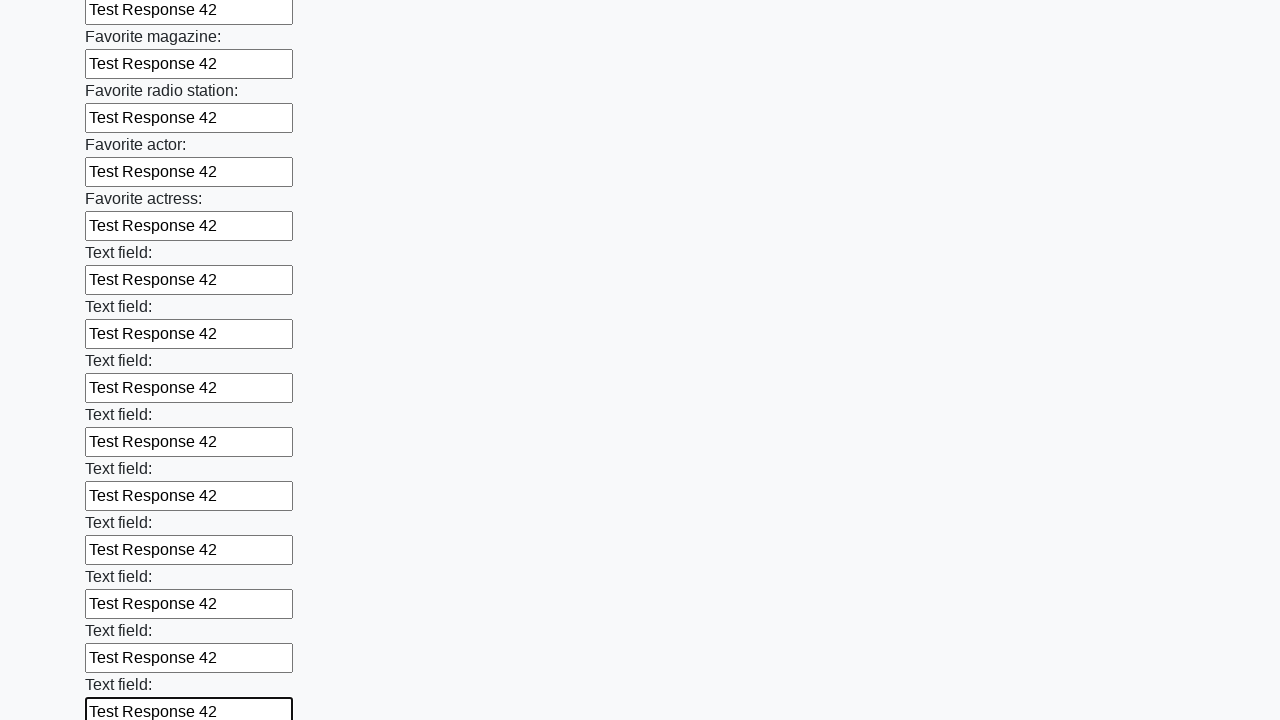

Filled text input field 36/100 with 'Test Response 42' on input[type="text"] >> nth=35
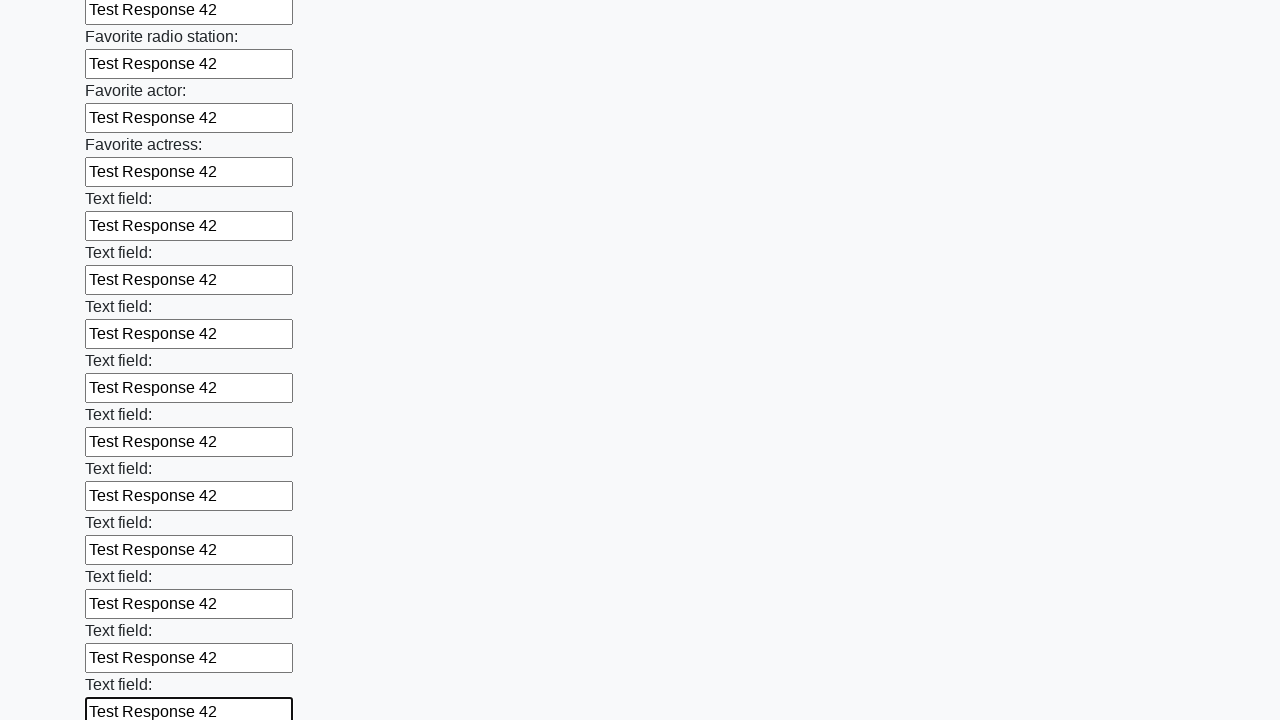

Filled text input field 37/100 with 'Test Response 42' on input[type="text"] >> nth=36
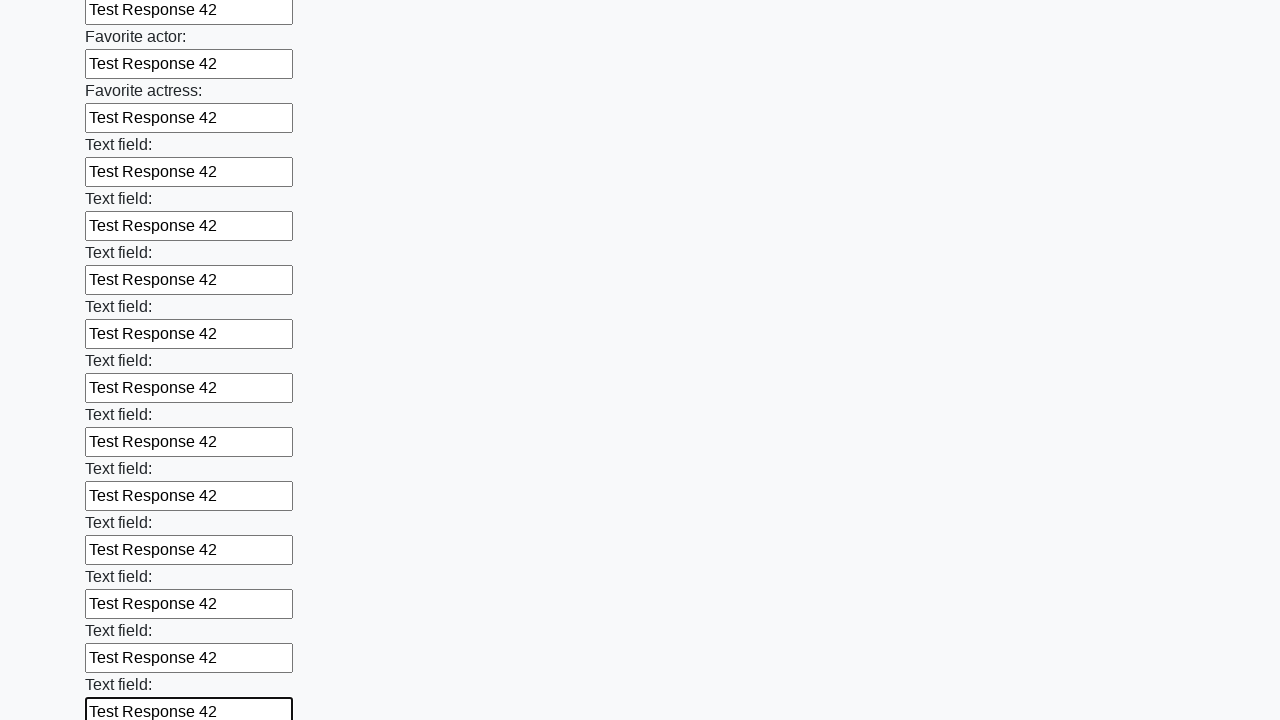

Filled text input field 38/100 with 'Test Response 42' on input[type="text"] >> nth=37
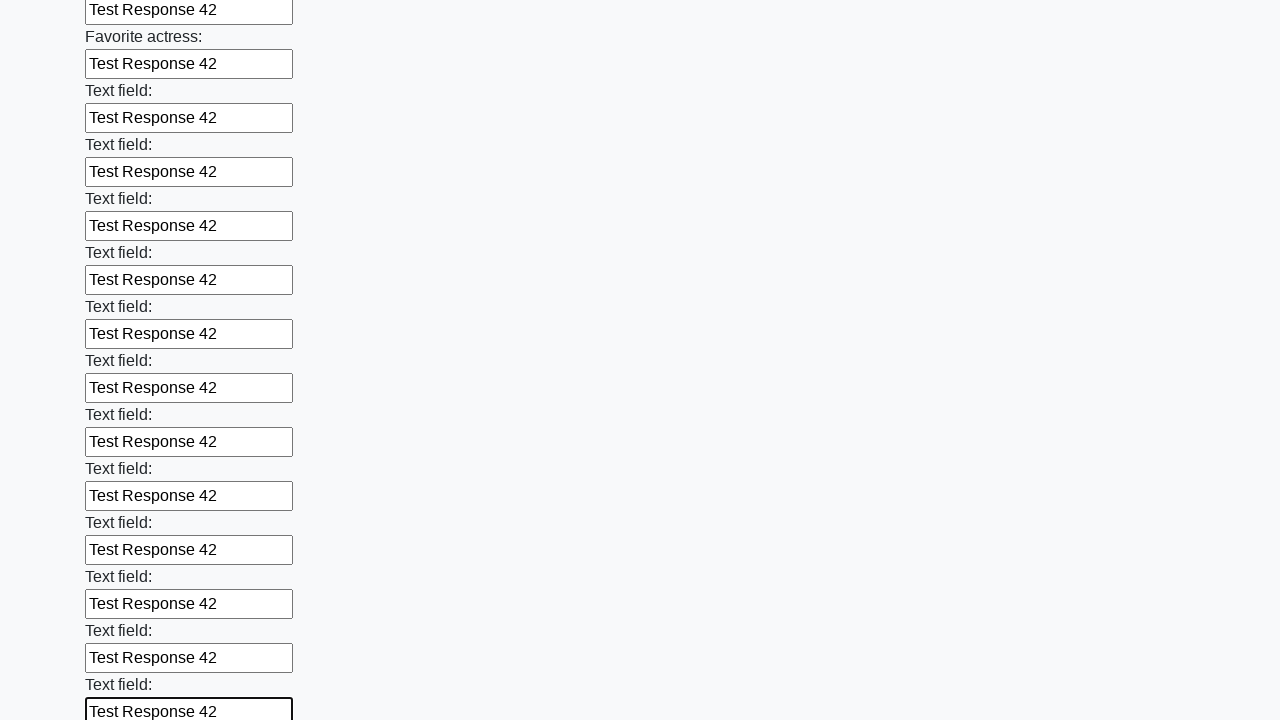

Filled text input field 39/100 with 'Test Response 42' on input[type="text"] >> nth=38
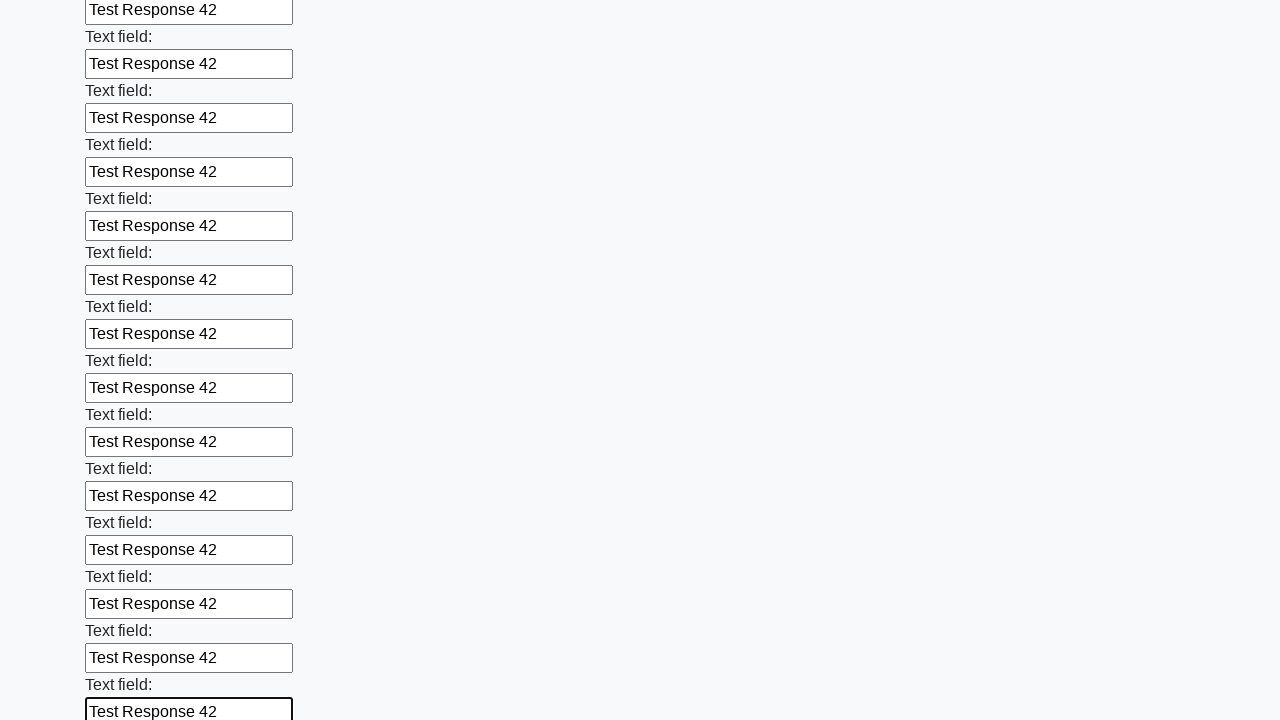

Filled text input field 40/100 with 'Test Response 42' on input[type="text"] >> nth=39
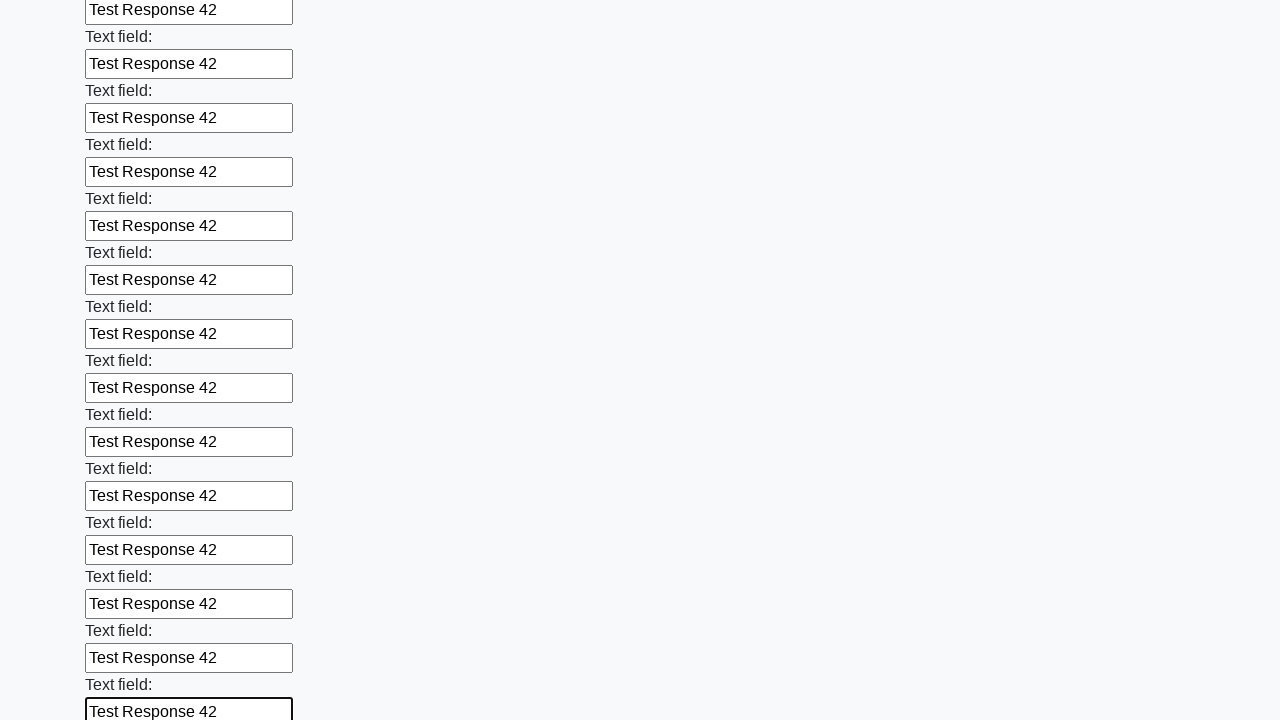

Filled text input field 41/100 with 'Test Response 42' on input[type="text"] >> nth=40
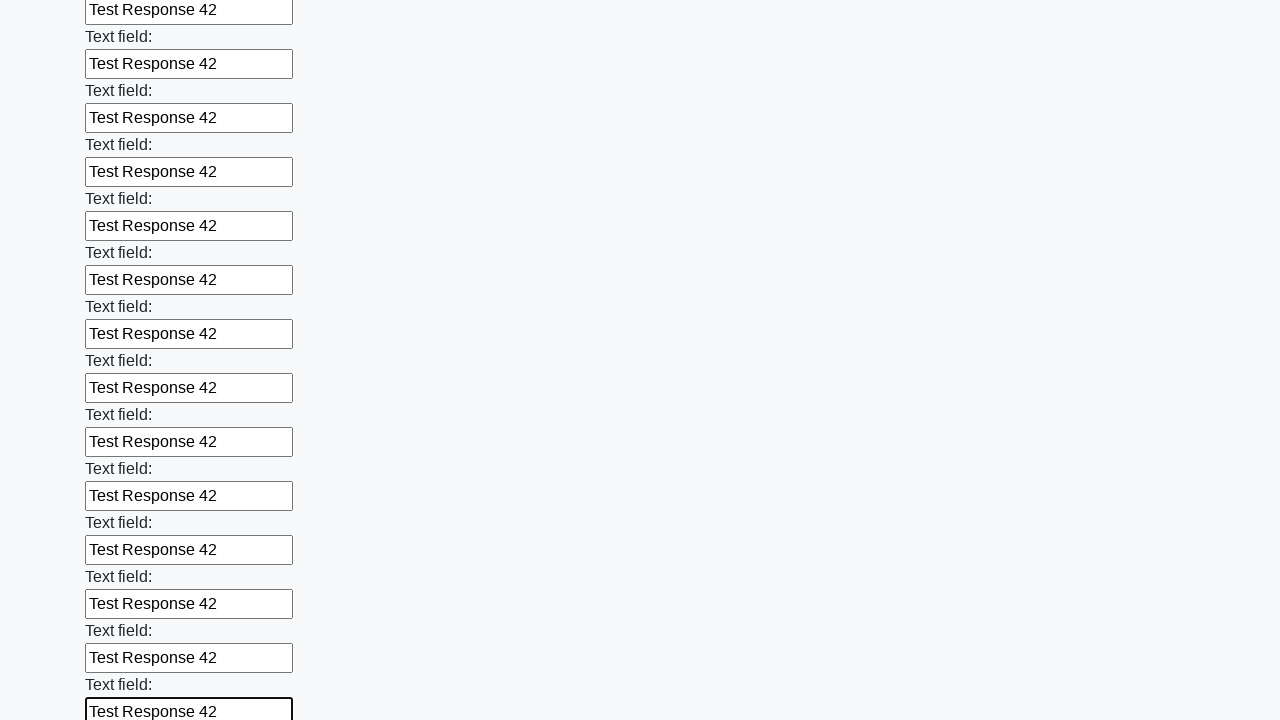

Filled text input field 42/100 with 'Test Response 42' on input[type="text"] >> nth=41
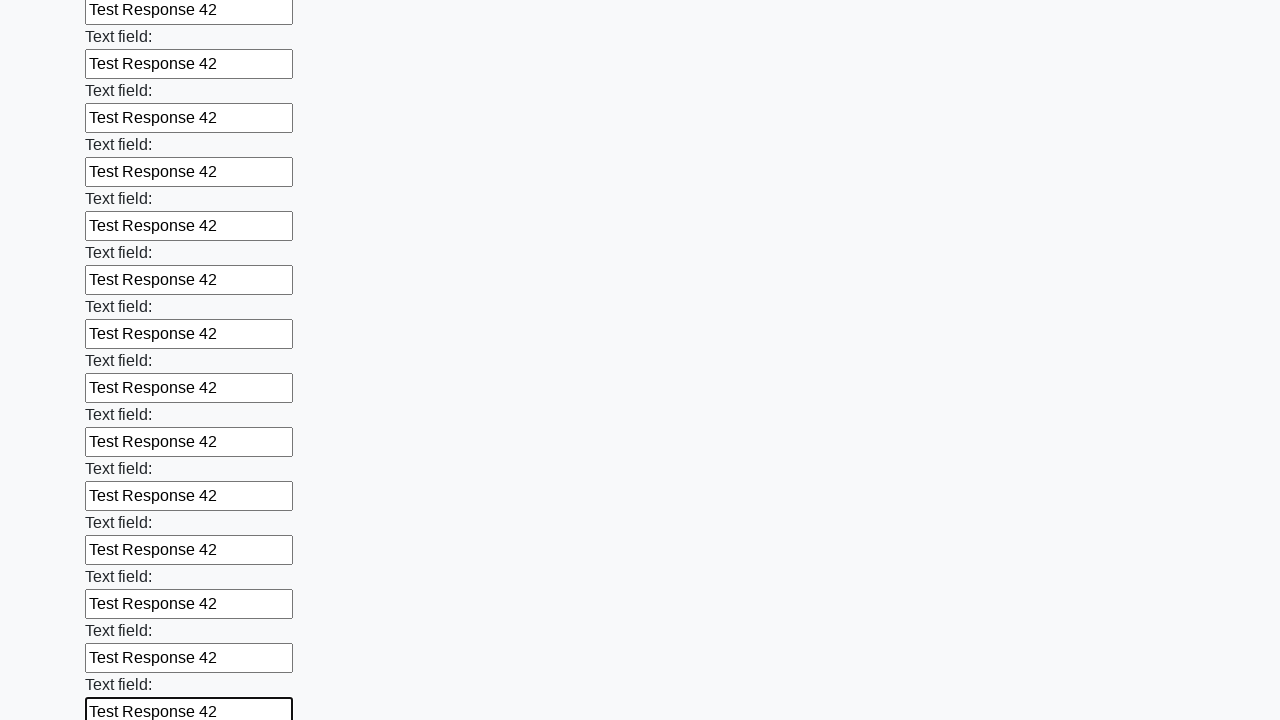

Filled text input field 43/100 with 'Test Response 42' on input[type="text"] >> nth=42
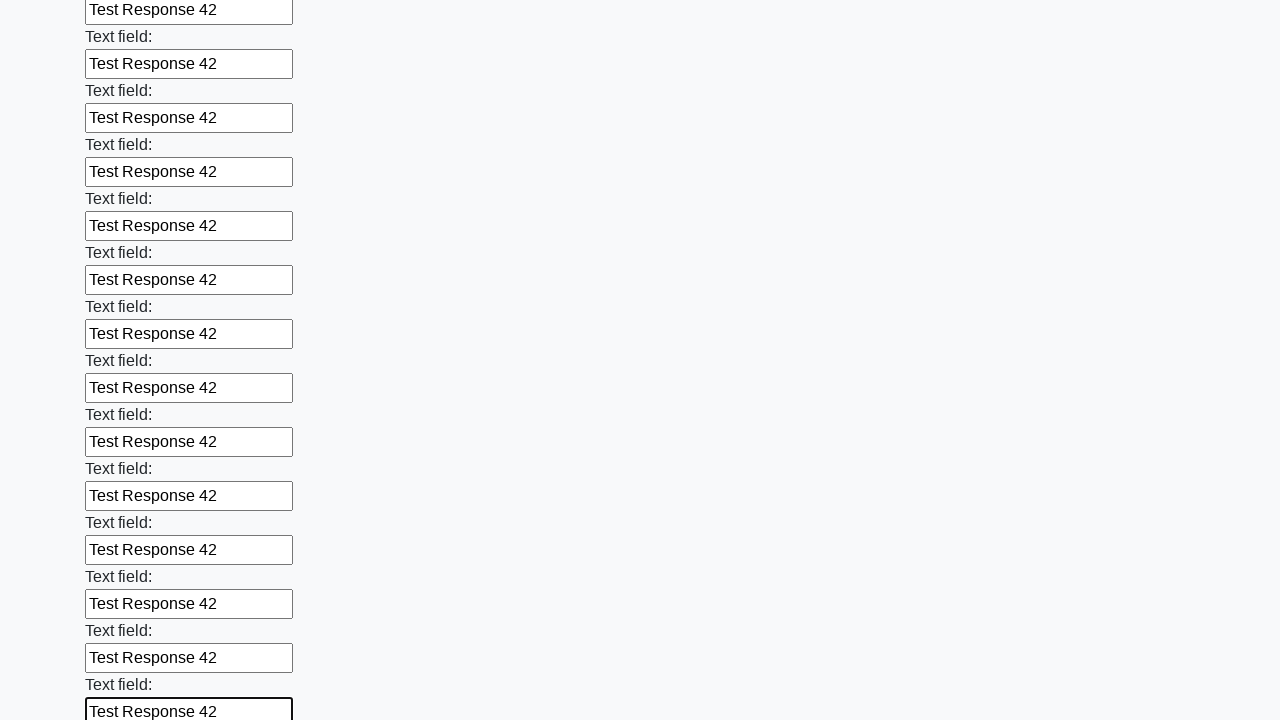

Filled text input field 44/100 with 'Test Response 42' on input[type="text"] >> nth=43
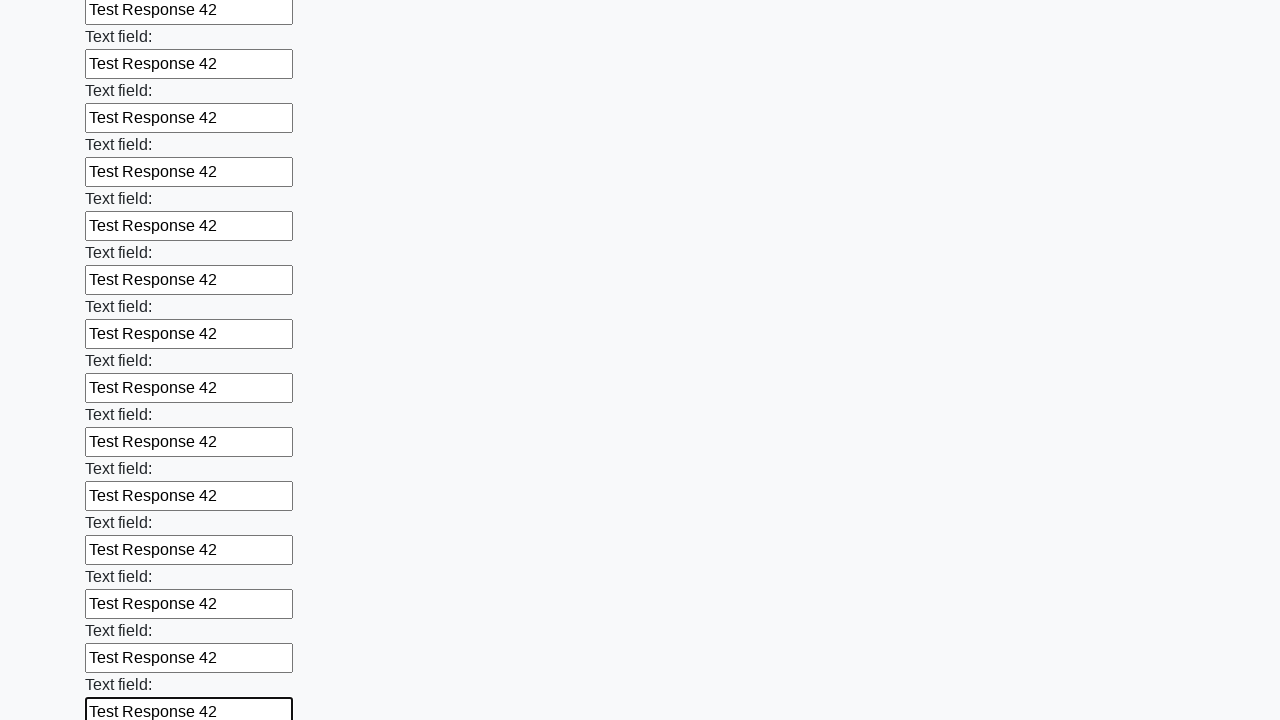

Filled text input field 45/100 with 'Test Response 42' on input[type="text"] >> nth=44
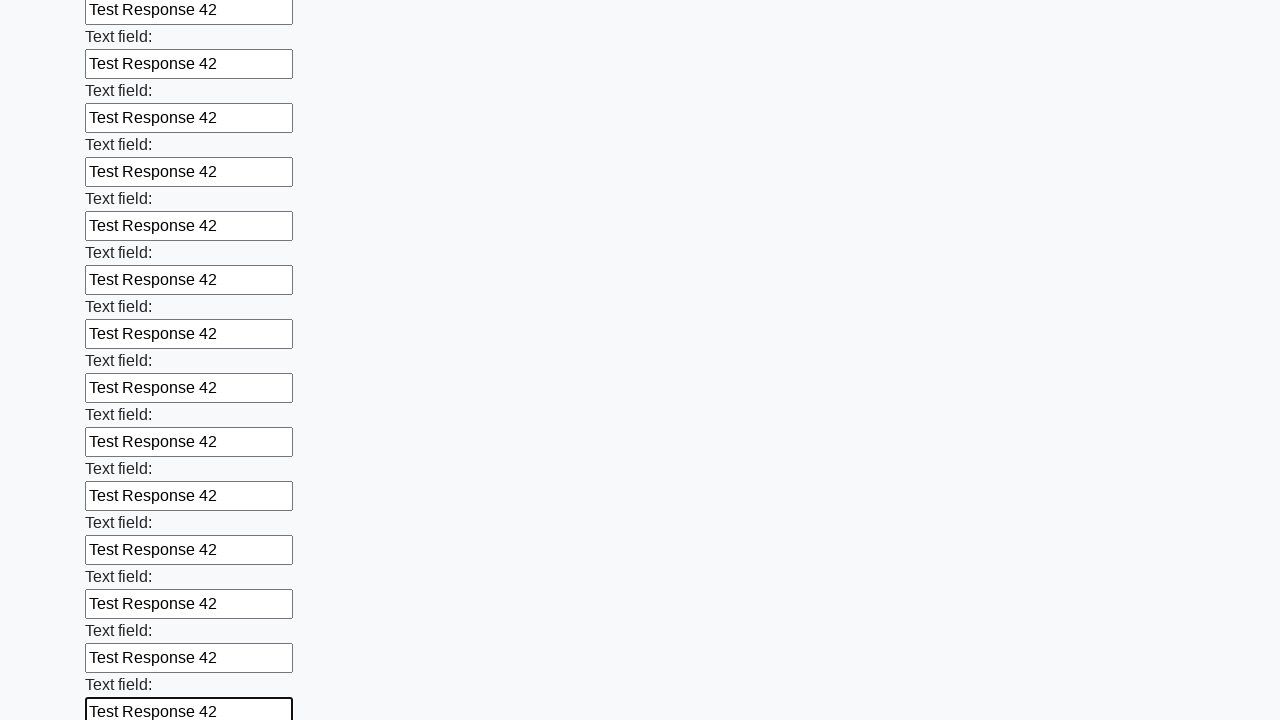

Filled text input field 46/100 with 'Test Response 42' on input[type="text"] >> nth=45
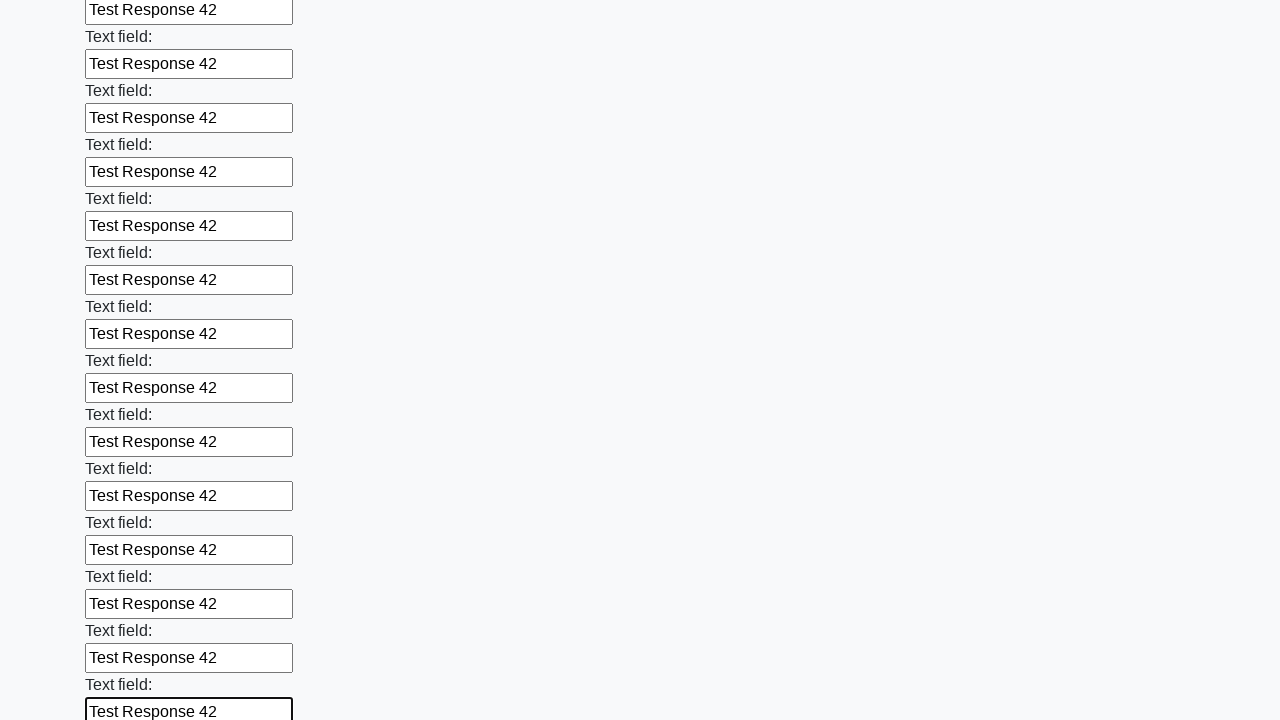

Filled text input field 47/100 with 'Test Response 42' on input[type="text"] >> nth=46
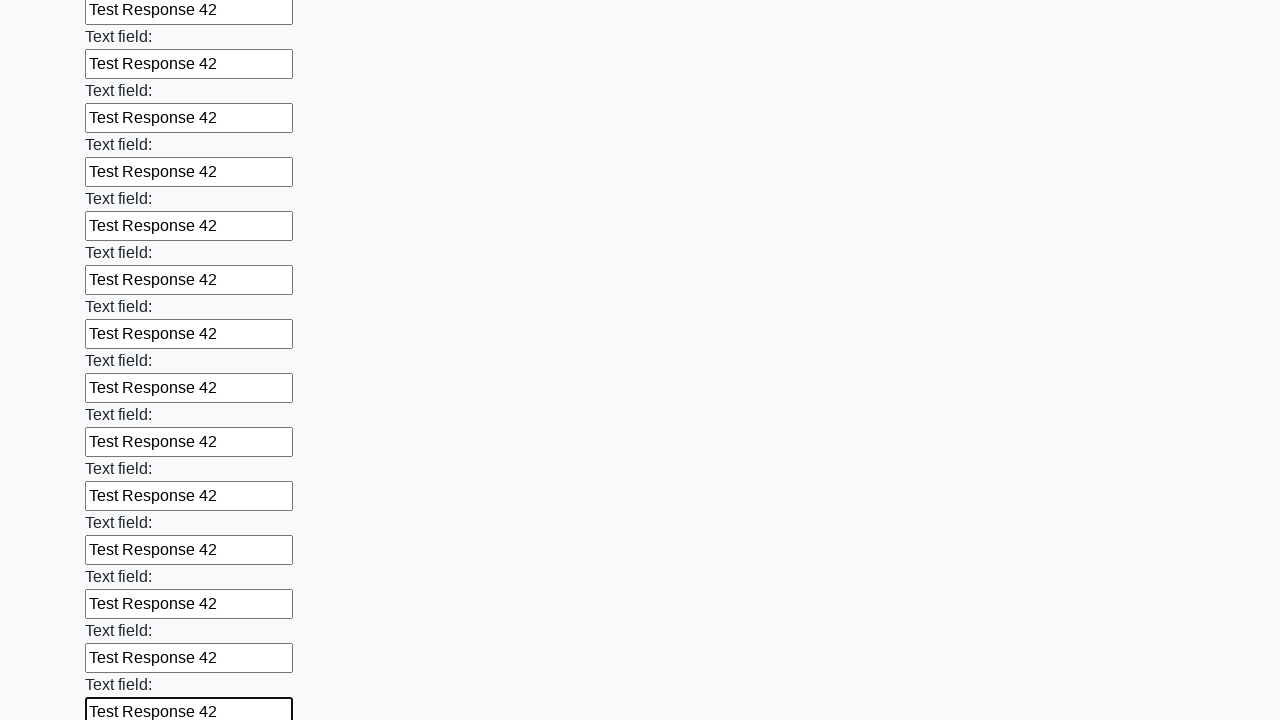

Filled text input field 48/100 with 'Test Response 42' on input[type="text"] >> nth=47
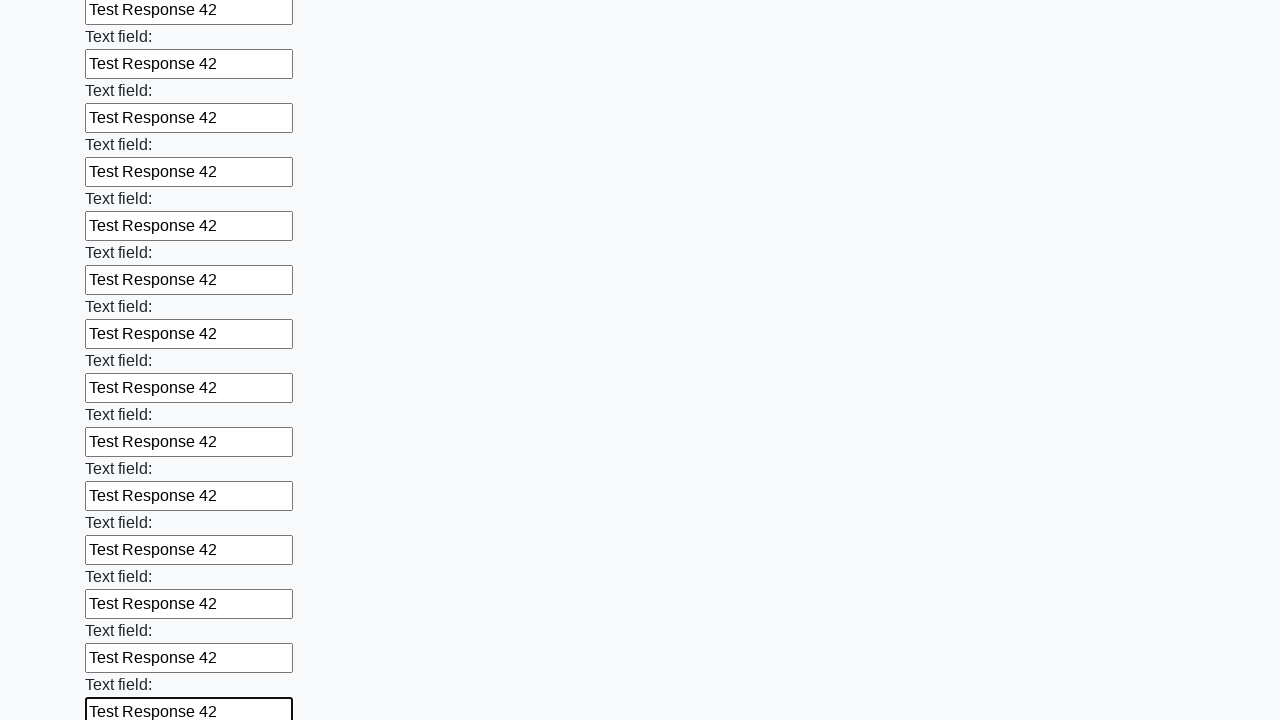

Filled text input field 49/100 with 'Test Response 42' on input[type="text"] >> nth=48
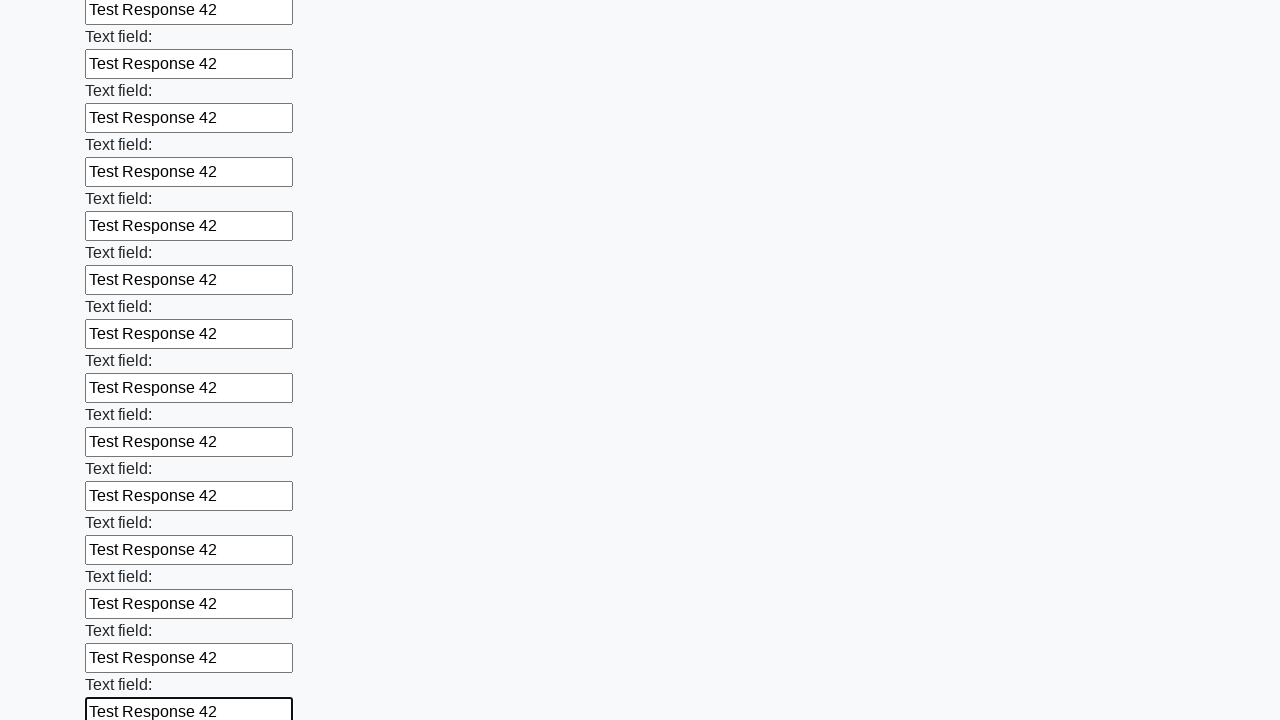

Filled text input field 50/100 with 'Test Response 42' on input[type="text"] >> nth=49
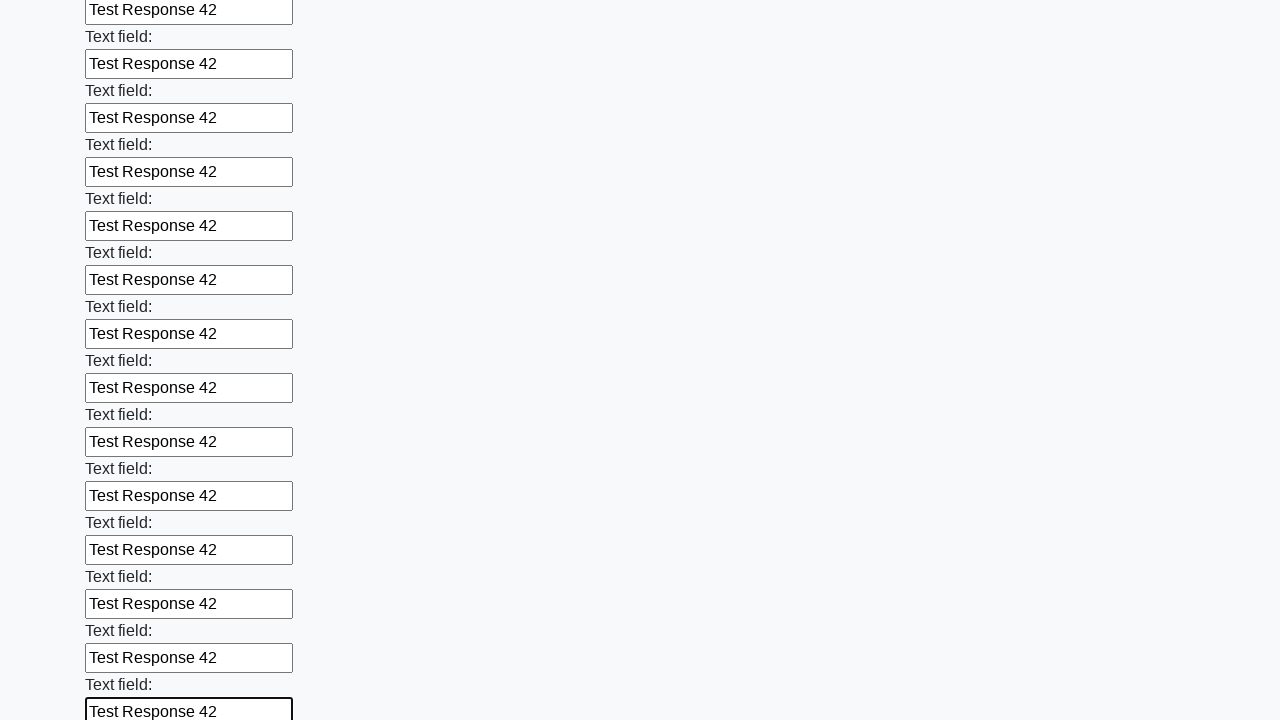

Filled text input field 51/100 with 'Test Response 42' on input[type="text"] >> nth=50
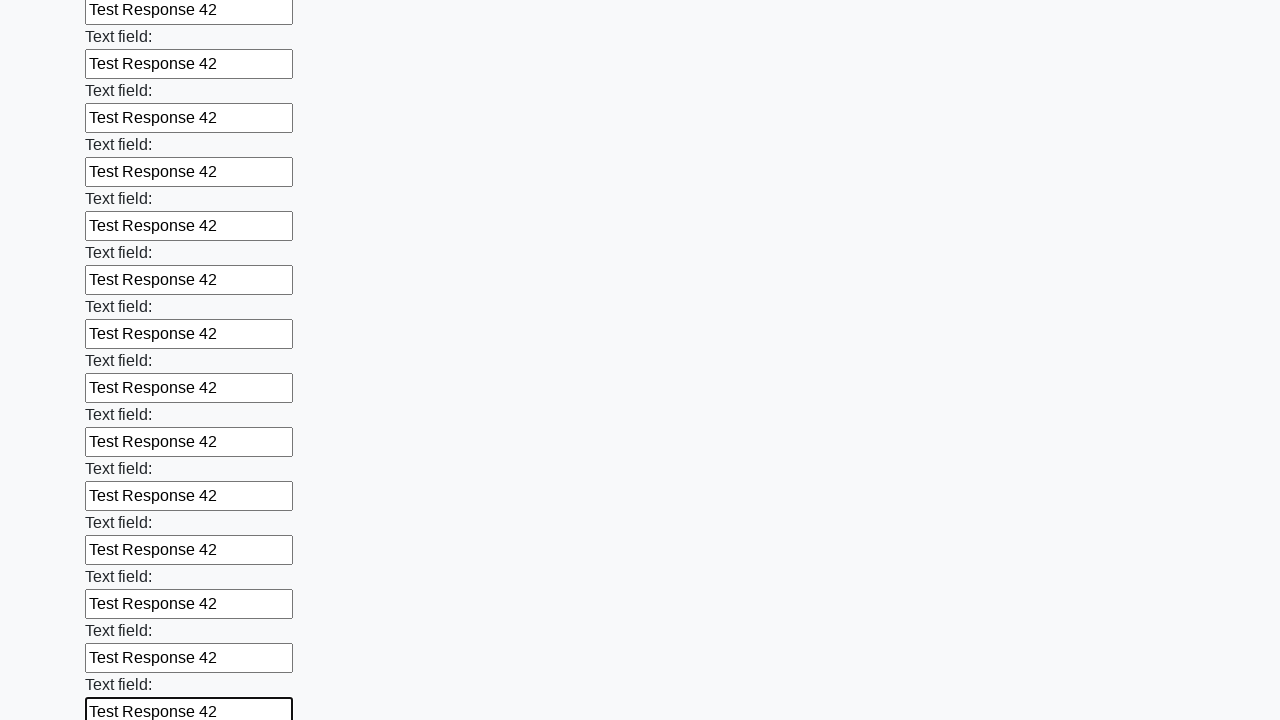

Filled text input field 52/100 with 'Test Response 42' on input[type="text"] >> nth=51
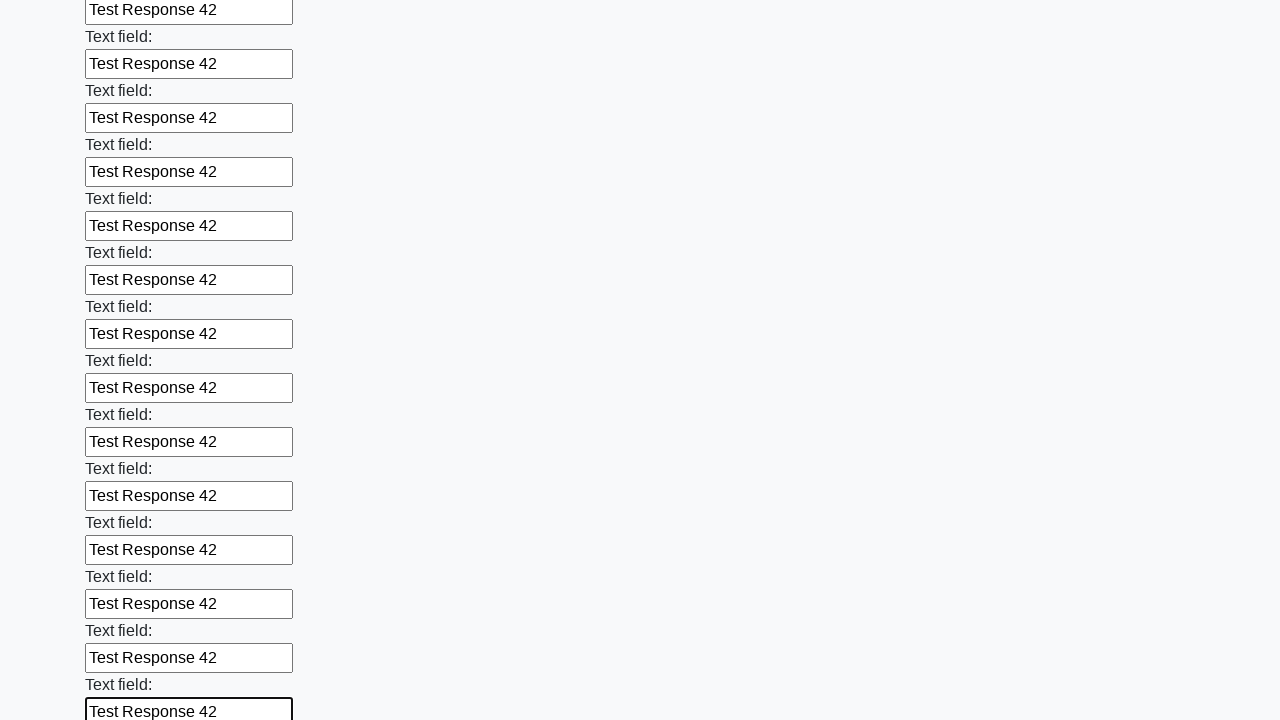

Filled text input field 53/100 with 'Test Response 42' on input[type="text"] >> nth=52
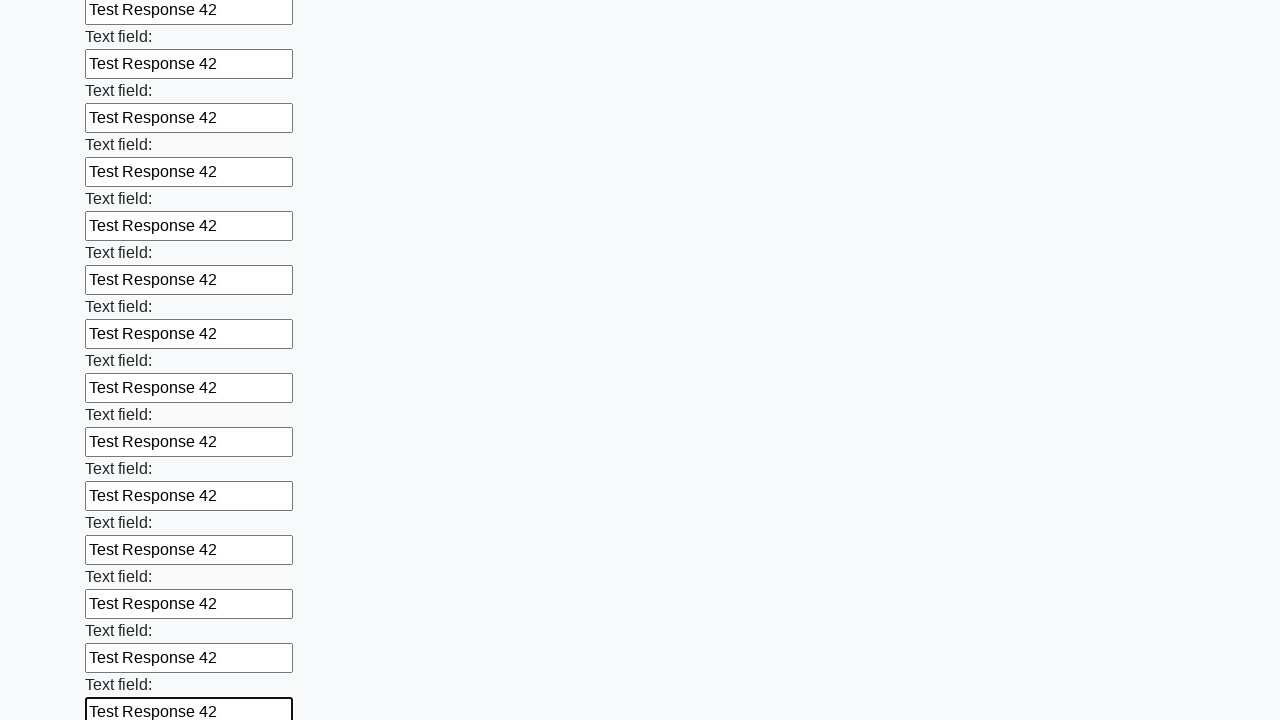

Filled text input field 54/100 with 'Test Response 42' on input[type="text"] >> nth=53
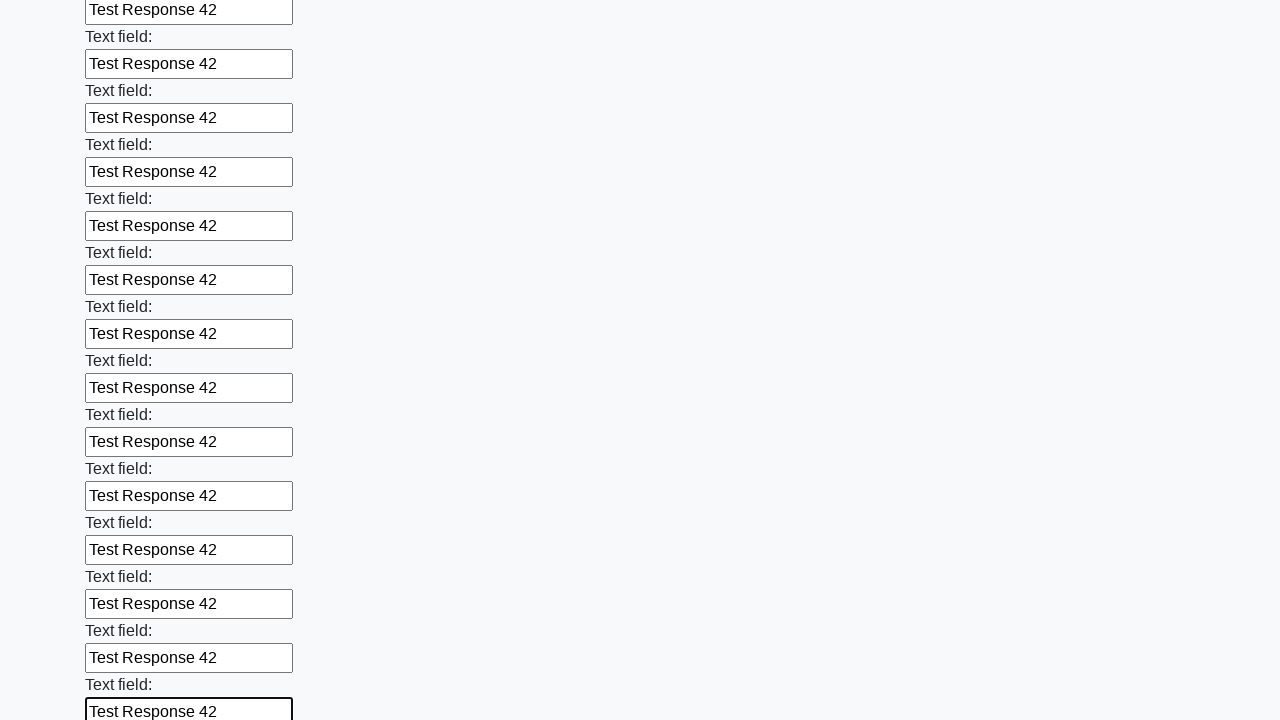

Filled text input field 55/100 with 'Test Response 42' on input[type="text"] >> nth=54
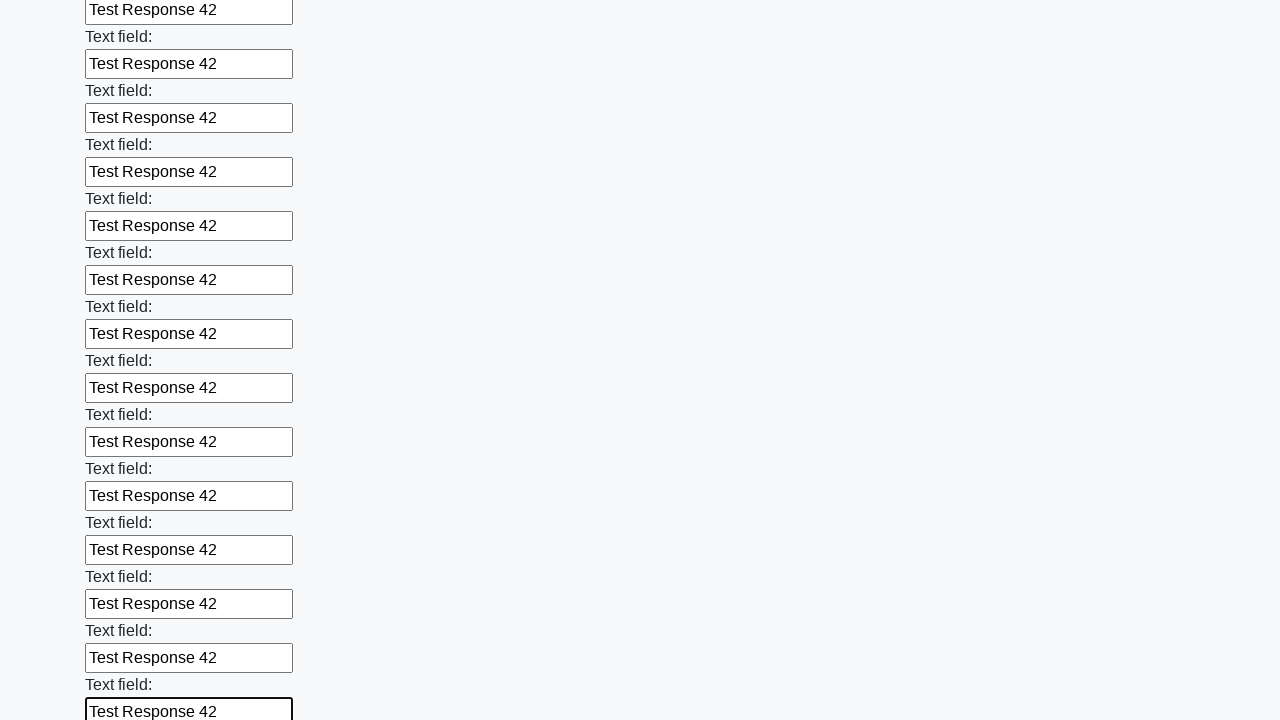

Filled text input field 56/100 with 'Test Response 42' on input[type="text"] >> nth=55
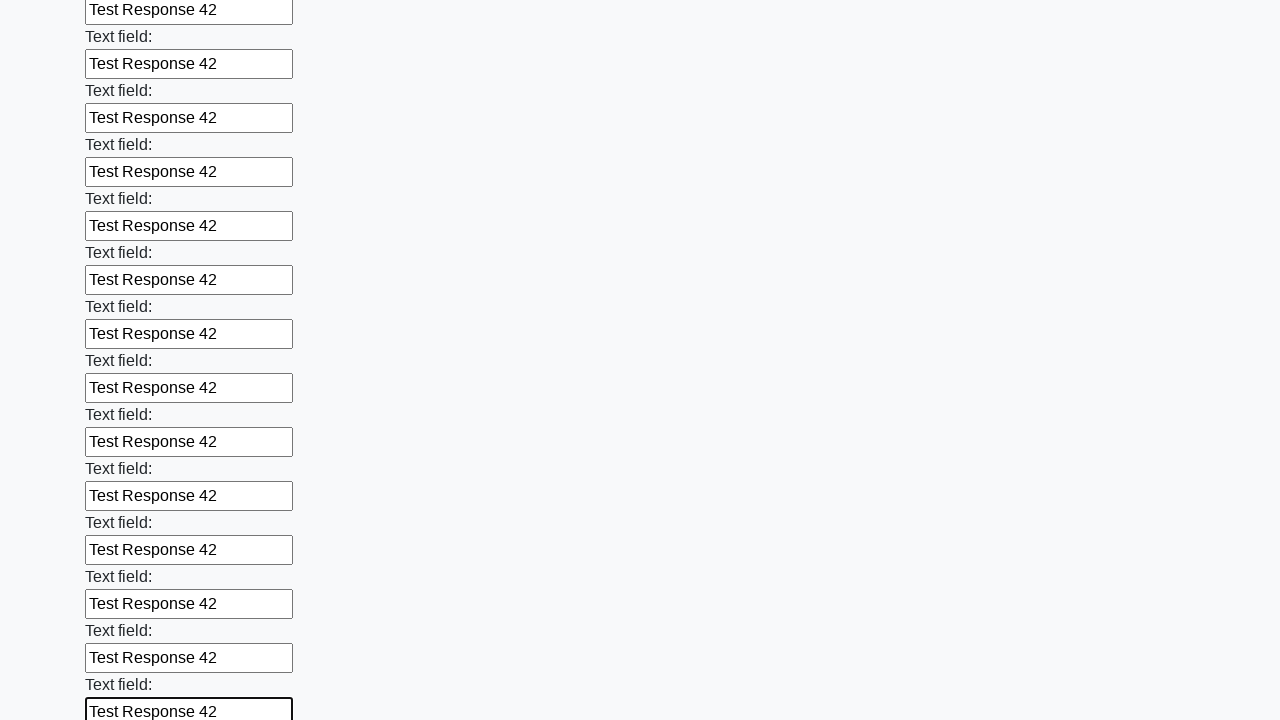

Filled text input field 57/100 with 'Test Response 42' on input[type="text"] >> nth=56
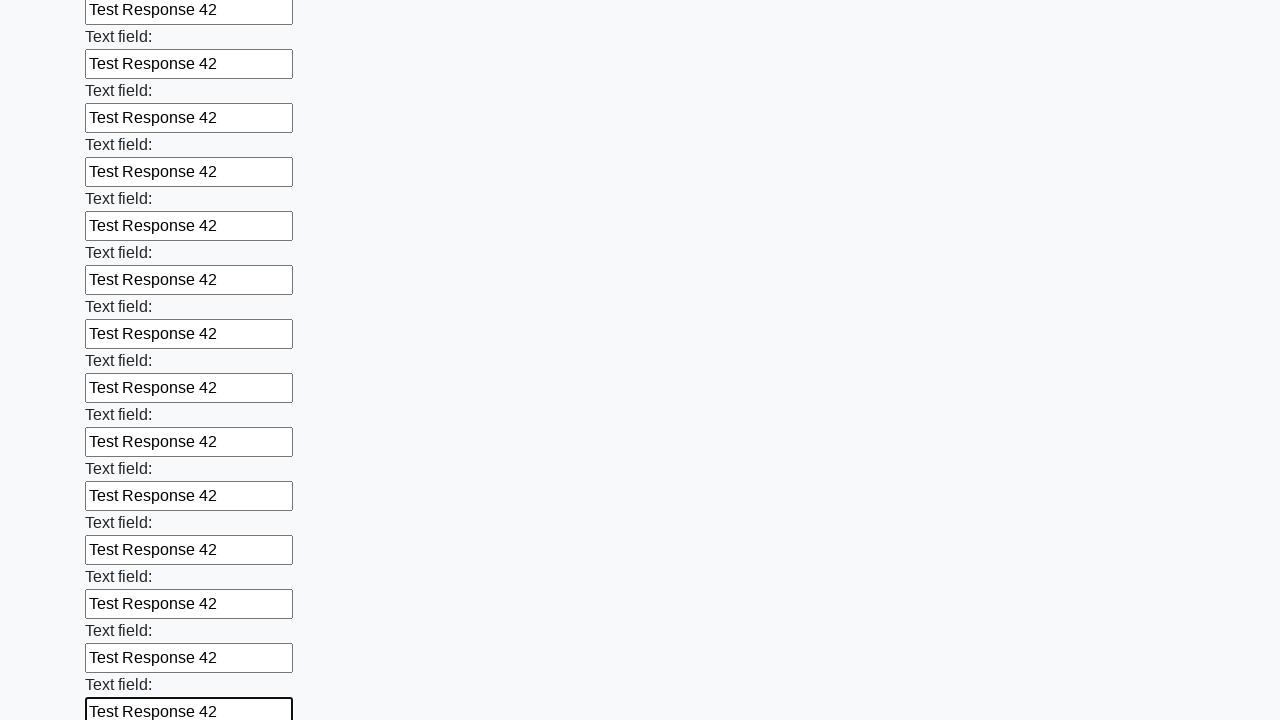

Filled text input field 58/100 with 'Test Response 42' on input[type="text"] >> nth=57
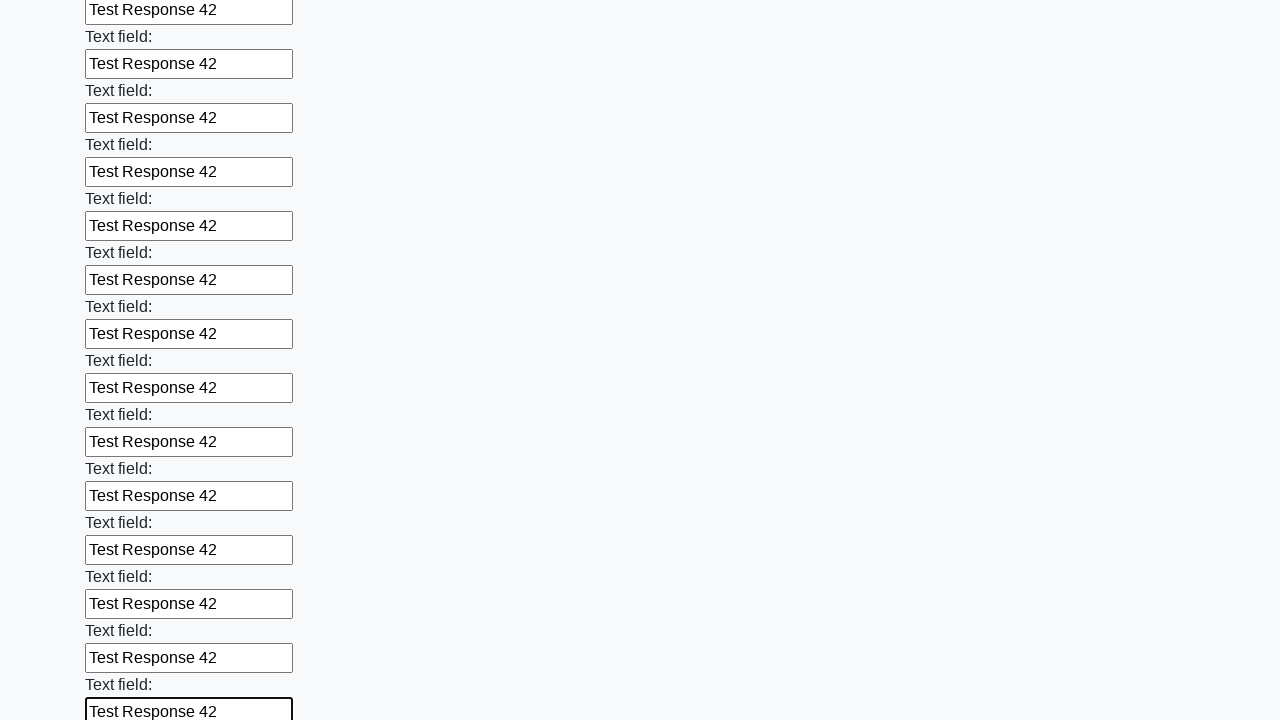

Filled text input field 59/100 with 'Test Response 42' on input[type="text"] >> nth=58
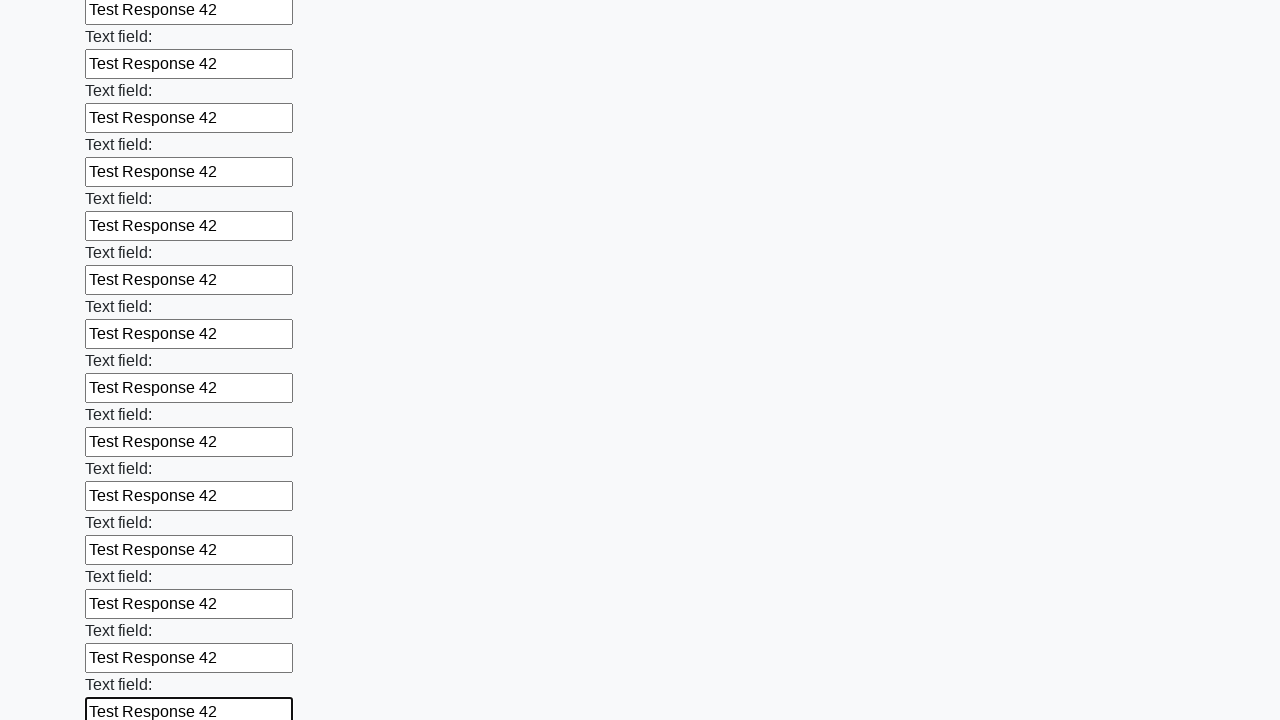

Filled text input field 60/100 with 'Test Response 42' on input[type="text"] >> nth=59
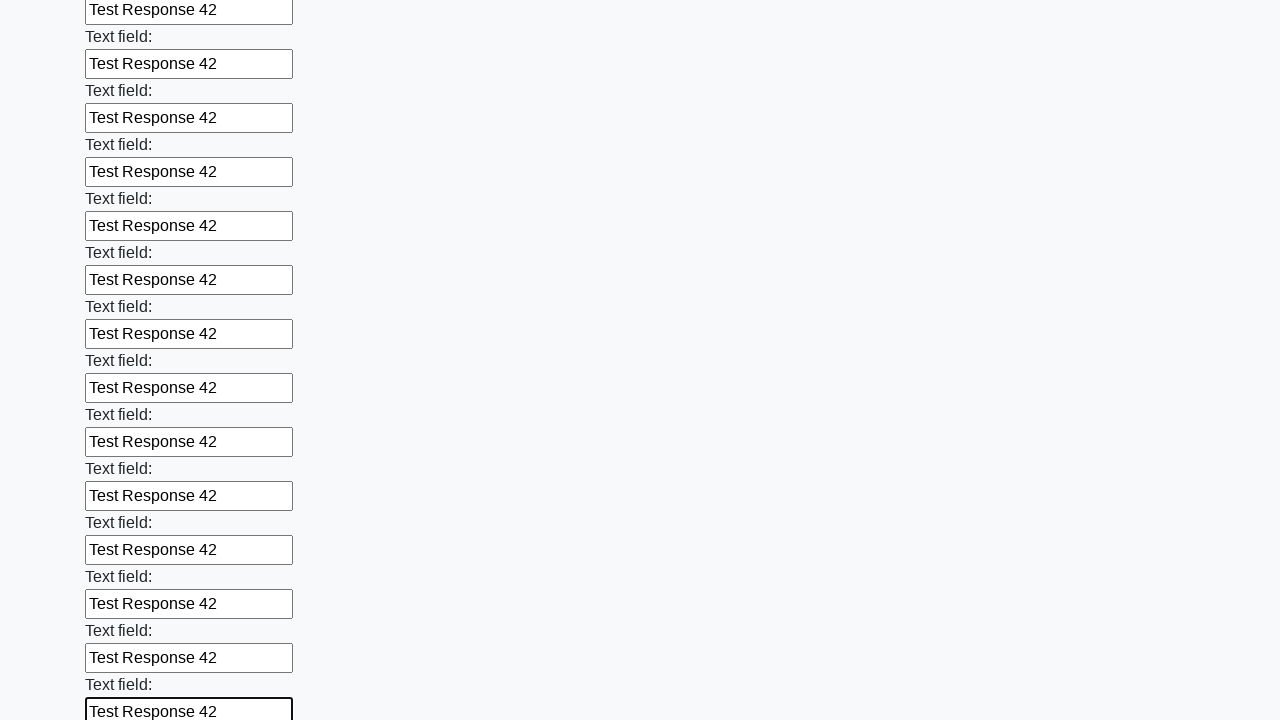

Filled text input field 61/100 with 'Test Response 42' on input[type="text"] >> nth=60
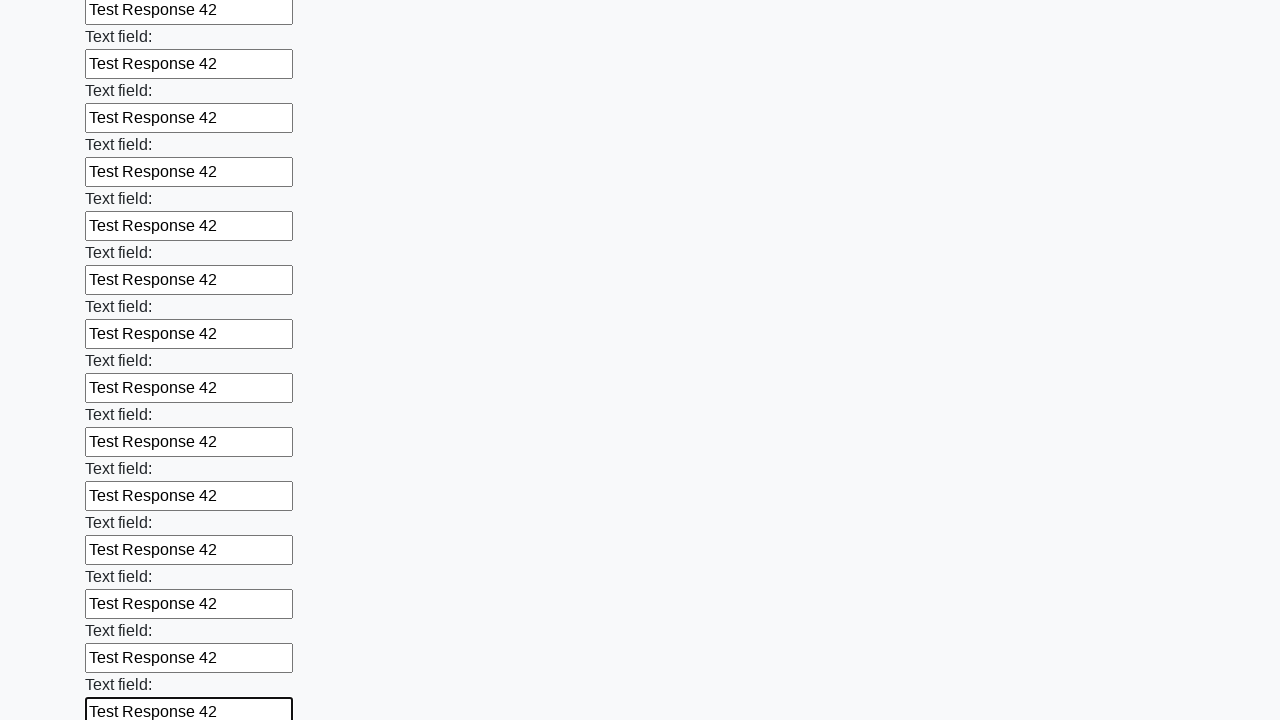

Filled text input field 62/100 with 'Test Response 42' on input[type="text"] >> nth=61
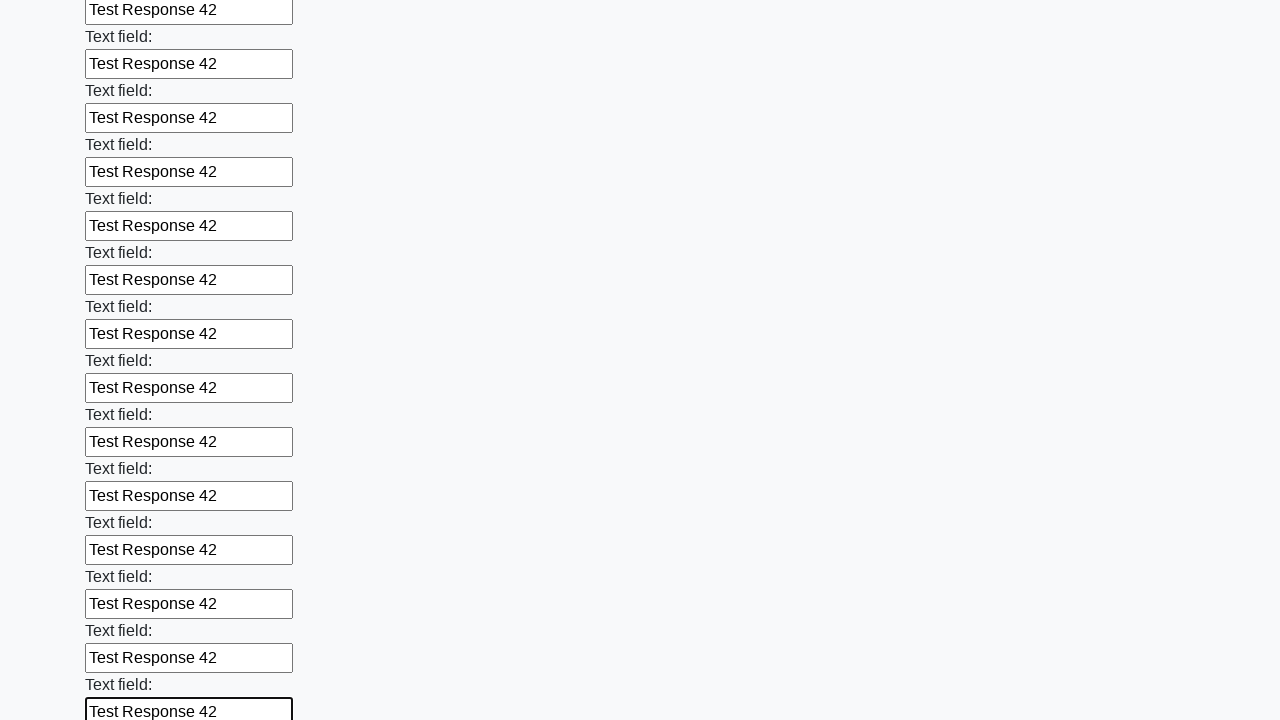

Filled text input field 63/100 with 'Test Response 42' on input[type="text"] >> nth=62
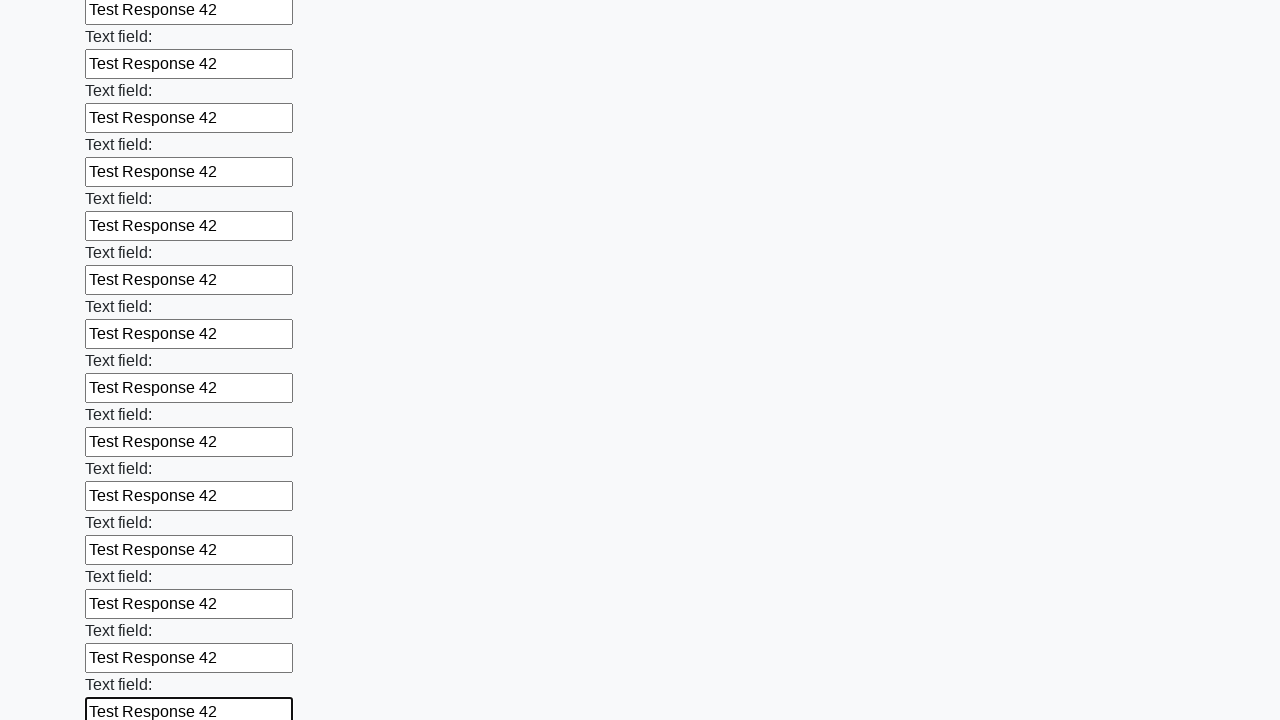

Filled text input field 64/100 with 'Test Response 42' on input[type="text"] >> nth=63
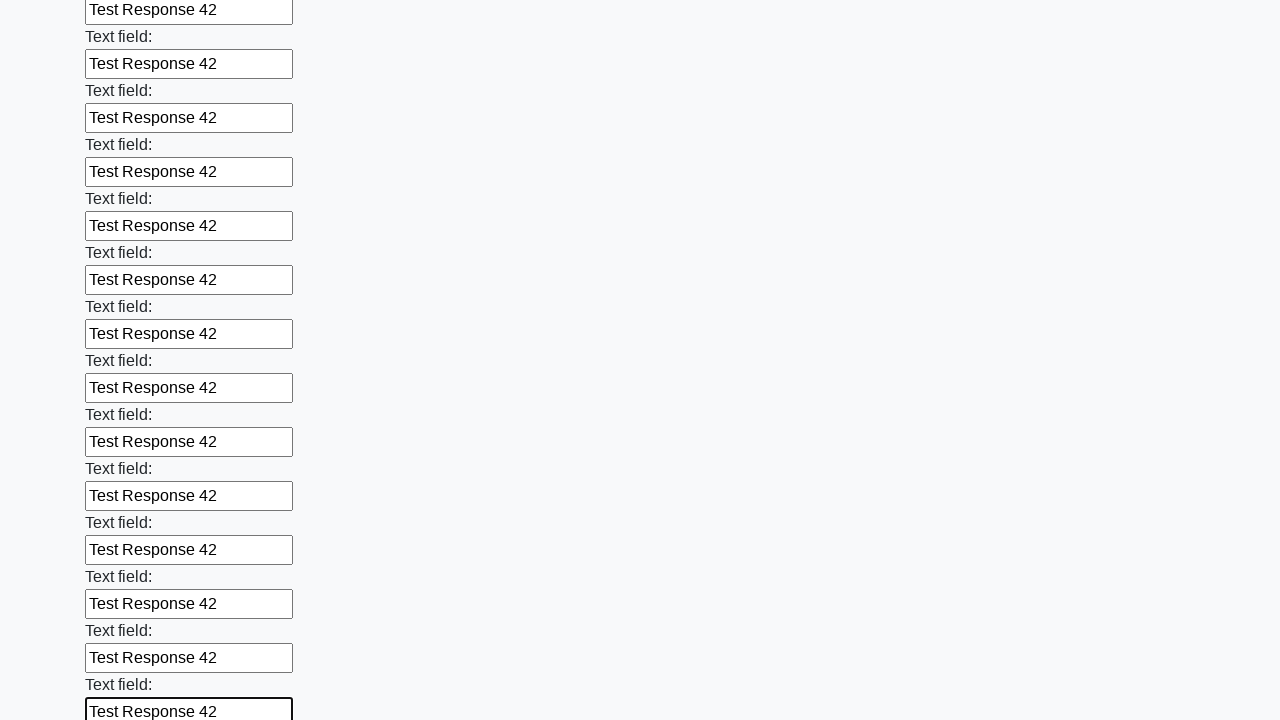

Filled text input field 65/100 with 'Test Response 42' on input[type="text"] >> nth=64
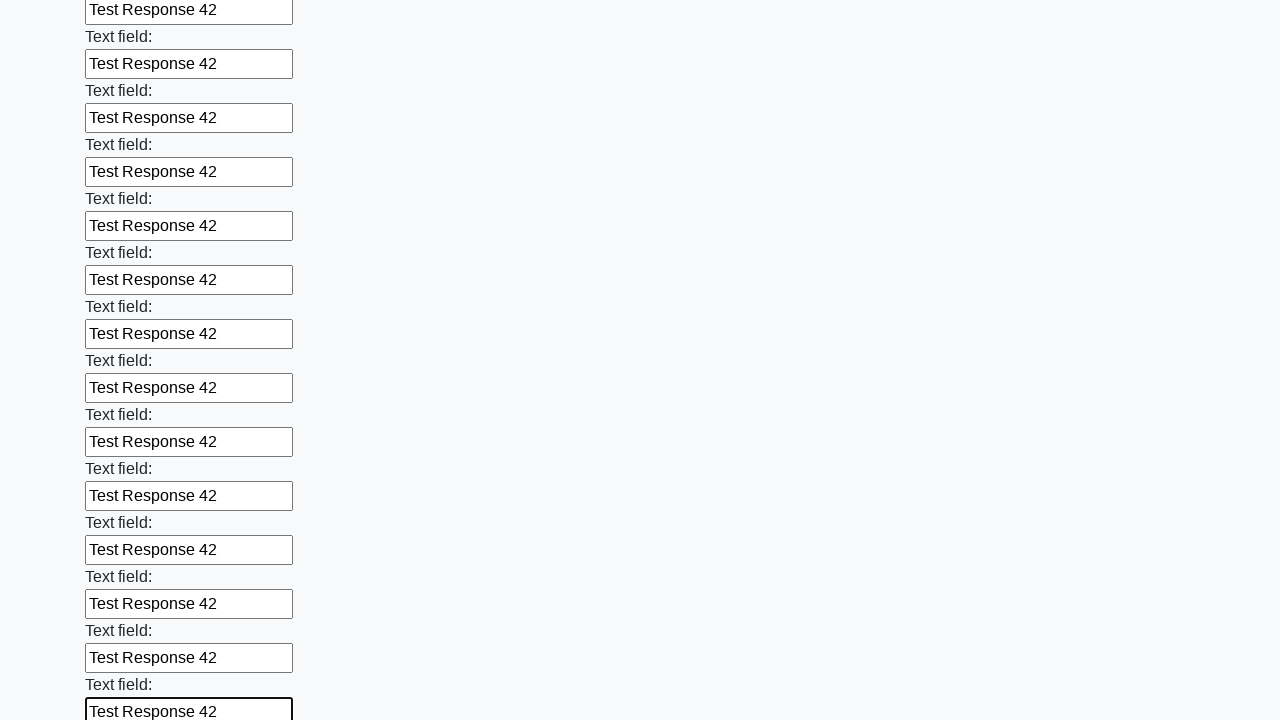

Filled text input field 66/100 with 'Test Response 42' on input[type="text"] >> nth=65
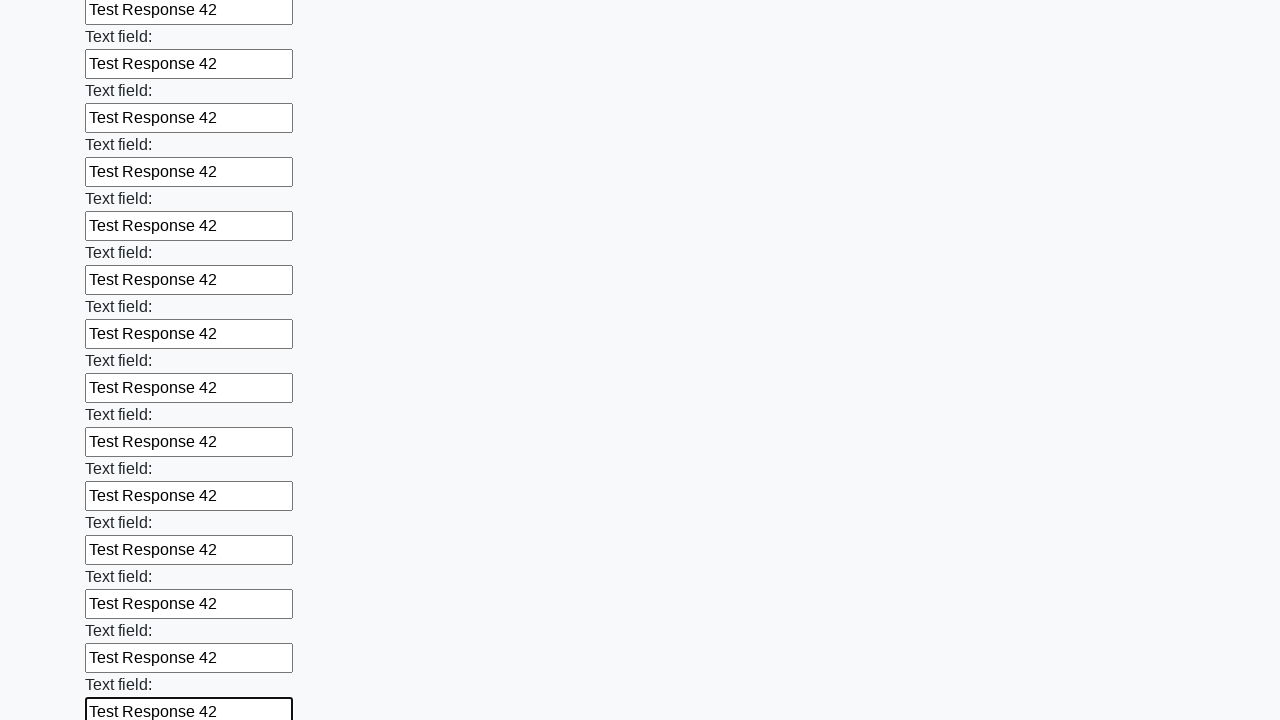

Filled text input field 67/100 with 'Test Response 42' on input[type="text"] >> nth=66
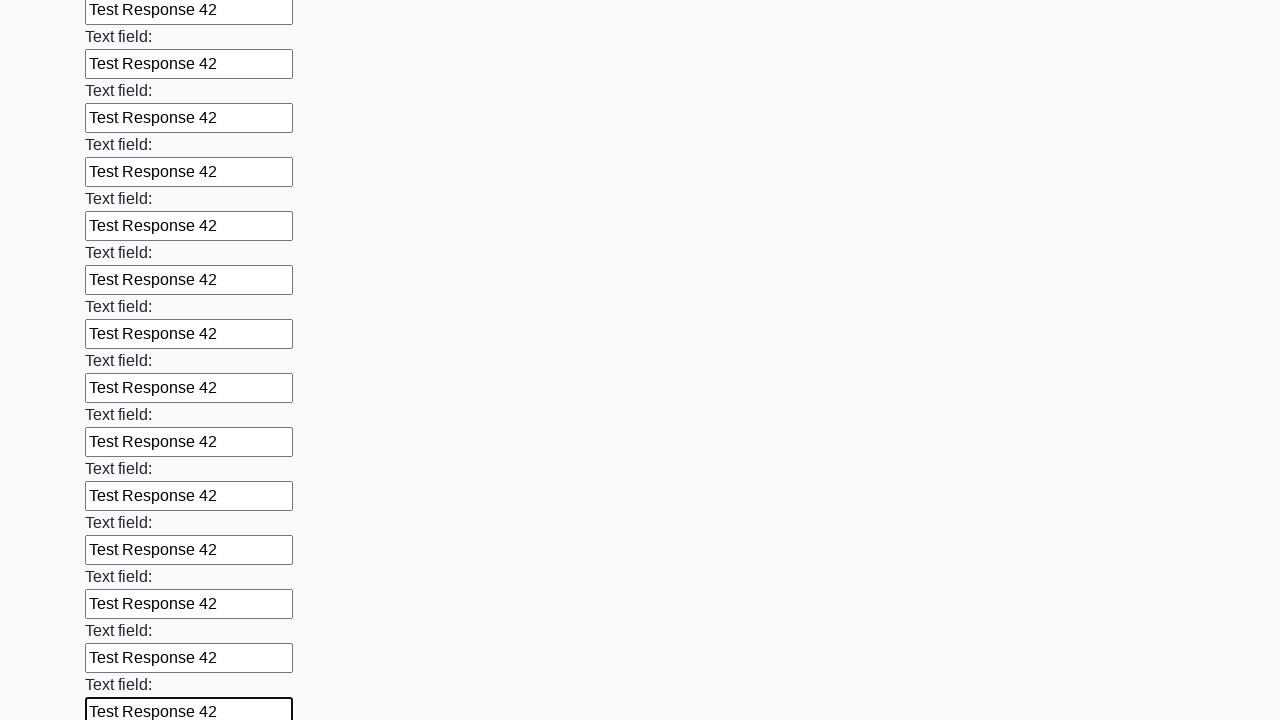

Filled text input field 68/100 with 'Test Response 42' on input[type="text"] >> nth=67
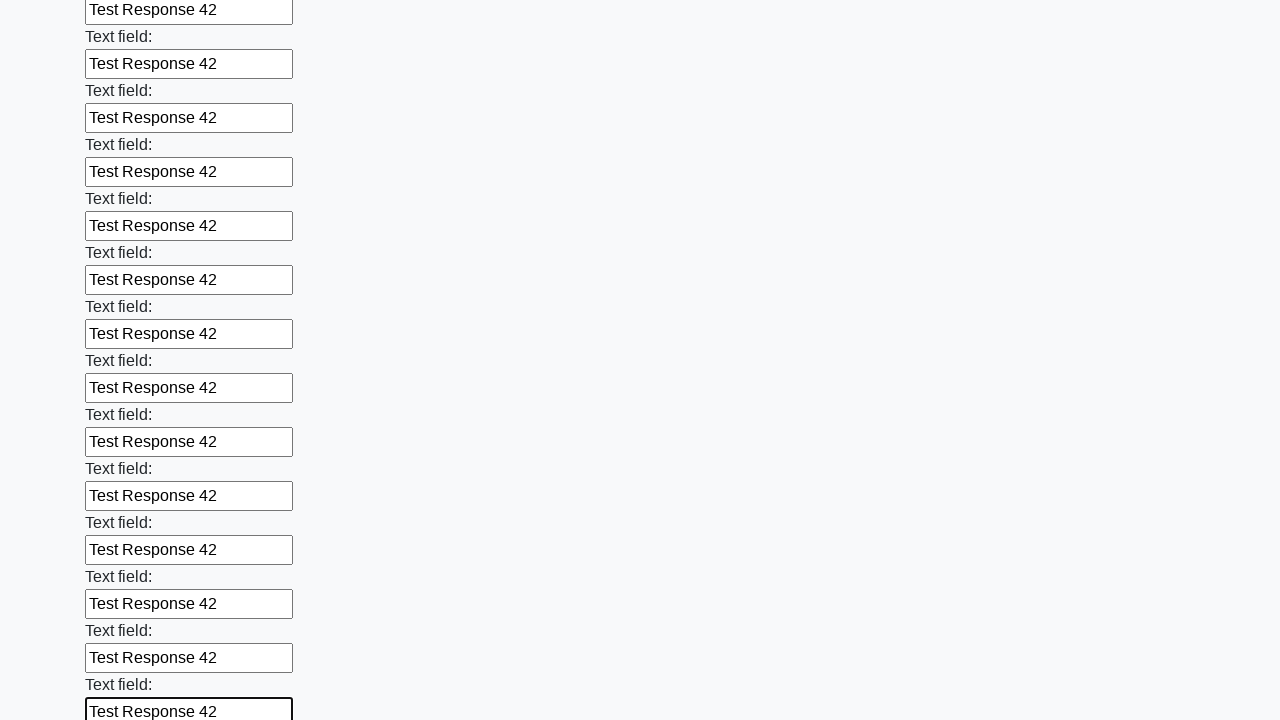

Filled text input field 69/100 with 'Test Response 42' on input[type="text"] >> nth=68
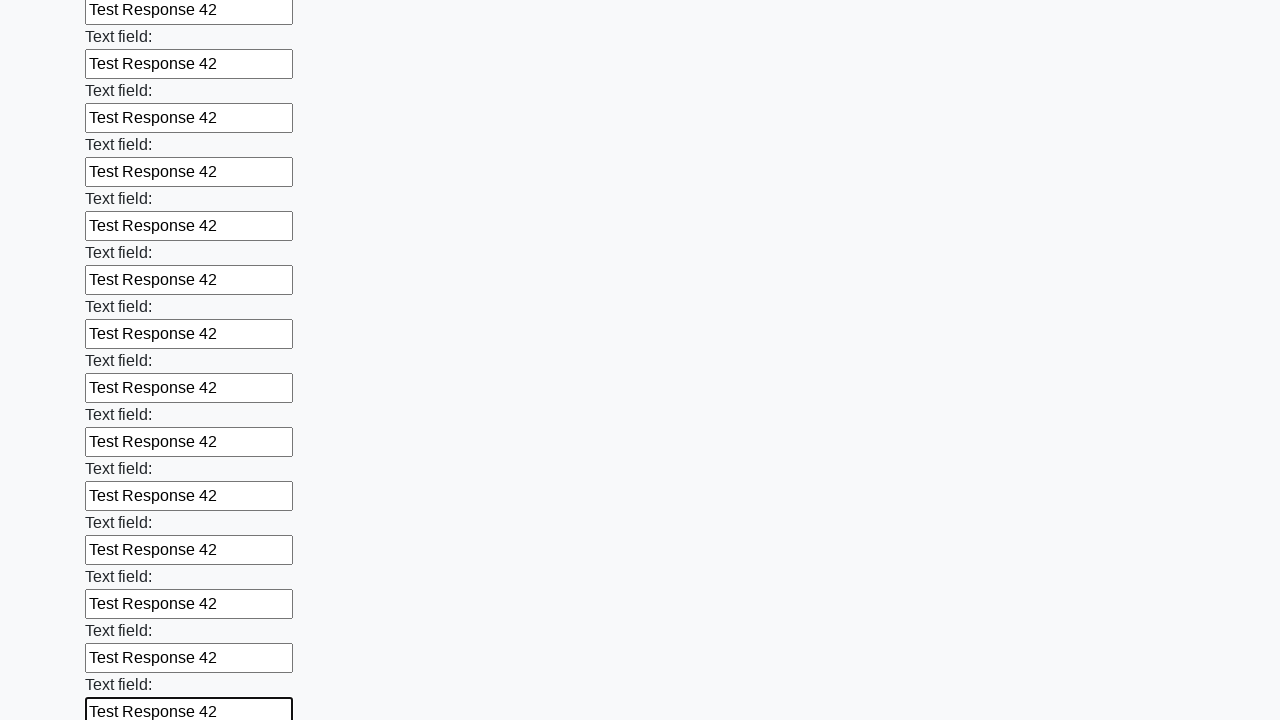

Filled text input field 70/100 with 'Test Response 42' on input[type="text"] >> nth=69
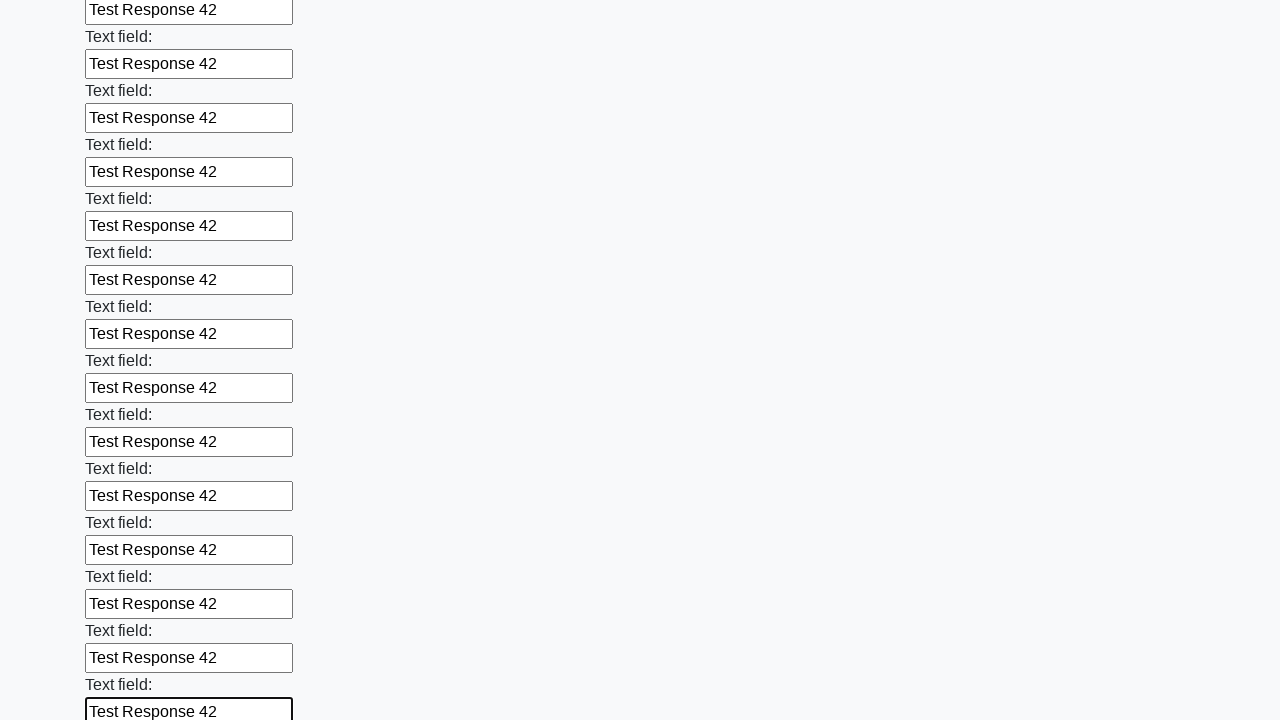

Filled text input field 71/100 with 'Test Response 42' on input[type="text"] >> nth=70
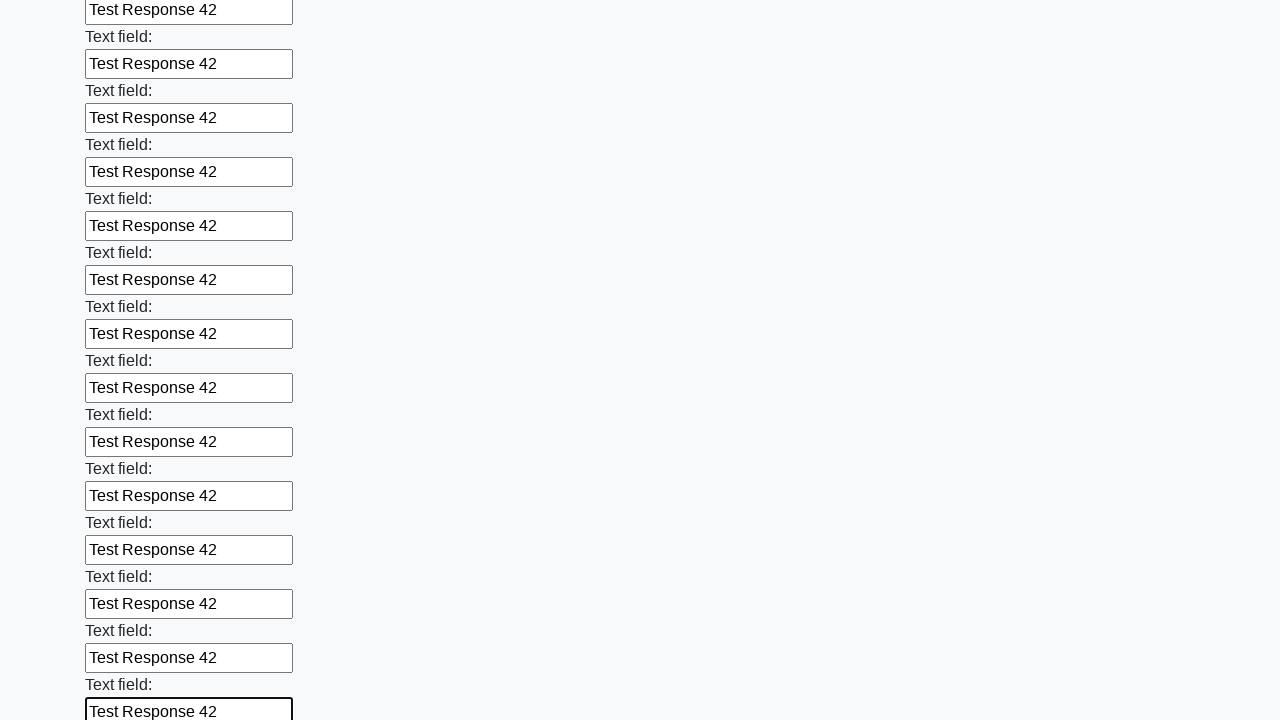

Filled text input field 72/100 with 'Test Response 42' on input[type="text"] >> nth=71
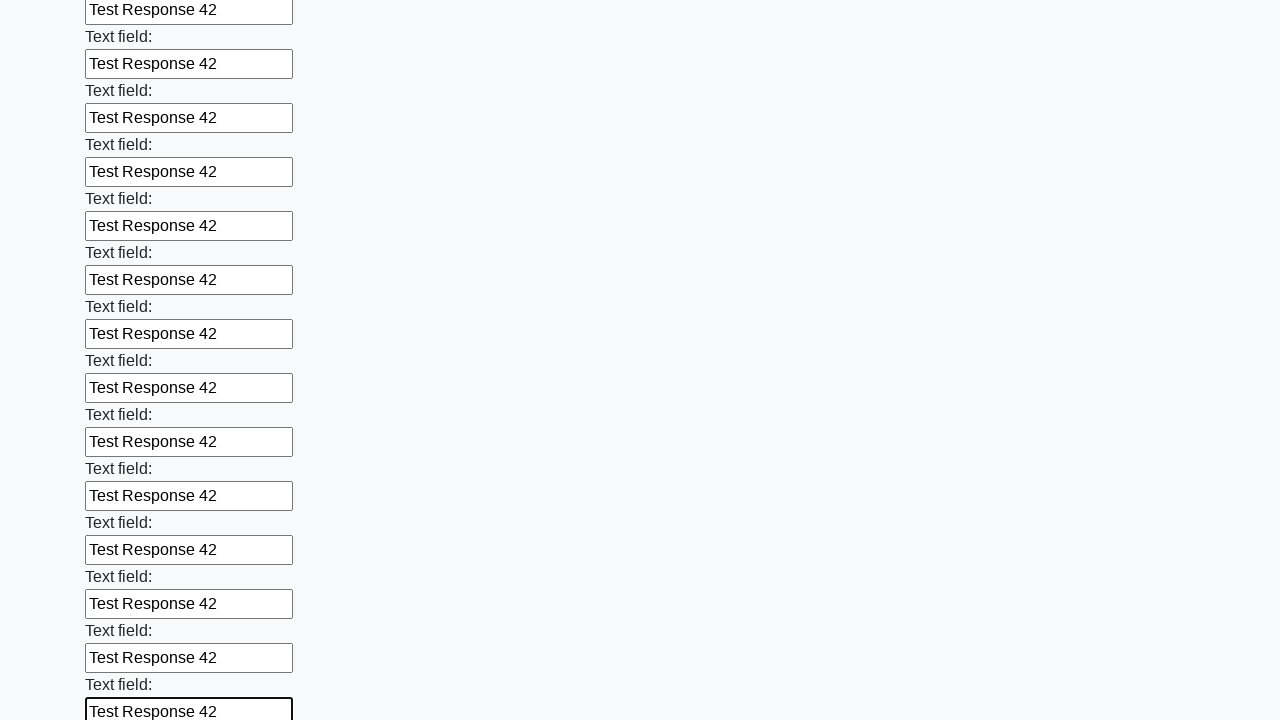

Filled text input field 73/100 with 'Test Response 42' on input[type="text"] >> nth=72
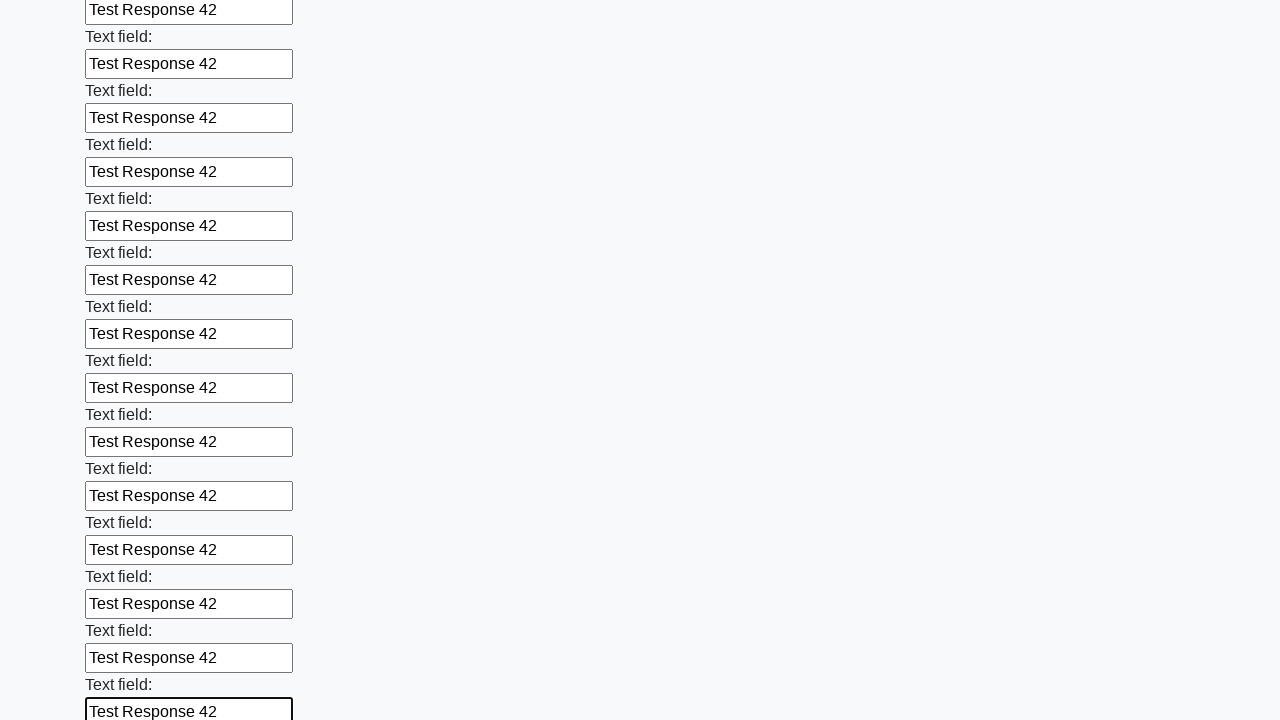

Filled text input field 74/100 with 'Test Response 42' on input[type="text"] >> nth=73
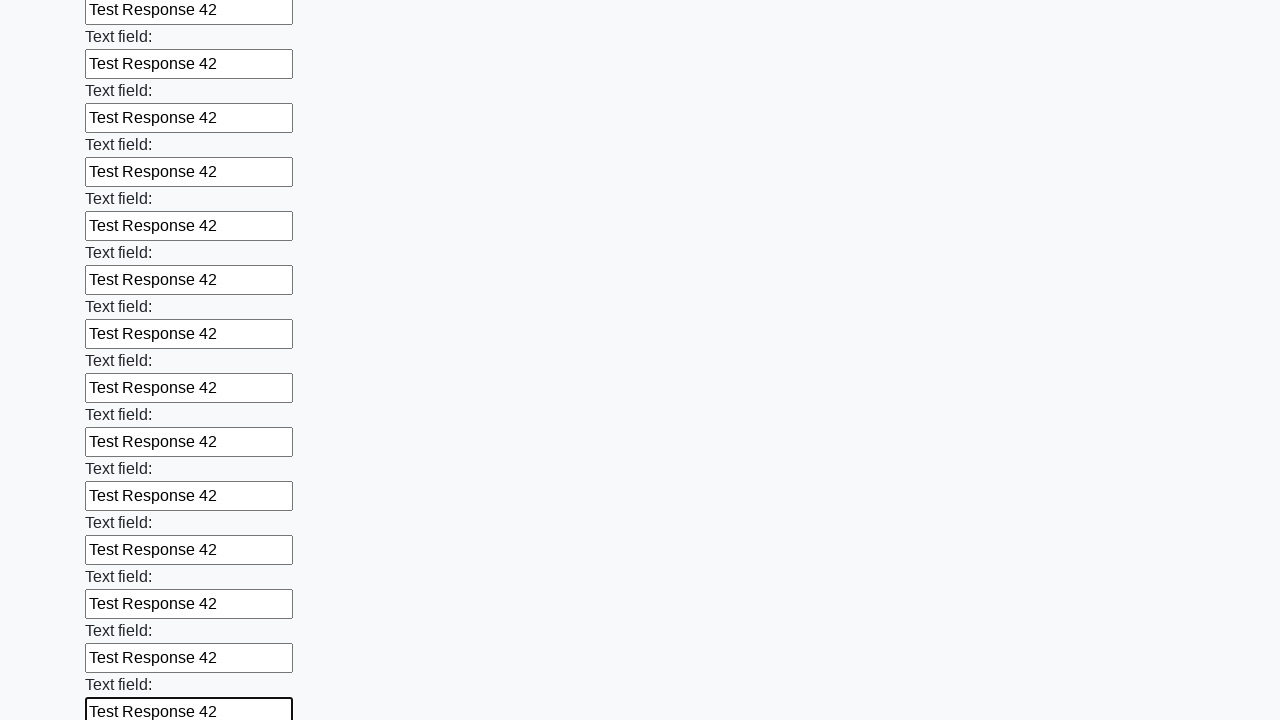

Filled text input field 75/100 with 'Test Response 42' on input[type="text"] >> nth=74
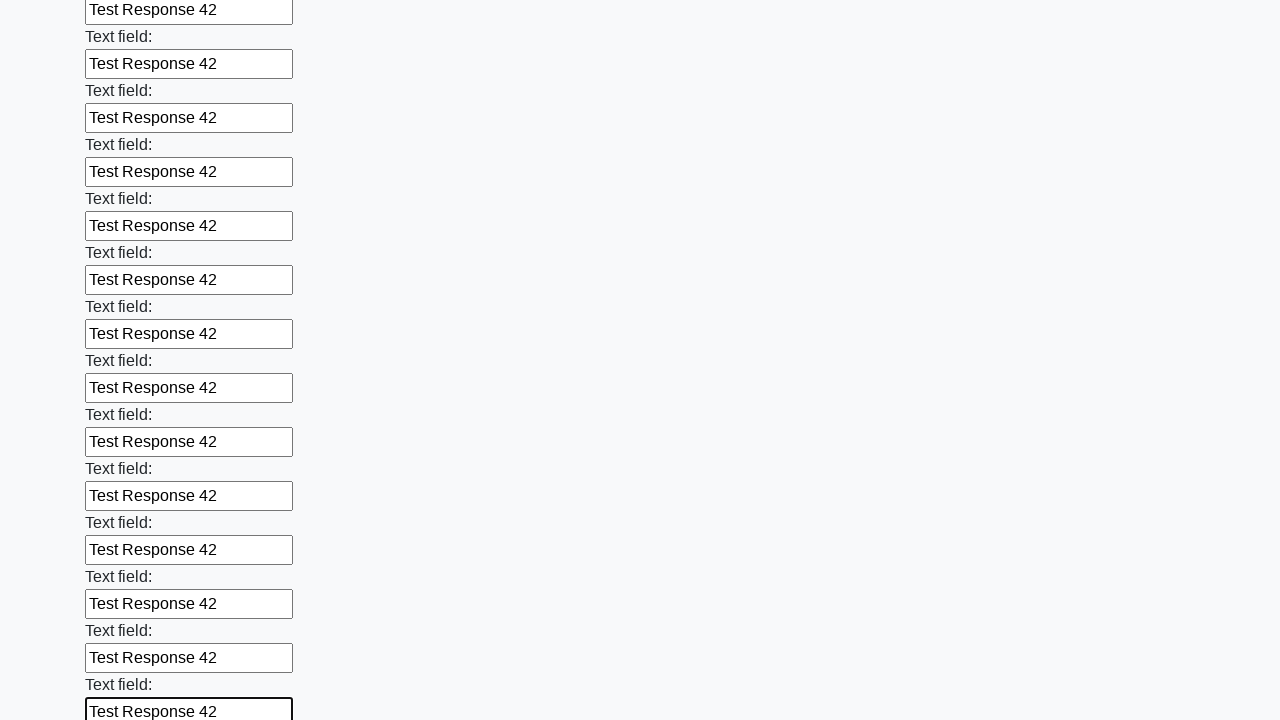

Filled text input field 76/100 with 'Test Response 42' on input[type="text"] >> nth=75
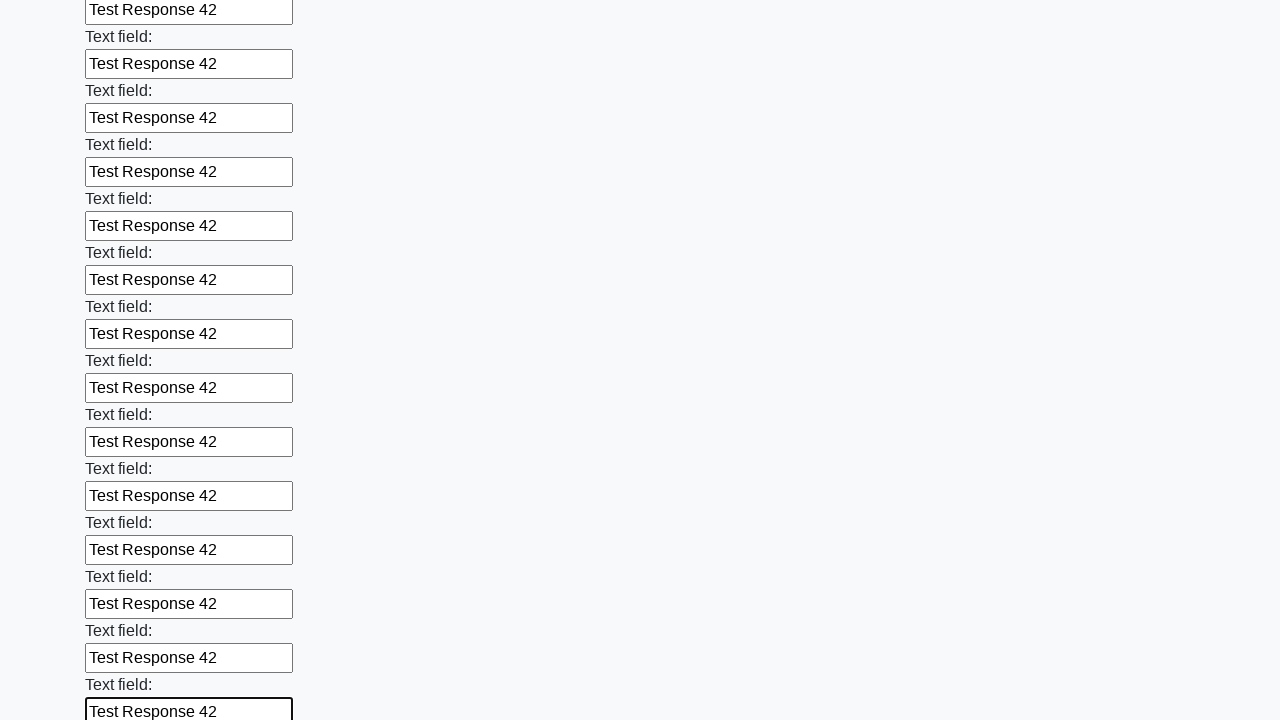

Filled text input field 77/100 with 'Test Response 42' on input[type="text"] >> nth=76
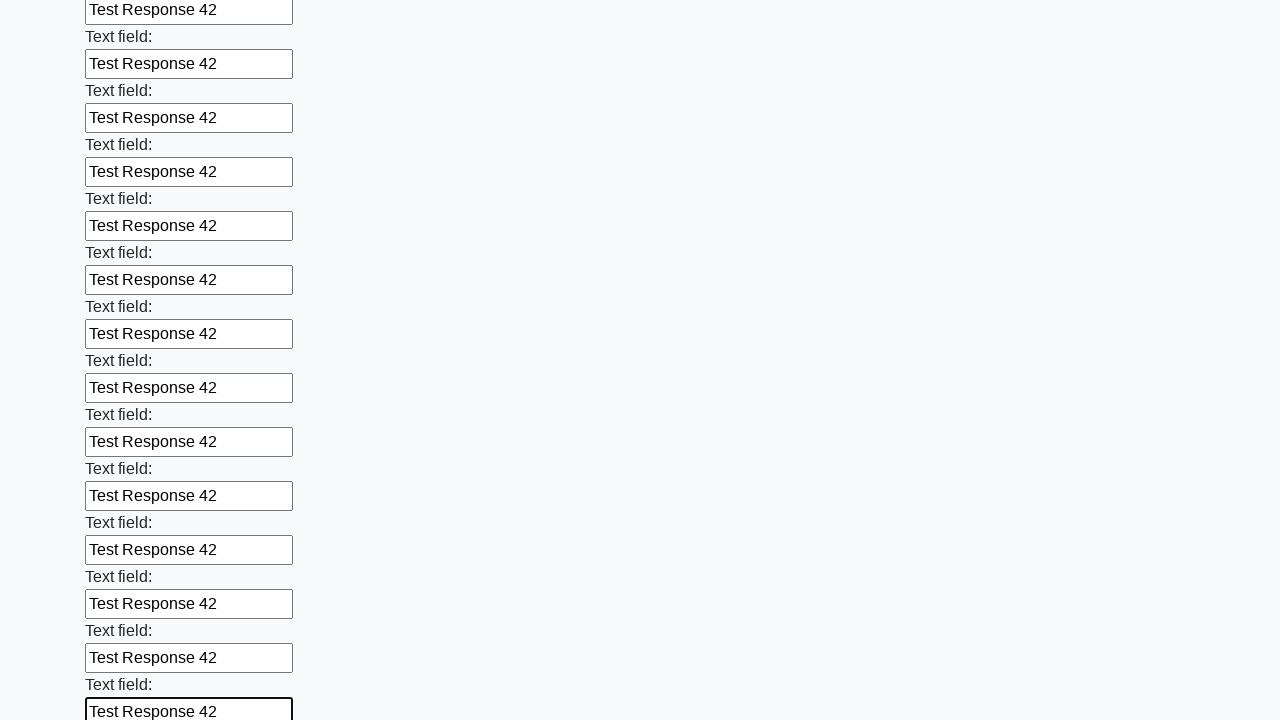

Filled text input field 78/100 with 'Test Response 42' on input[type="text"] >> nth=77
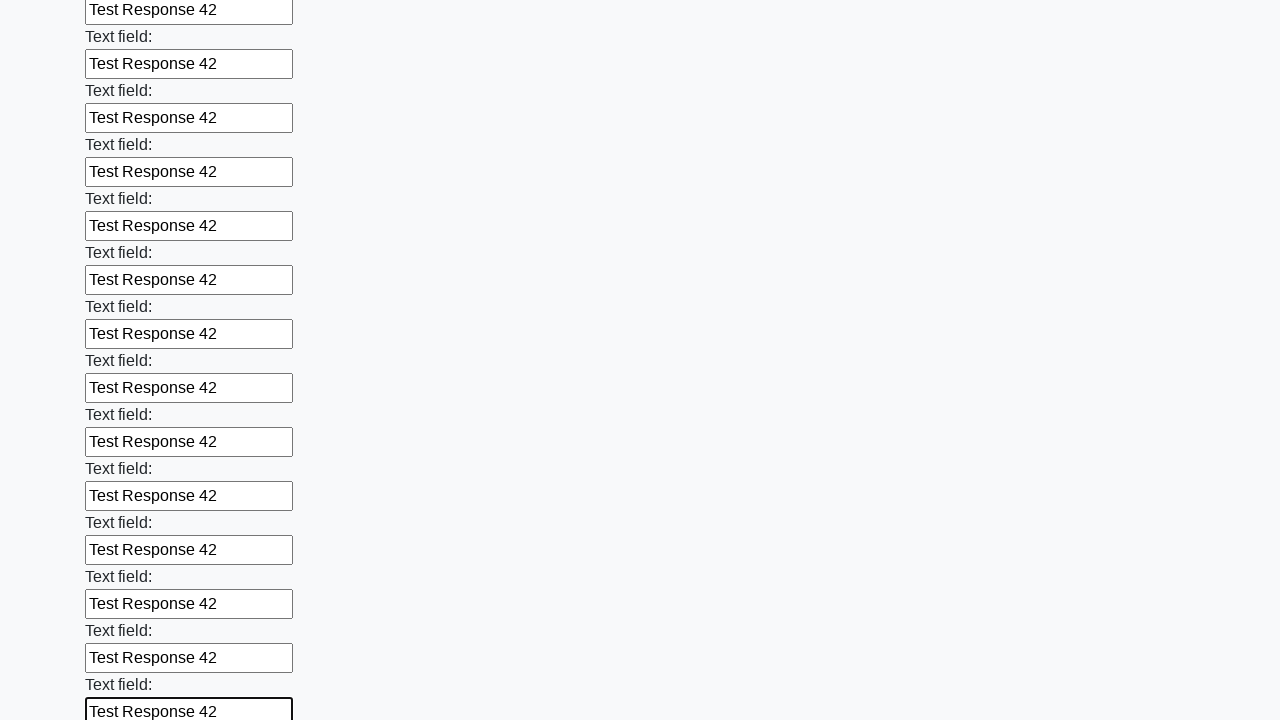

Filled text input field 79/100 with 'Test Response 42' on input[type="text"] >> nth=78
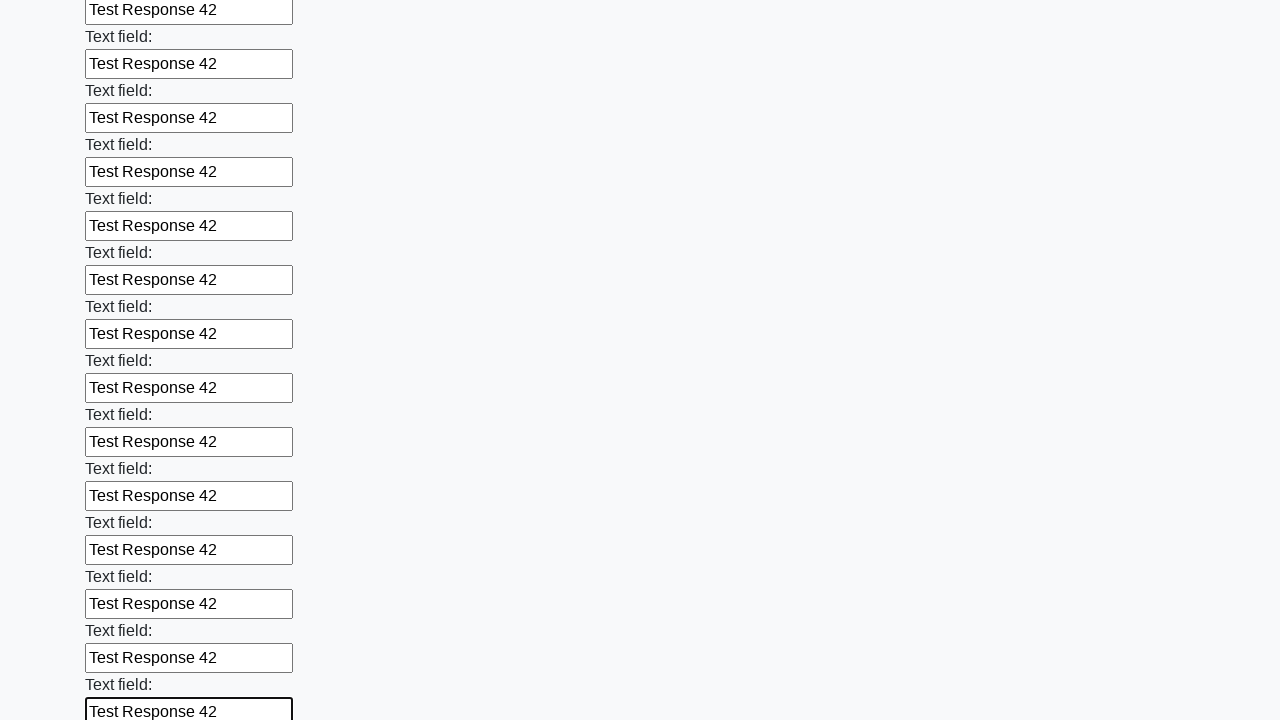

Filled text input field 80/100 with 'Test Response 42' on input[type="text"] >> nth=79
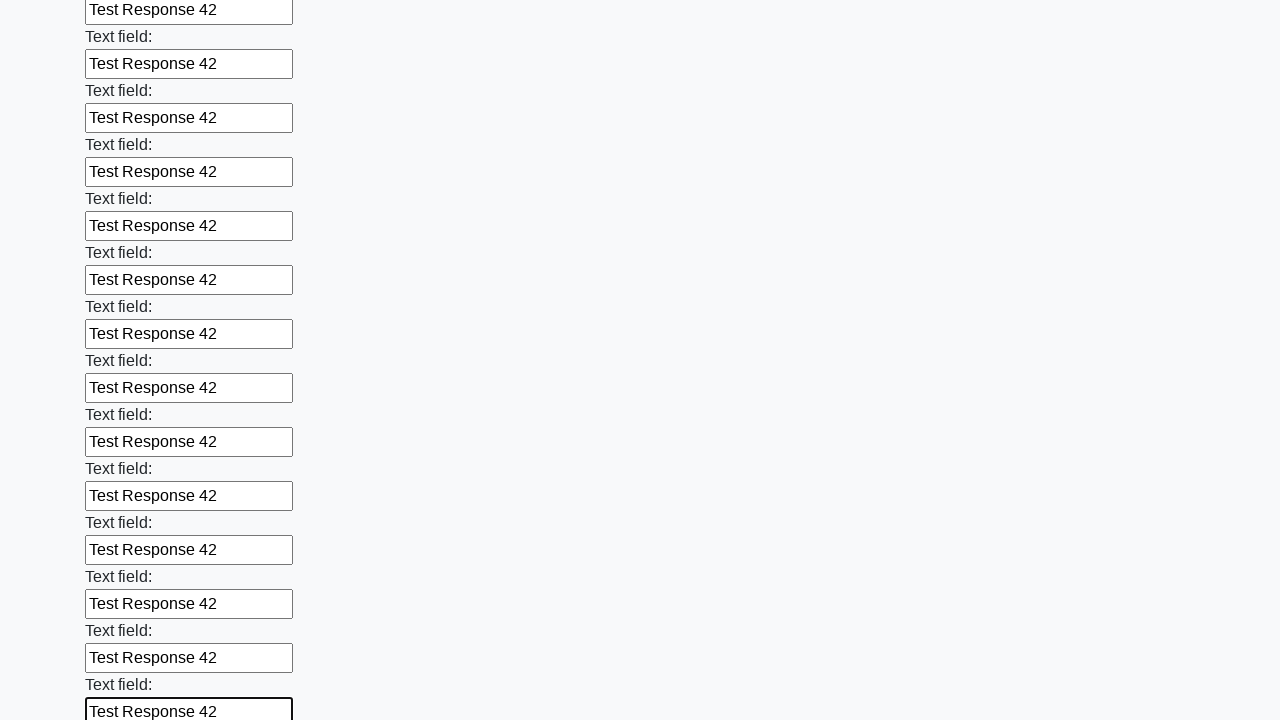

Filled text input field 81/100 with 'Test Response 42' on input[type="text"] >> nth=80
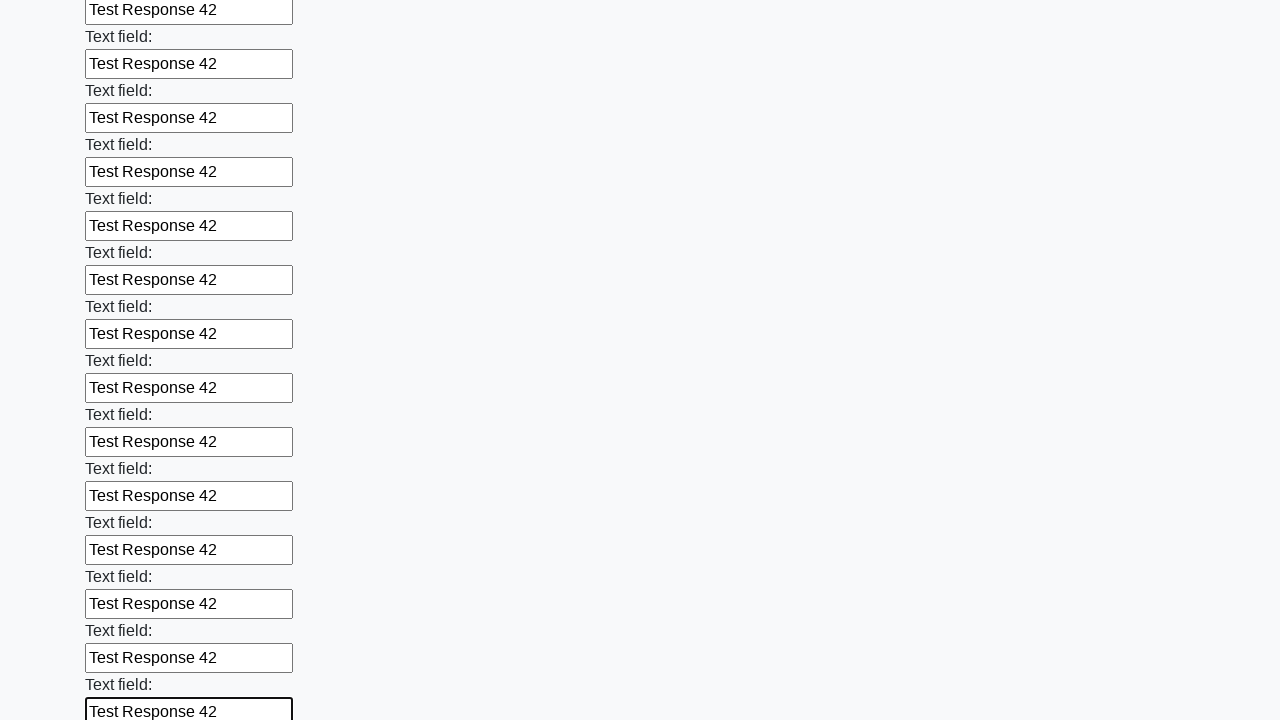

Filled text input field 82/100 with 'Test Response 42' on input[type="text"] >> nth=81
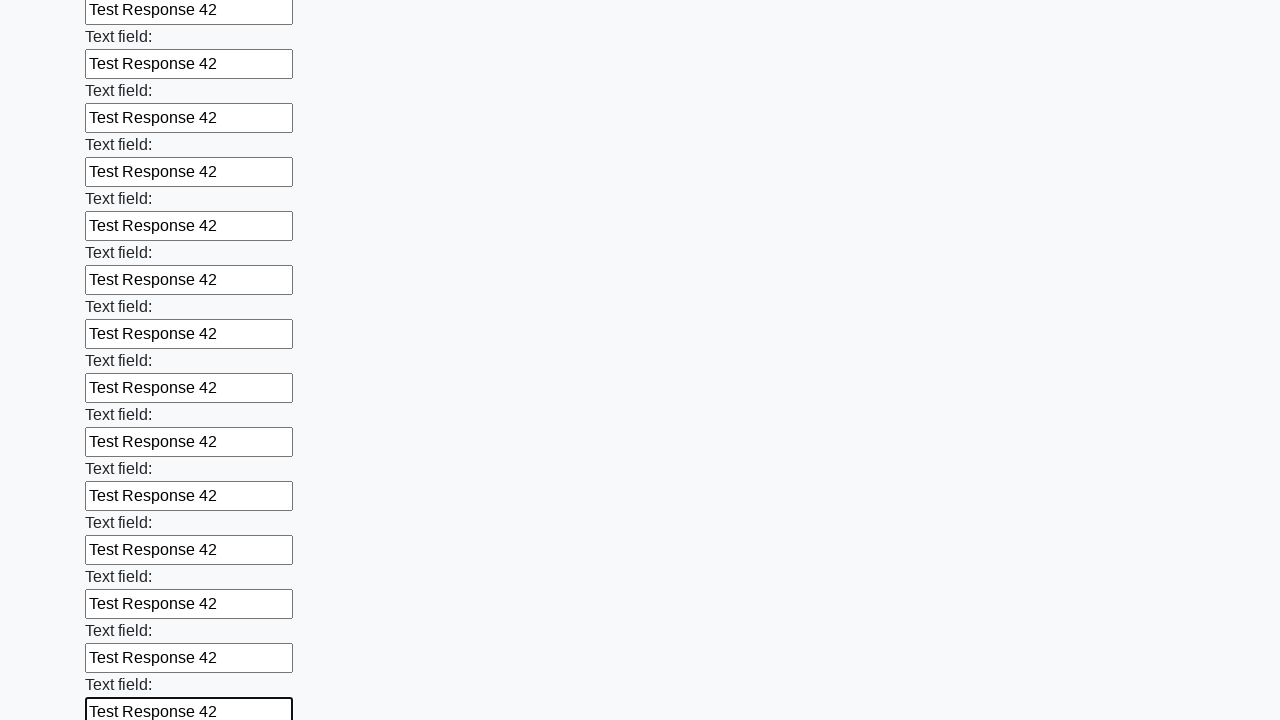

Filled text input field 83/100 with 'Test Response 42' on input[type="text"] >> nth=82
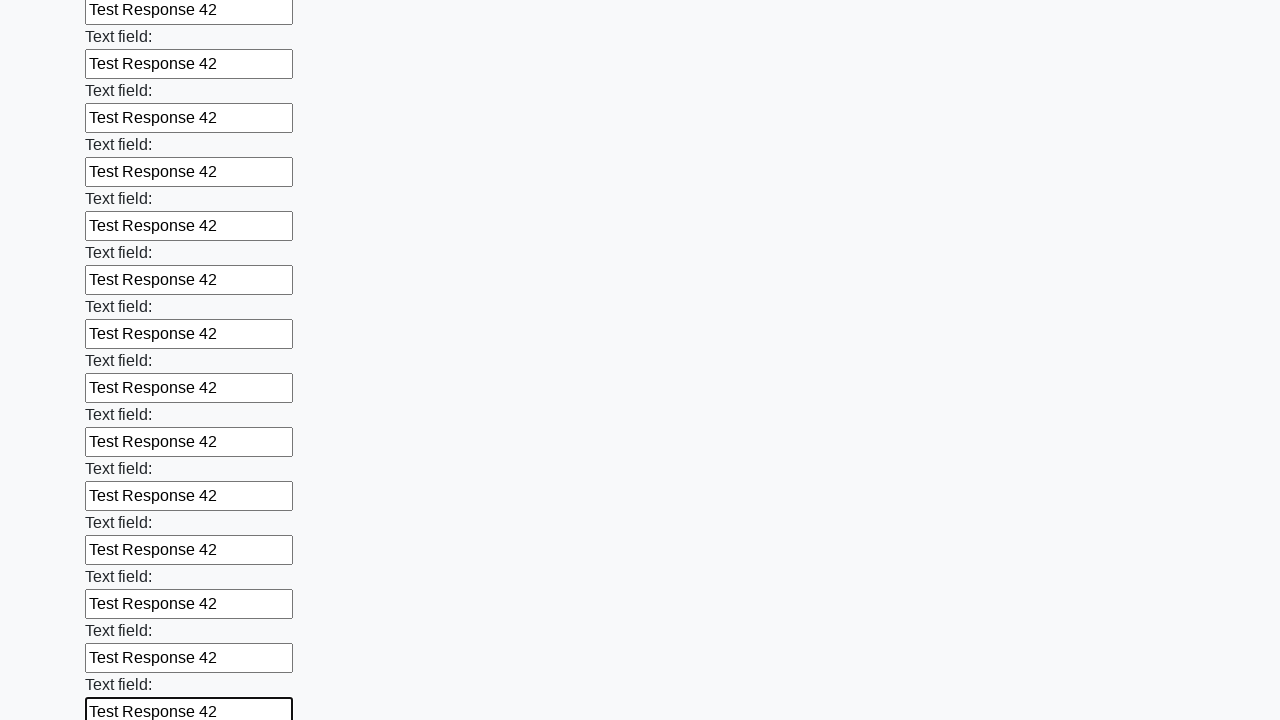

Filled text input field 84/100 with 'Test Response 42' on input[type="text"] >> nth=83
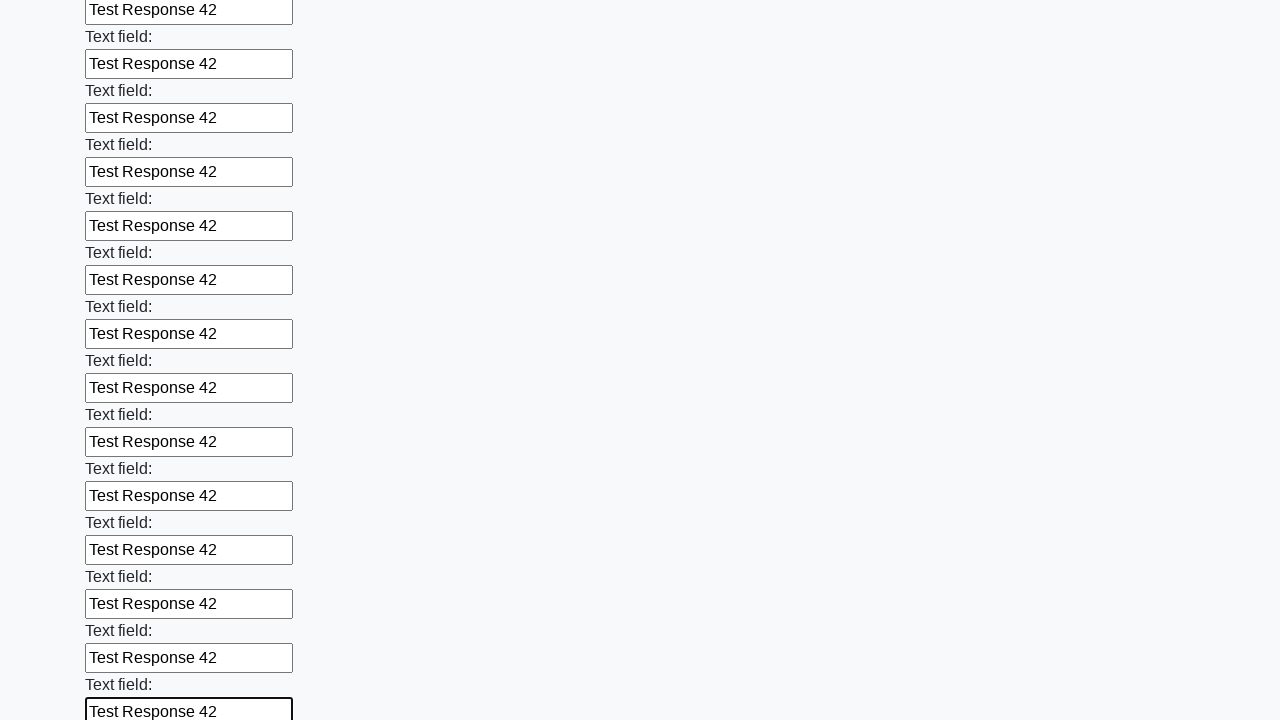

Filled text input field 85/100 with 'Test Response 42' on input[type="text"] >> nth=84
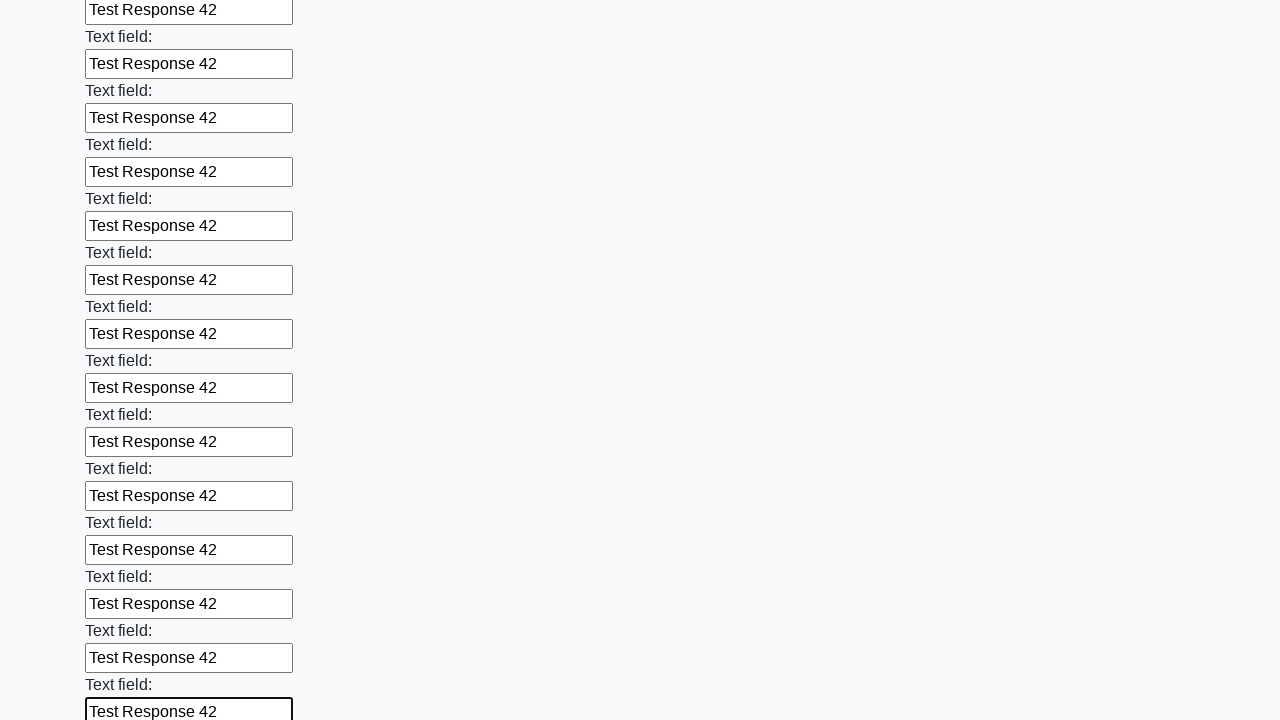

Filled text input field 86/100 with 'Test Response 42' on input[type="text"] >> nth=85
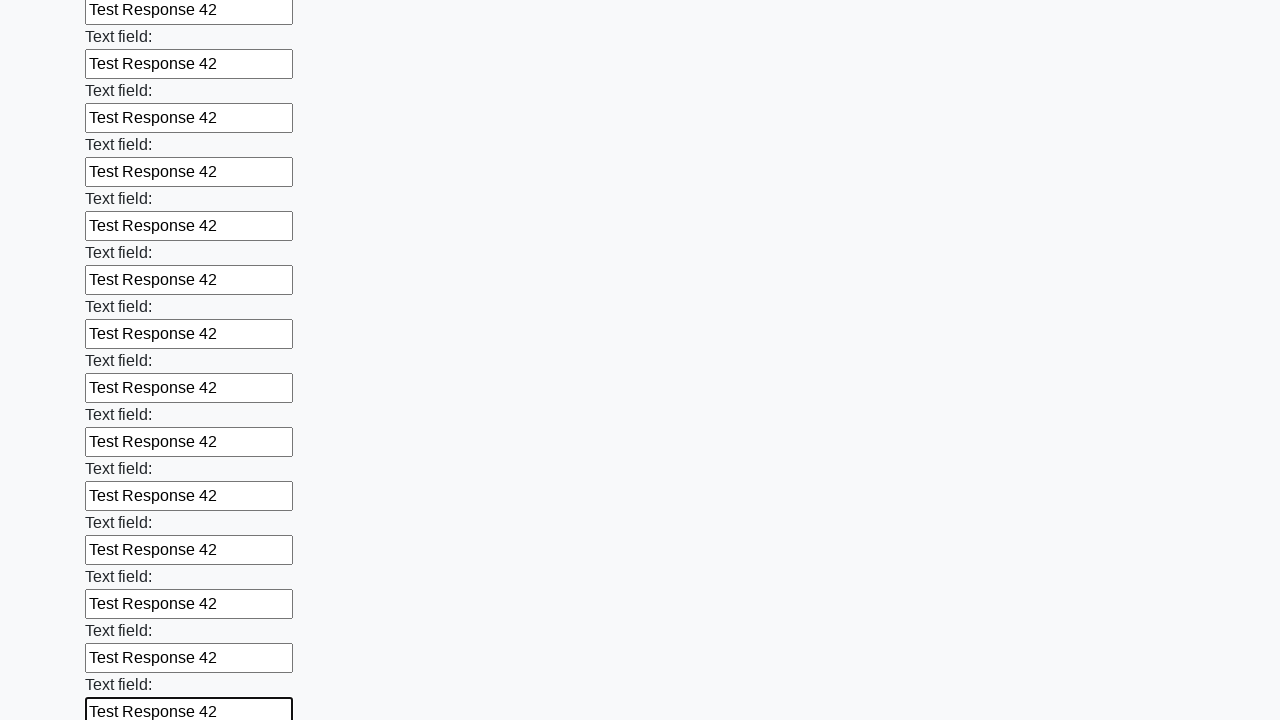

Filled text input field 87/100 with 'Test Response 42' on input[type="text"] >> nth=86
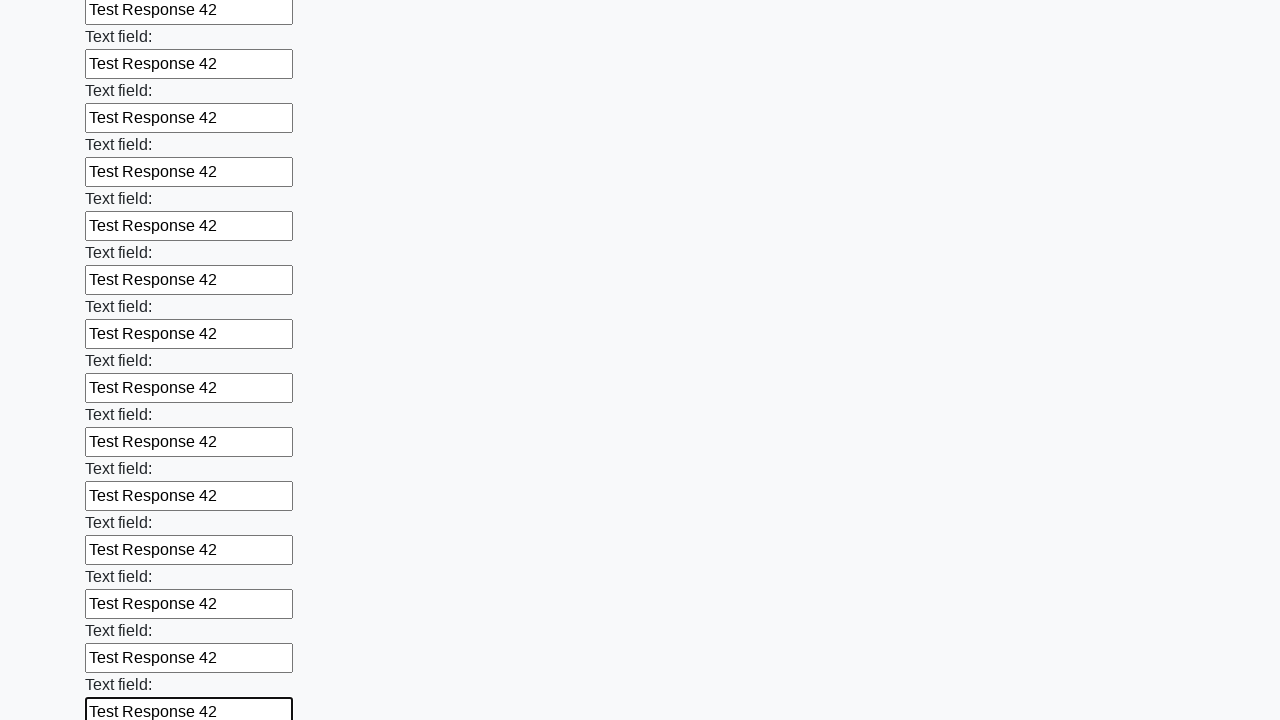

Filled text input field 88/100 with 'Test Response 42' on input[type="text"] >> nth=87
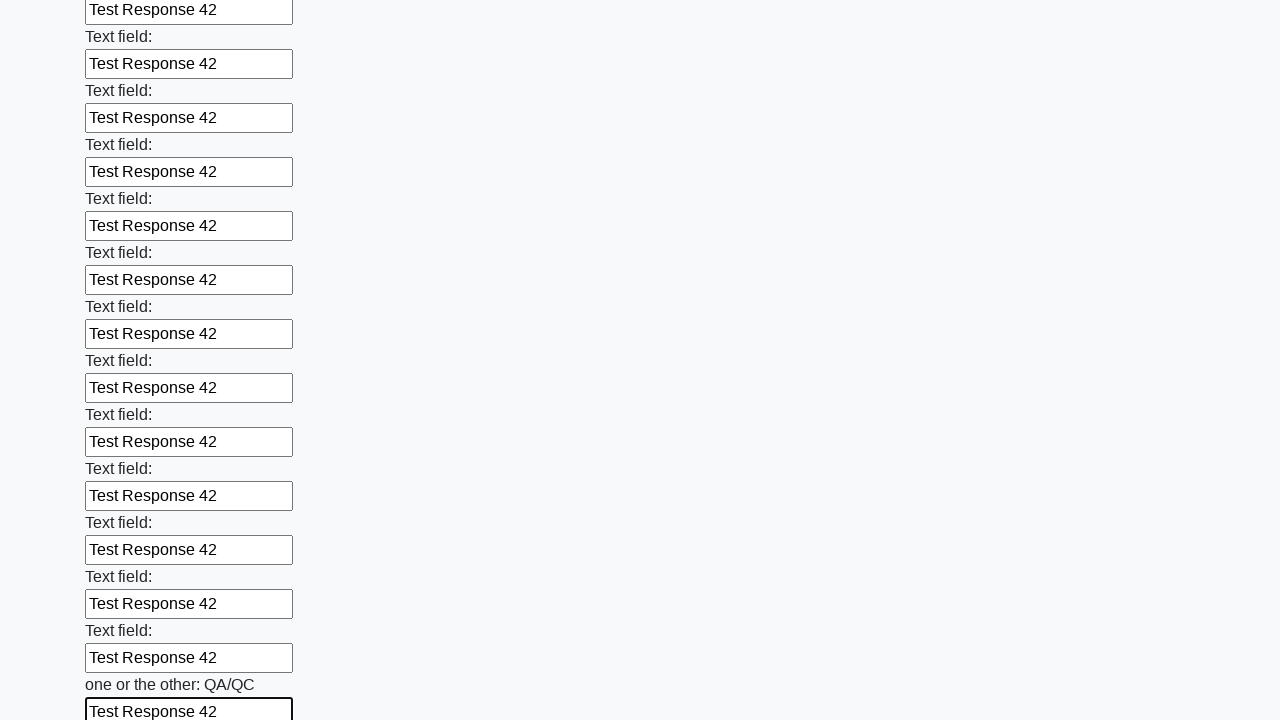

Filled text input field 89/100 with 'Test Response 42' on input[type="text"] >> nth=88
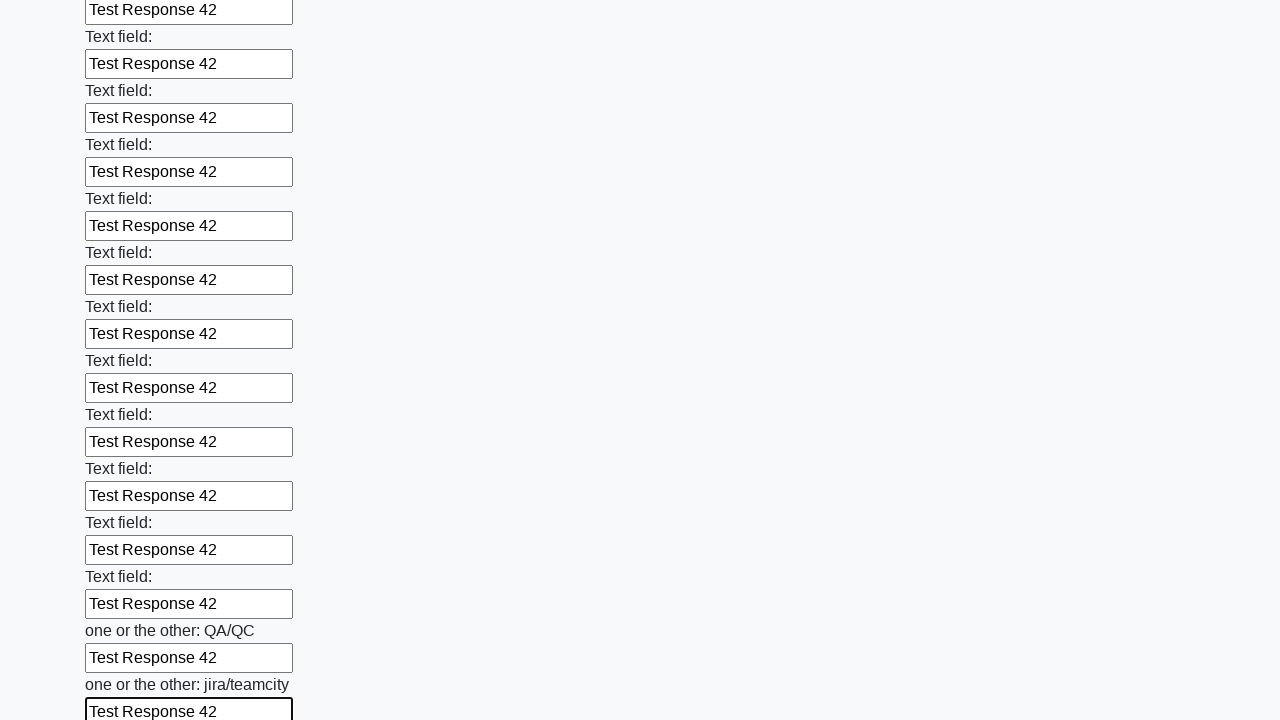

Filled text input field 90/100 with 'Test Response 42' on input[type="text"] >> nth=89
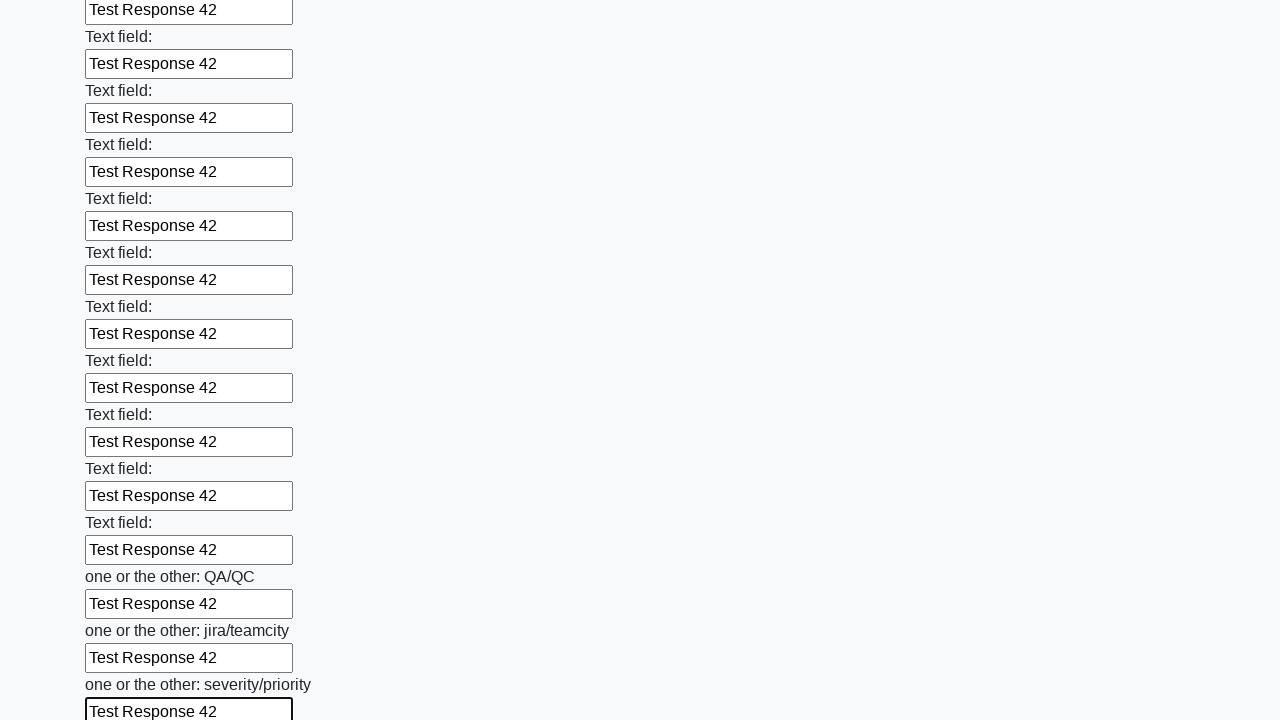

Filled text input field 91/100 with 'Test Response 42' on input[type="text"] >> nth=90
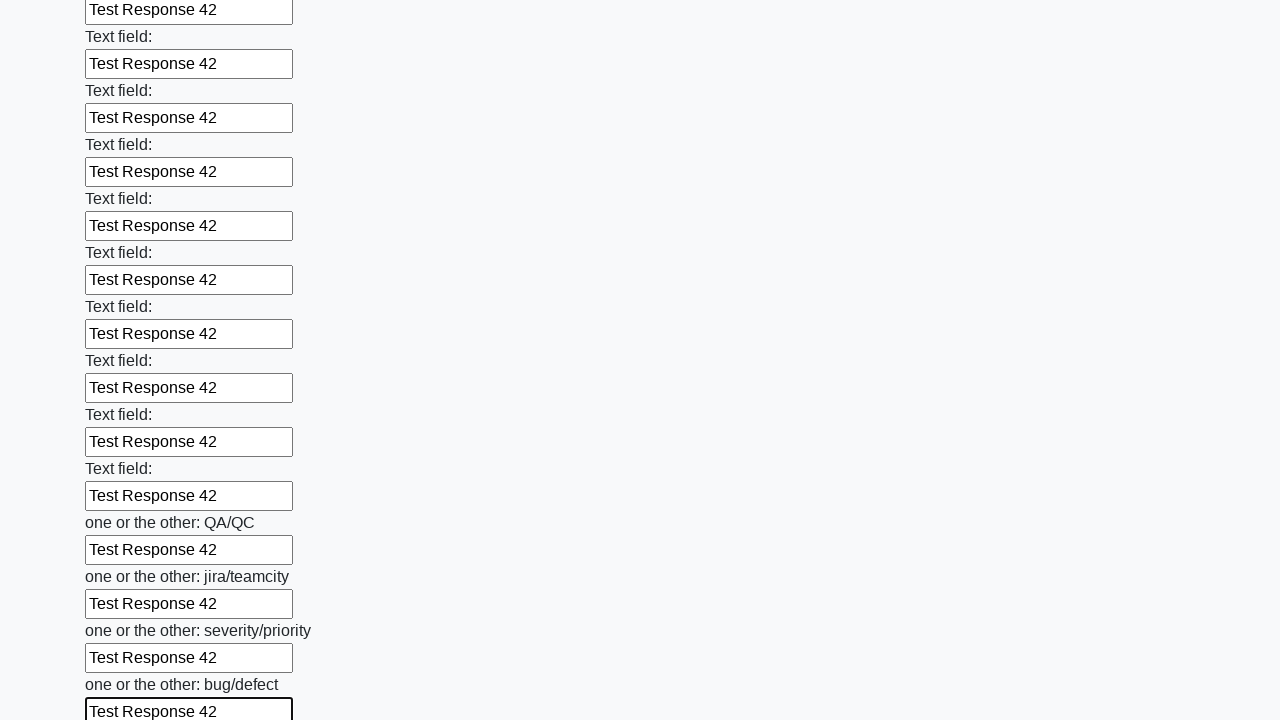

Filled text input field 92/100 with 'Test Response 42' on input[type="text"] >> nth=91
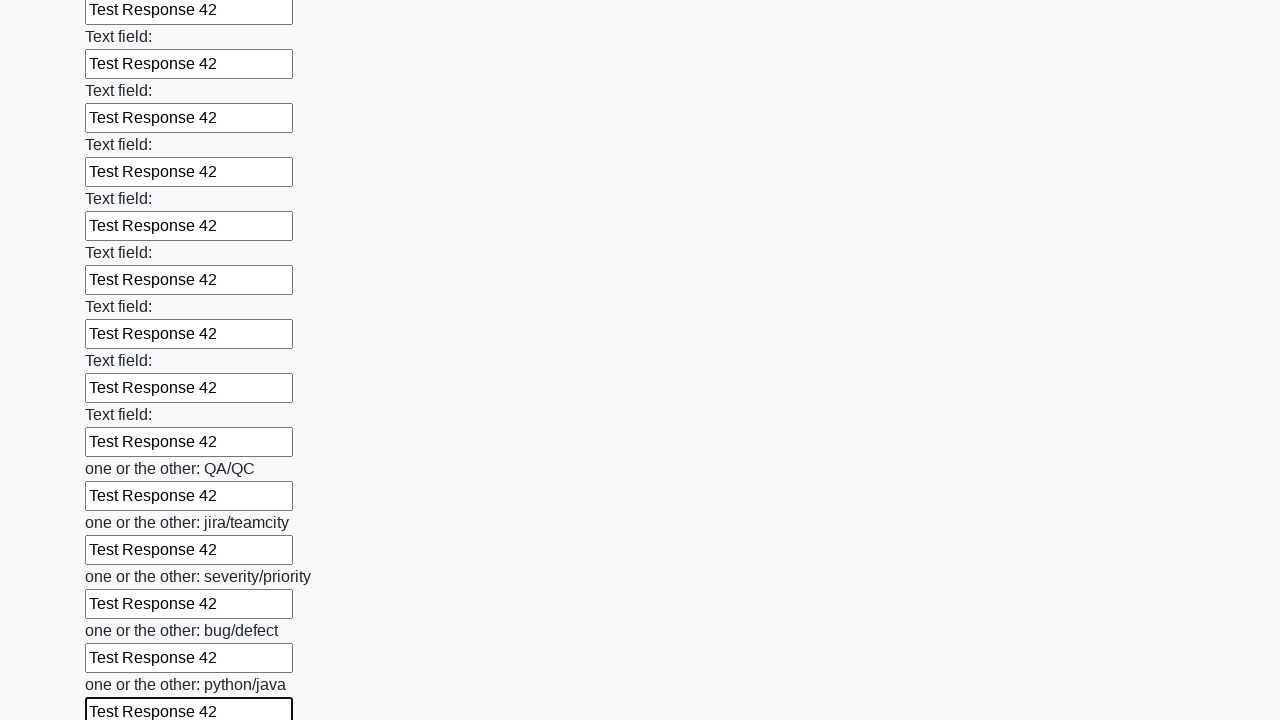

Filled text input field 93/100 with 'Test Response 42' on input[type="text"] >> nth=92
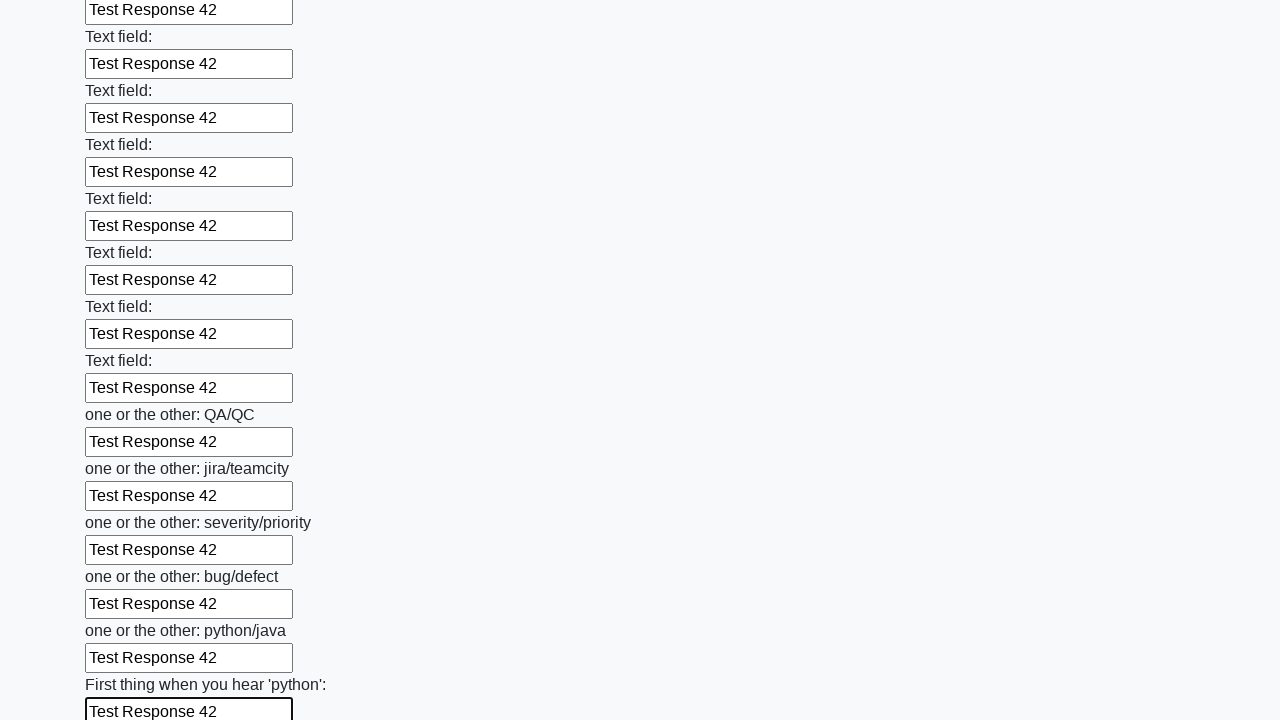

Filled text input field 94/100 with 'Test Response 42' on input[type="text"] >> nth=93
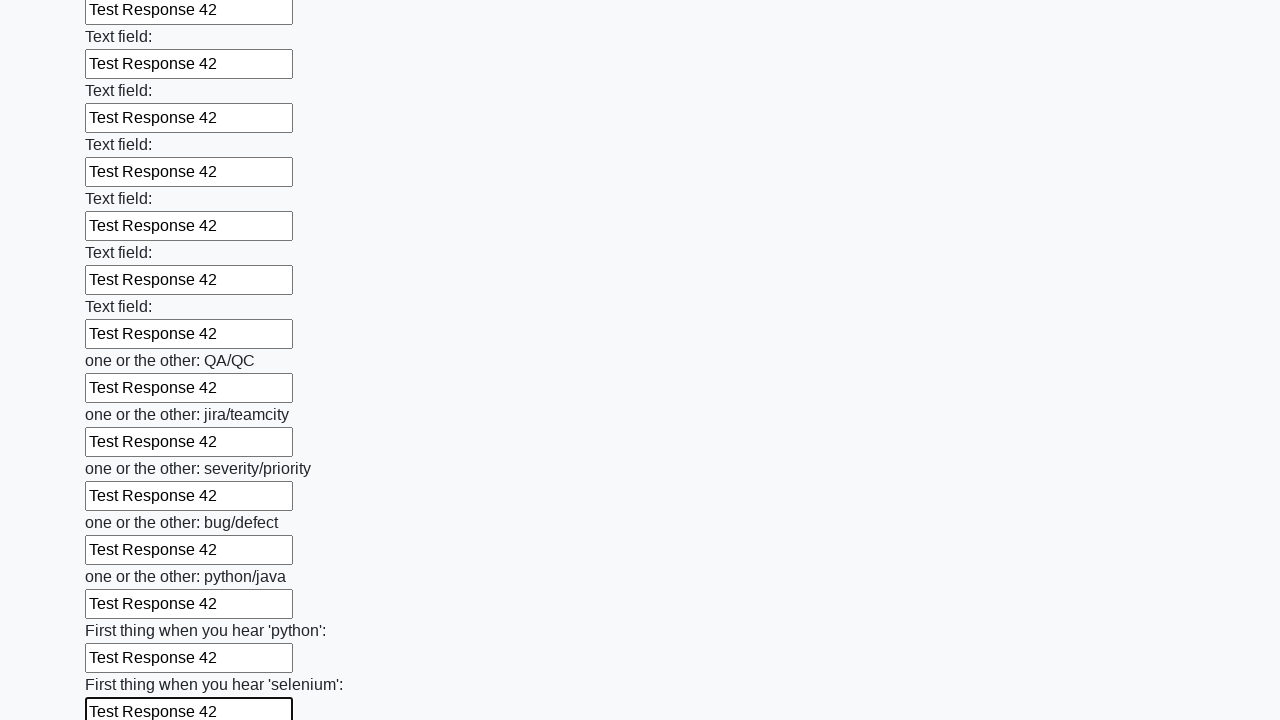

Filled text input field 95/100 with 'Test Response 42' on input[type="text"] >> nth=94
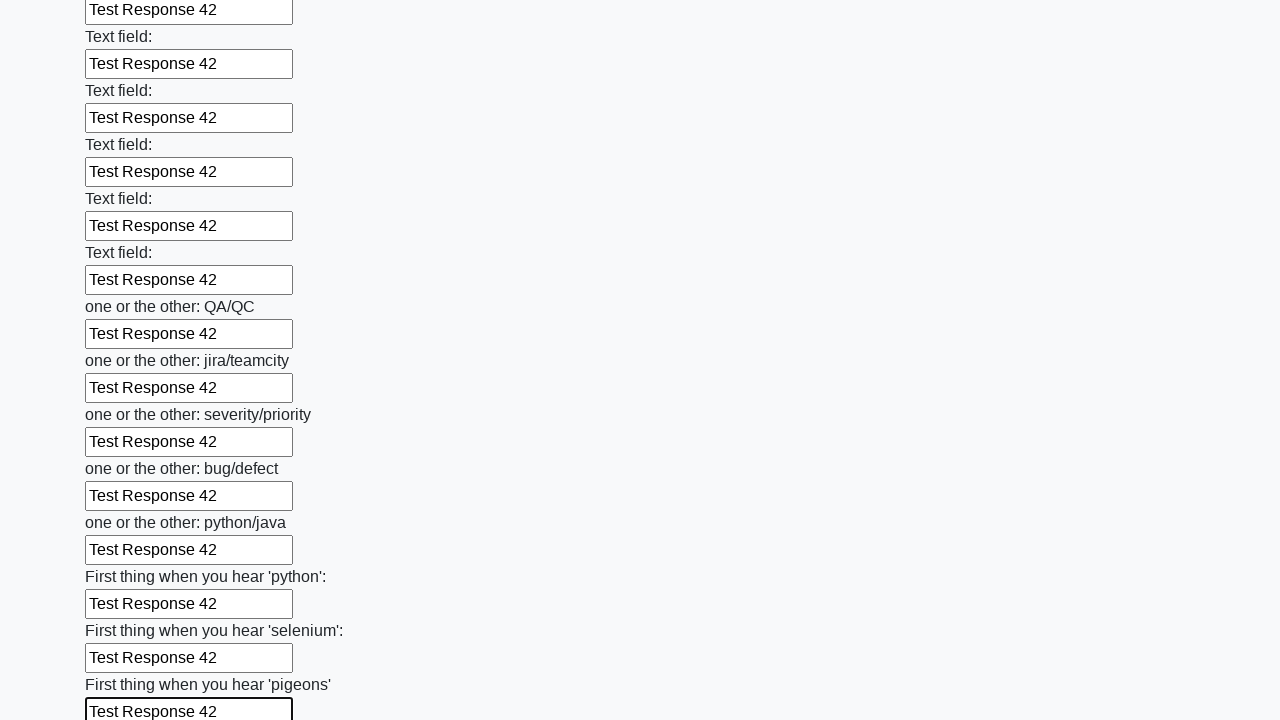

Filled text input field 96/100 with 'Test Response 42' on input[type="text"] >> nth=95
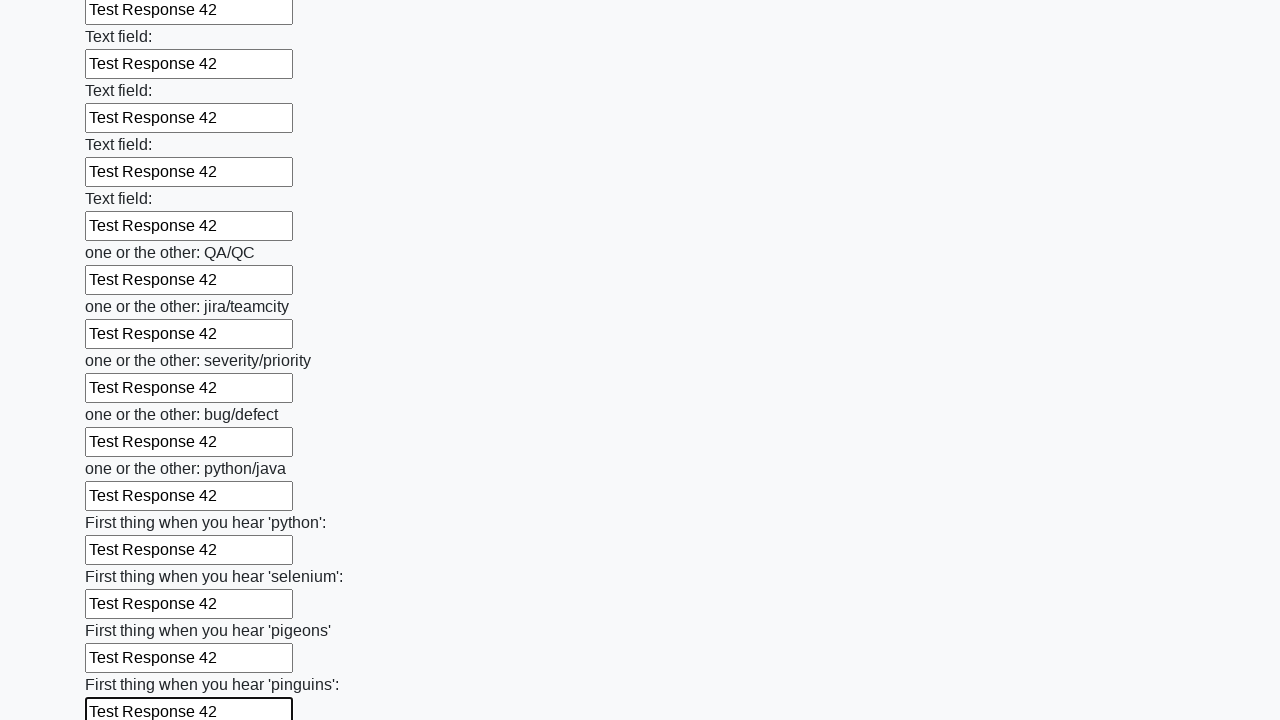

Filled text input field 97/100 with 'Test Response 42' on input[type="text"] >> nth=96
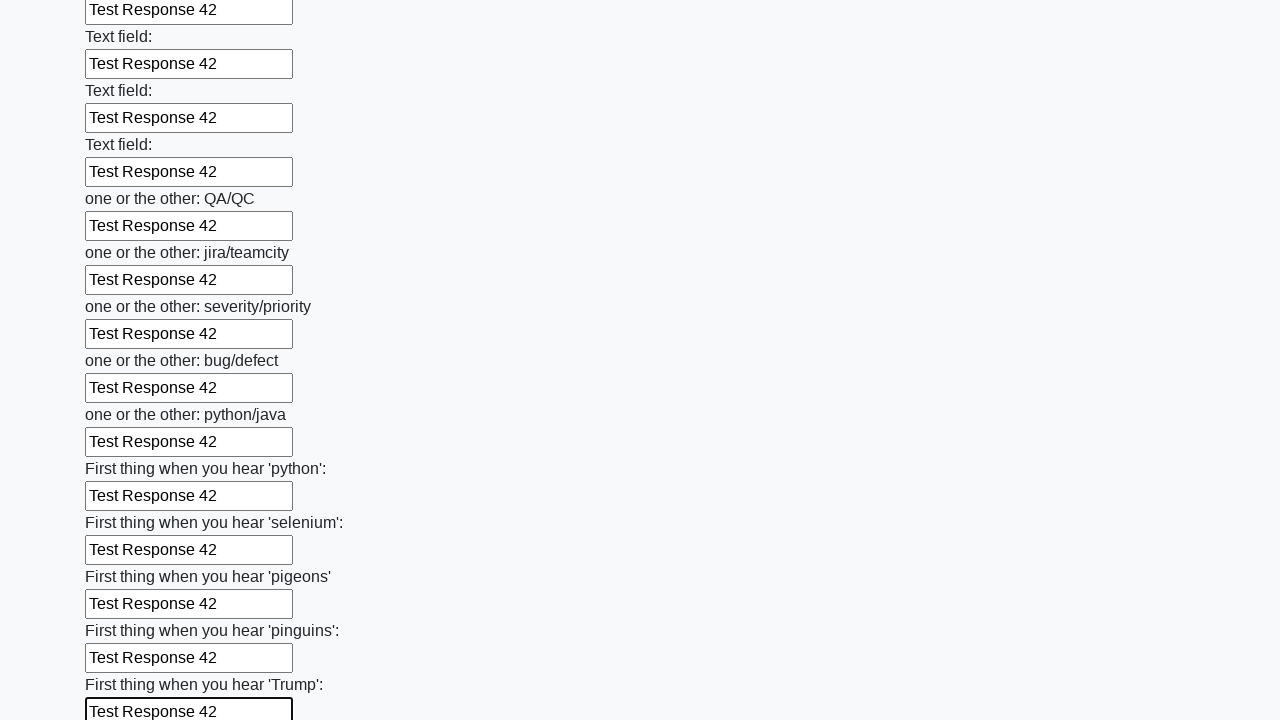

Filled text input field 98/100 with 'Test Response 42' on input[type="text"] >> nth=97
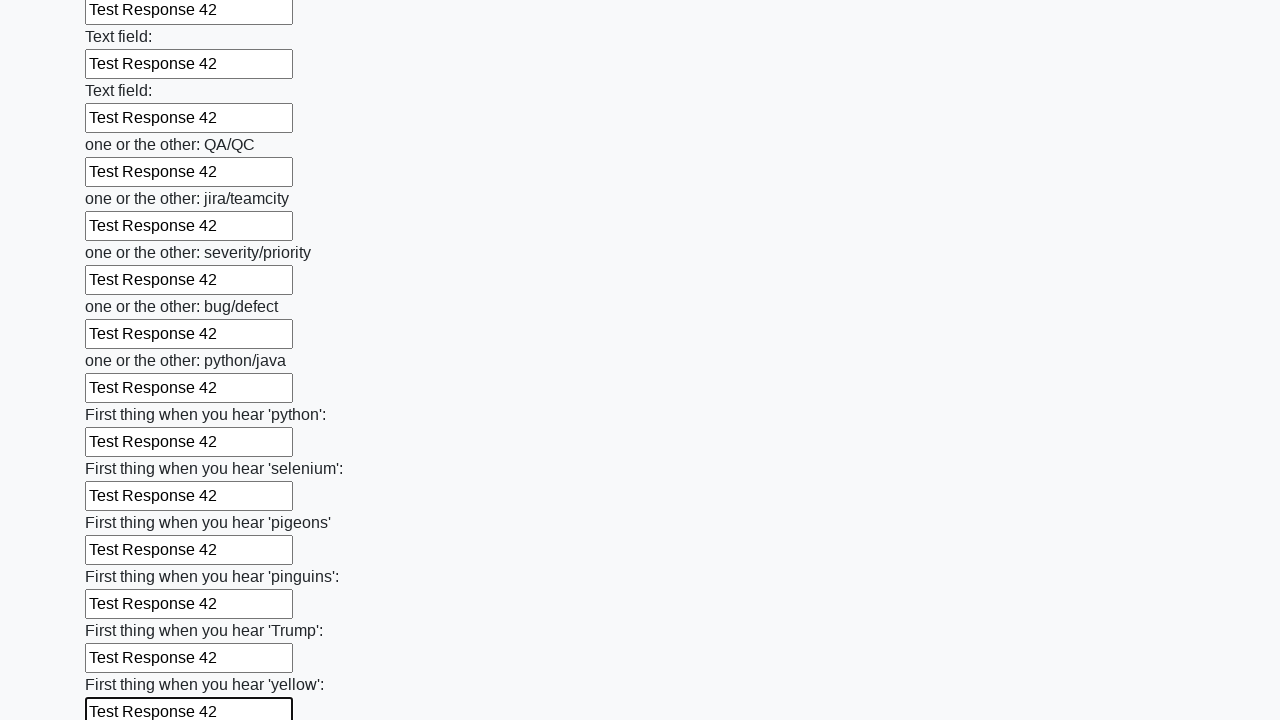

Filled text input field 99/100 with 'Test Response 42' on input[type="text"] >> nth=98
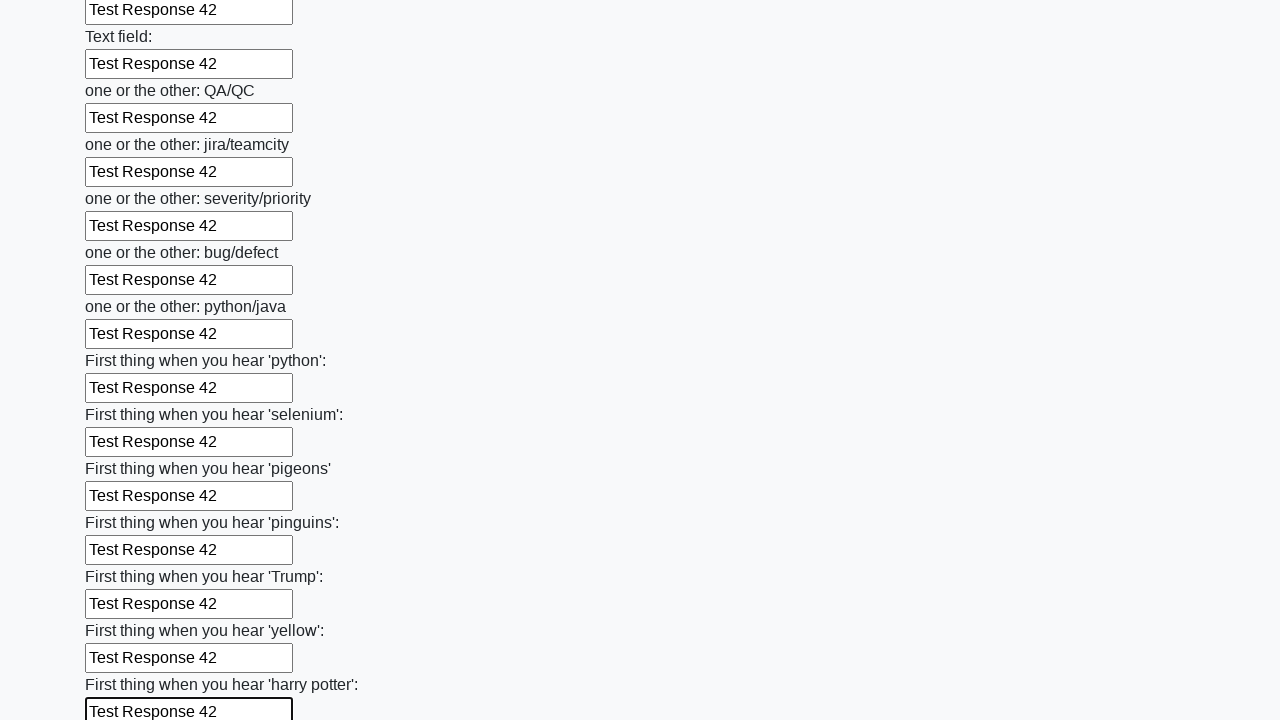

Filled text input field 100/100 with 'Test Response 42' on input[type="text"] >> nth=99
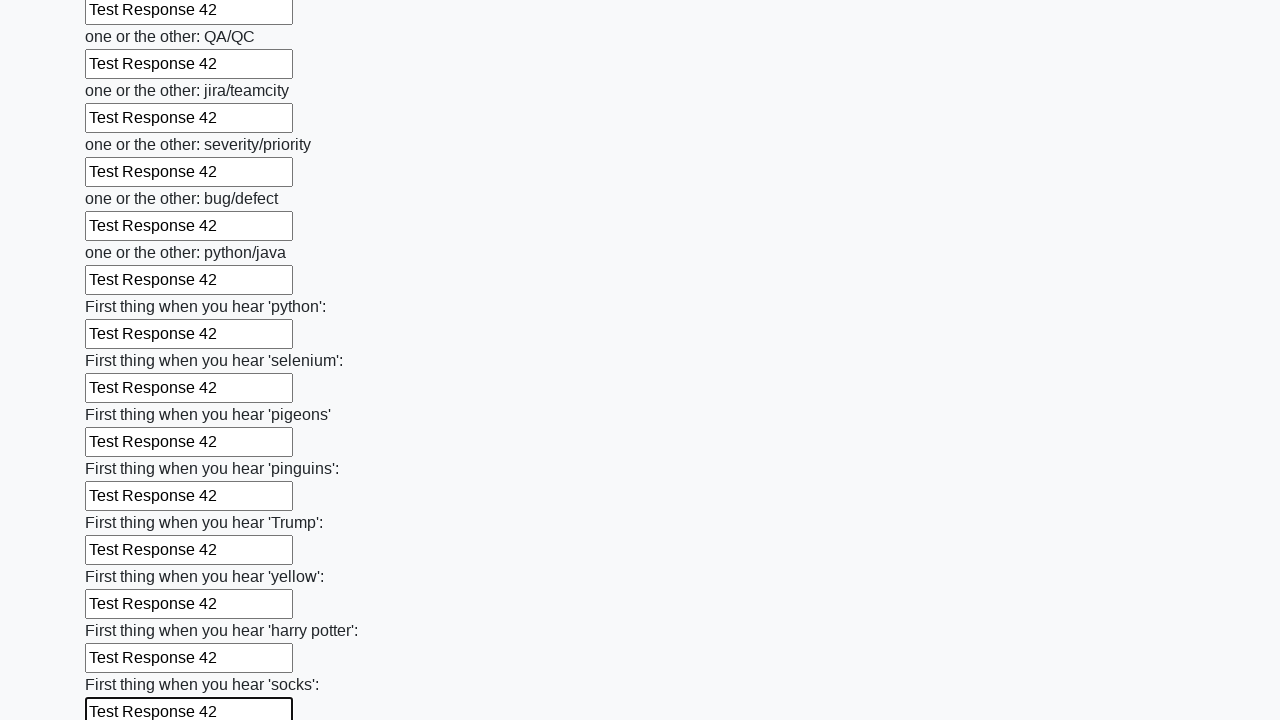

Clicked the submit button to submit the form at (123, 611) on button.btn
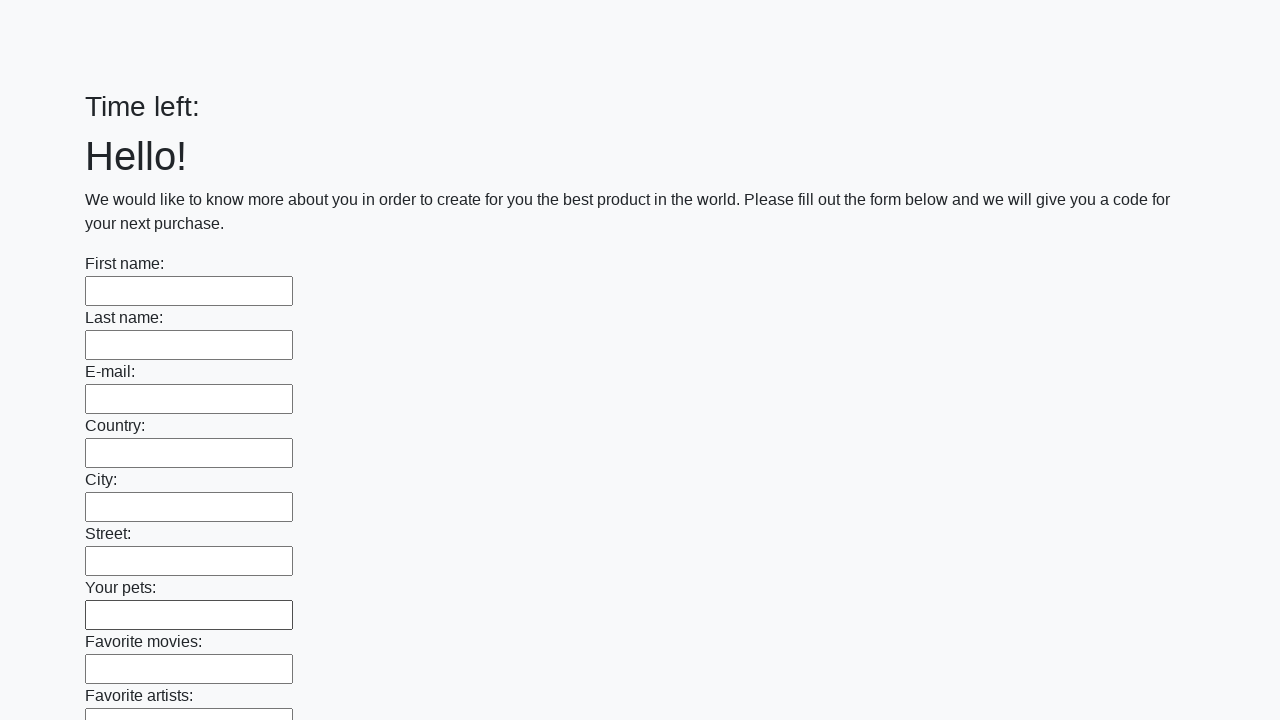

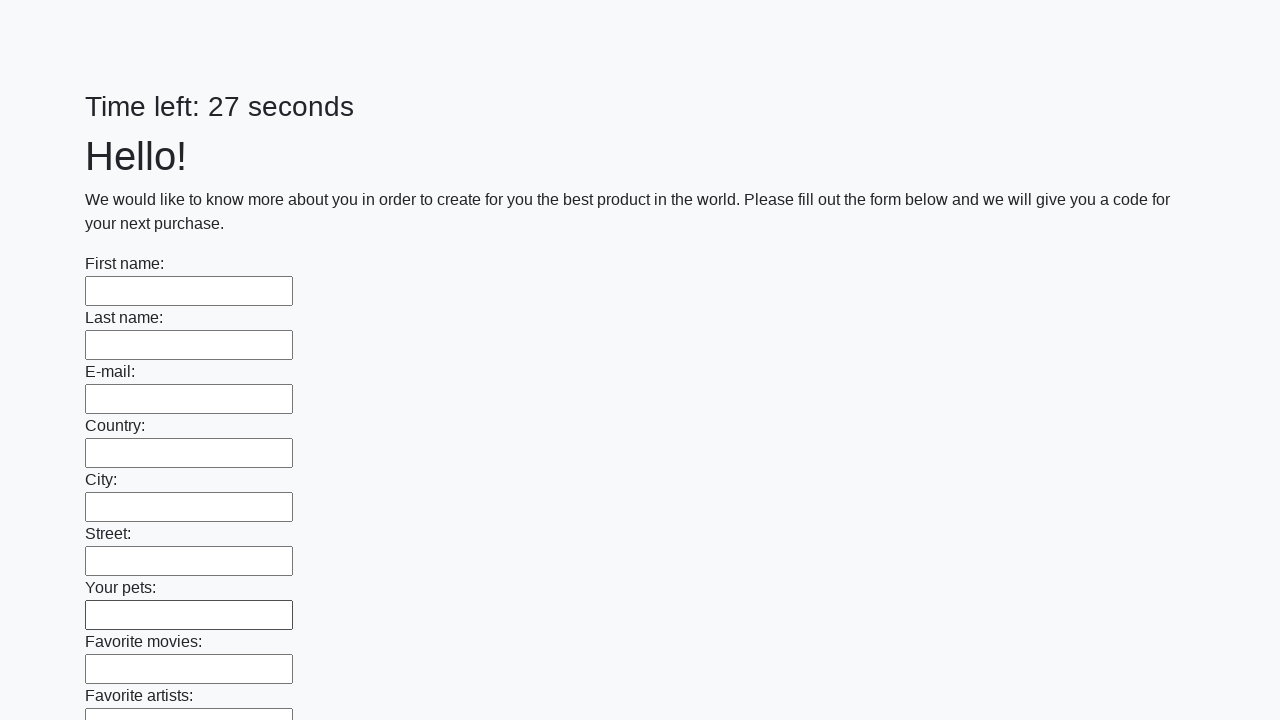